Completes the RPA Challenge by clicking Start and filling out multiple forms with sample data (First Name, Last Name, Company Name, Role, Address, Email, Phone Number fields)

Starting URL: https://rpachallenge.com/?lang=EN

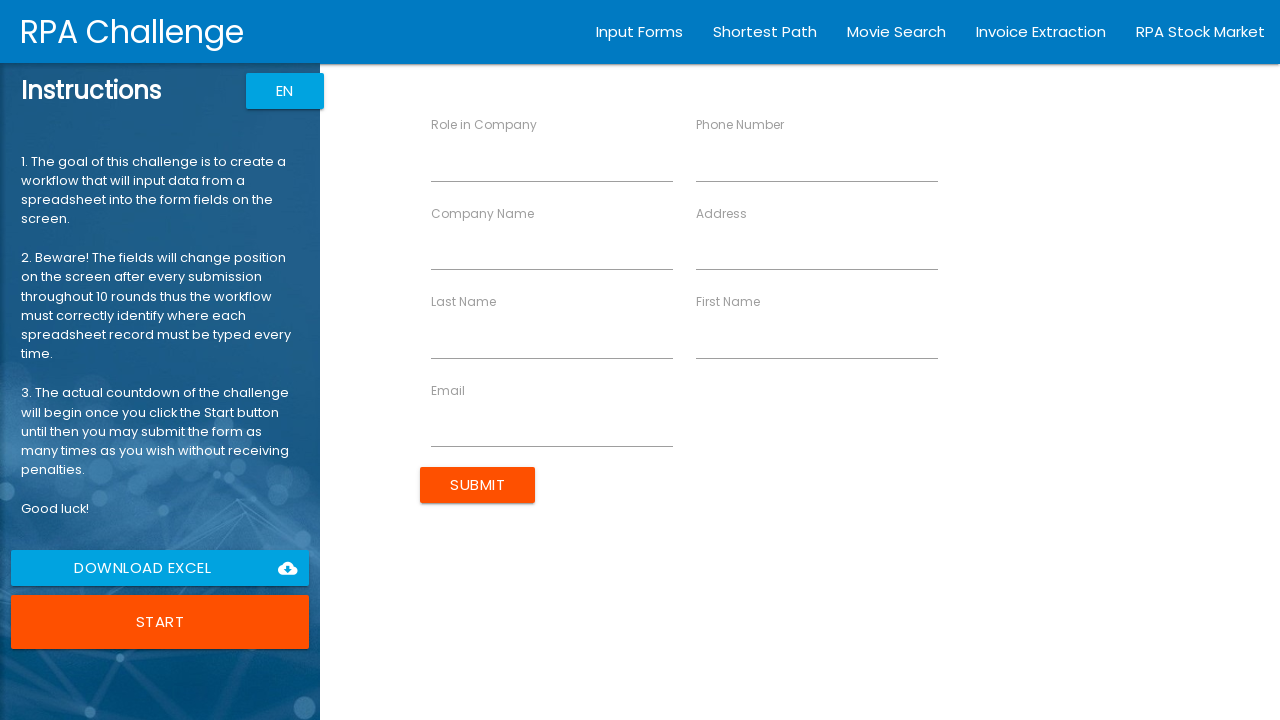

Clicked Start button to begin the RPA Challenge at (160, 622) on button:has-text('Start')
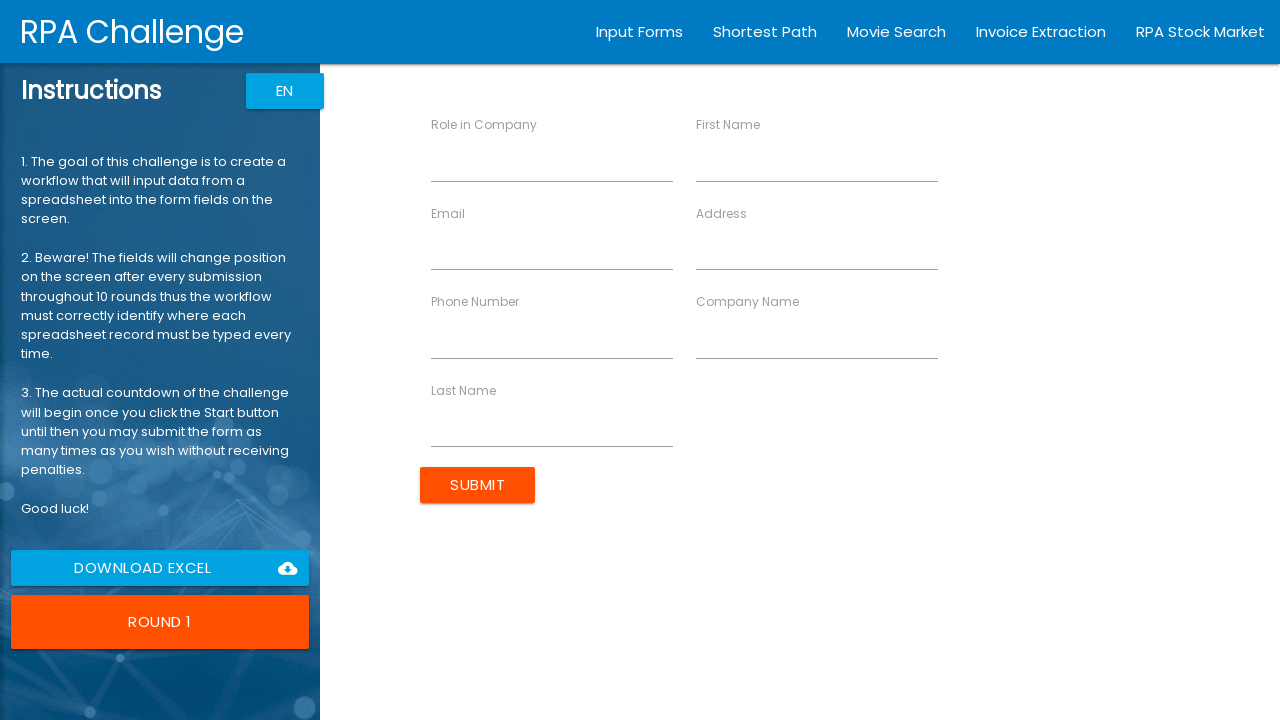

Filled First Name field with 'John' in form 1/10 on label:has-text('First Name') + input
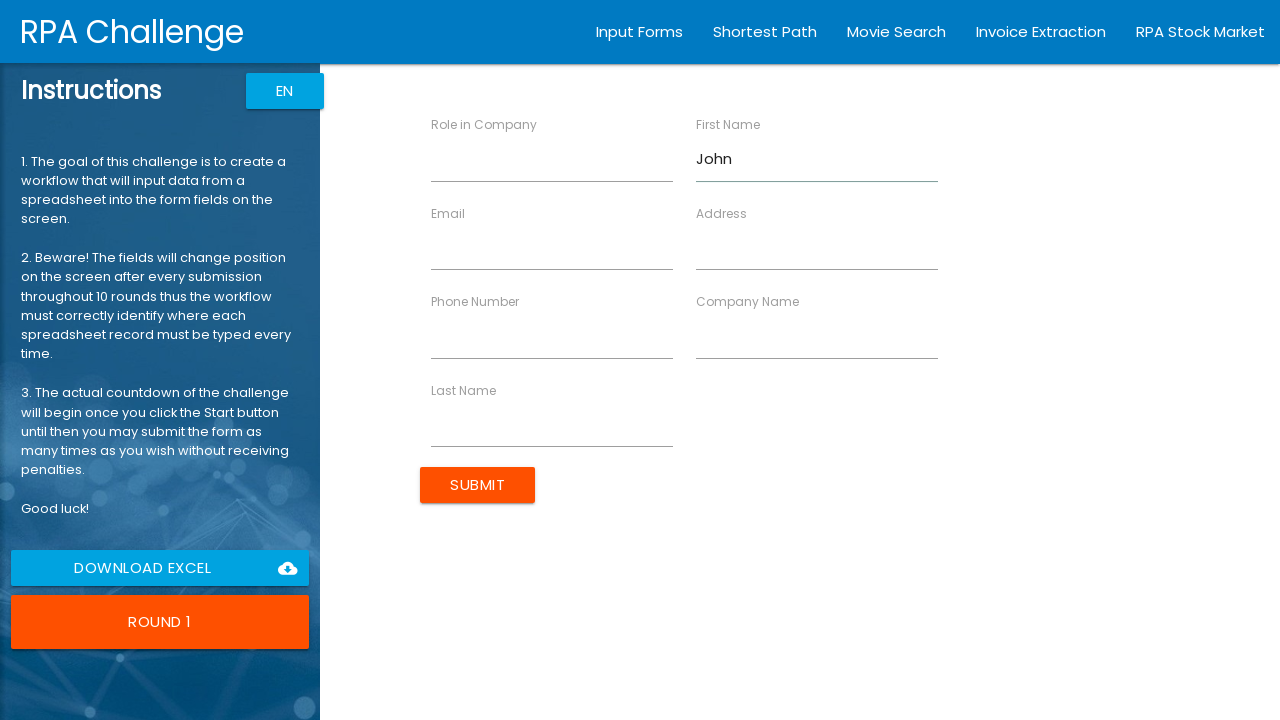

Filled Last Name field with 'Smith' in form 1/10 on label:has-text('Last Name') + input
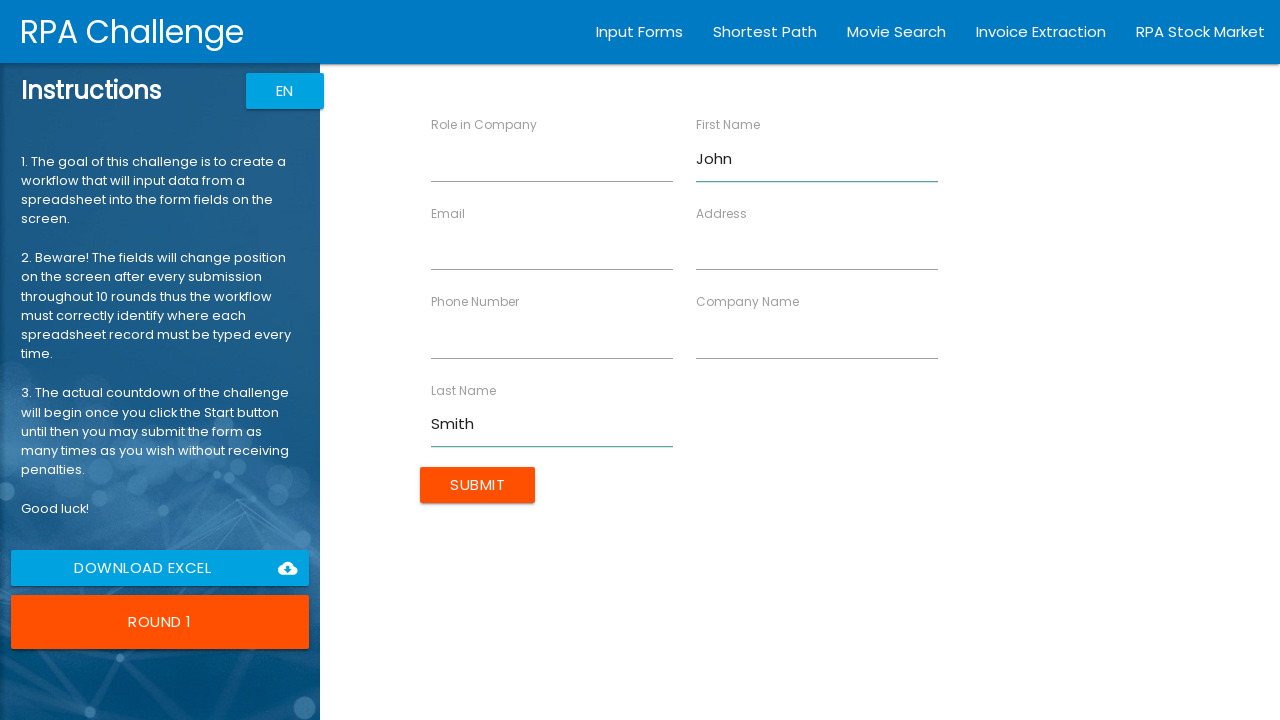

Filled Company Name field with 'TechCorp' in form 1/10 on label:has-text('Company Name') + input
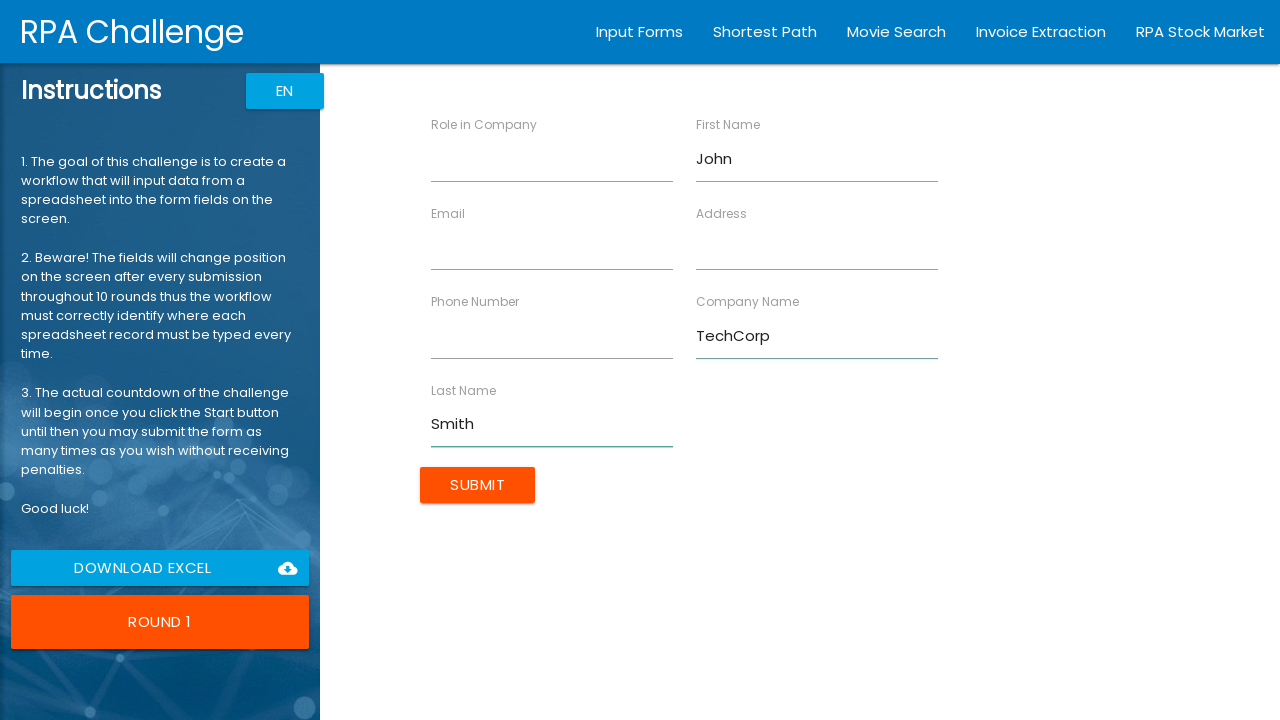

Filled Role in Company field with 'Developer' in form 1/10 on label:has-text('Role in Company') + input
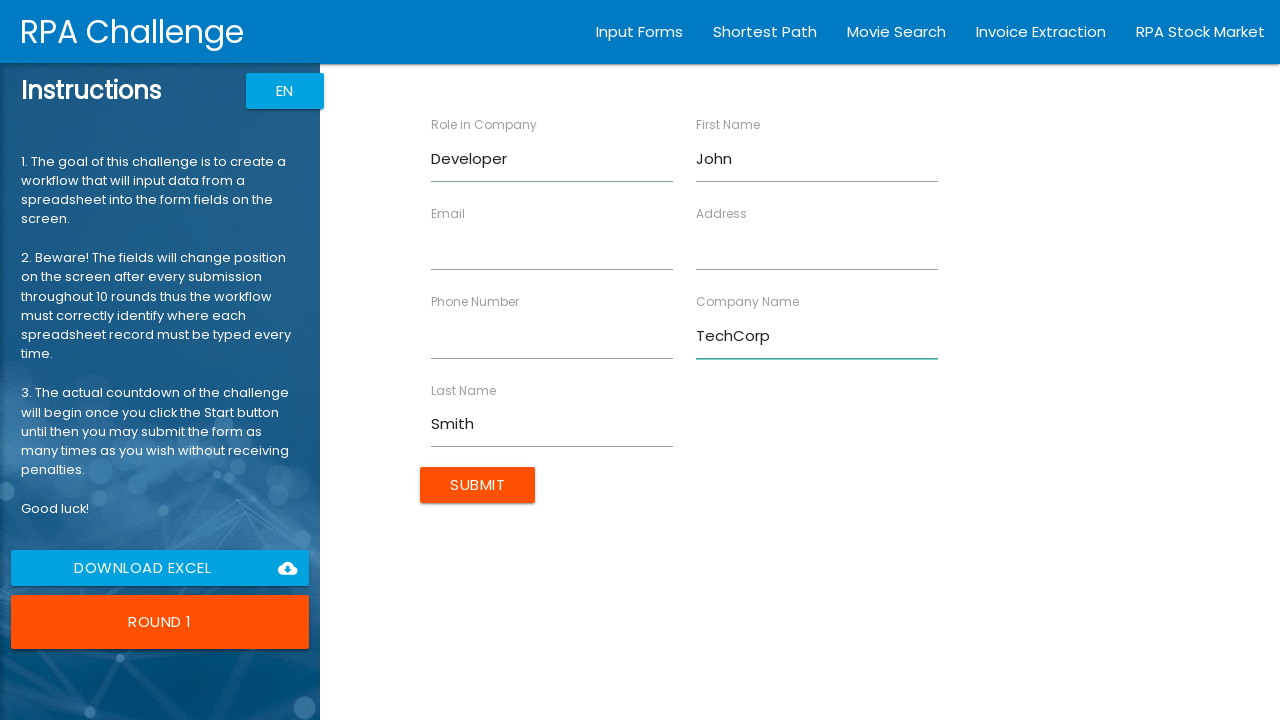

Filled Address field with '123 Main St' in form 1/10 on label:has-text('Address') + input
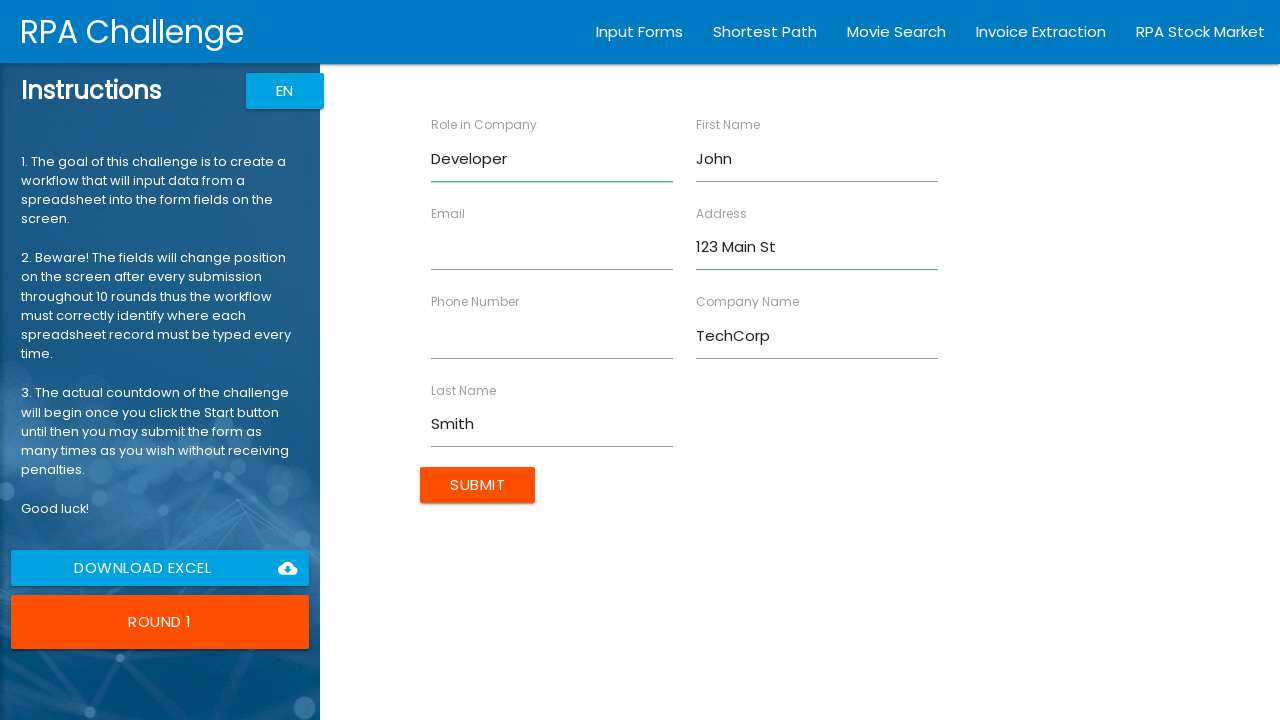

Filled Email field with 'john.smith@example.com' in form 1/10 on label:has-text('Email') + input
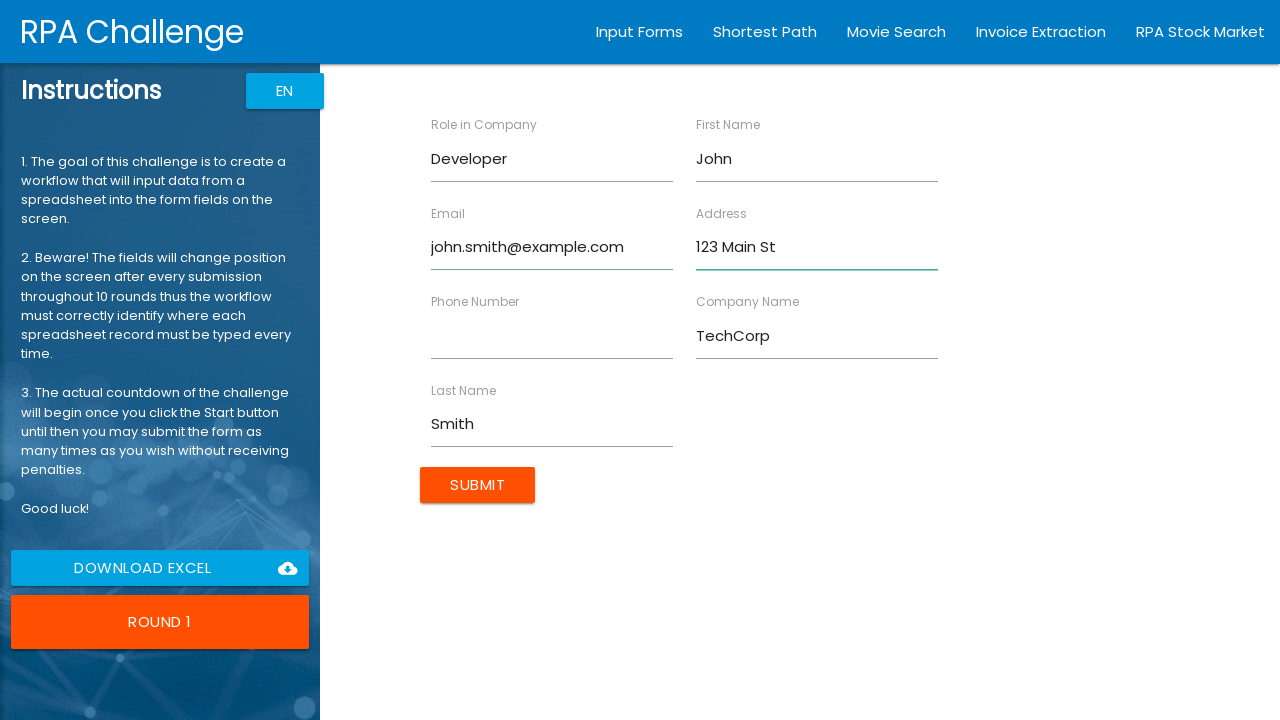

Filled Phone Number field with '5551234567' in form 1/10 on label:has-text('Phone Number') + input
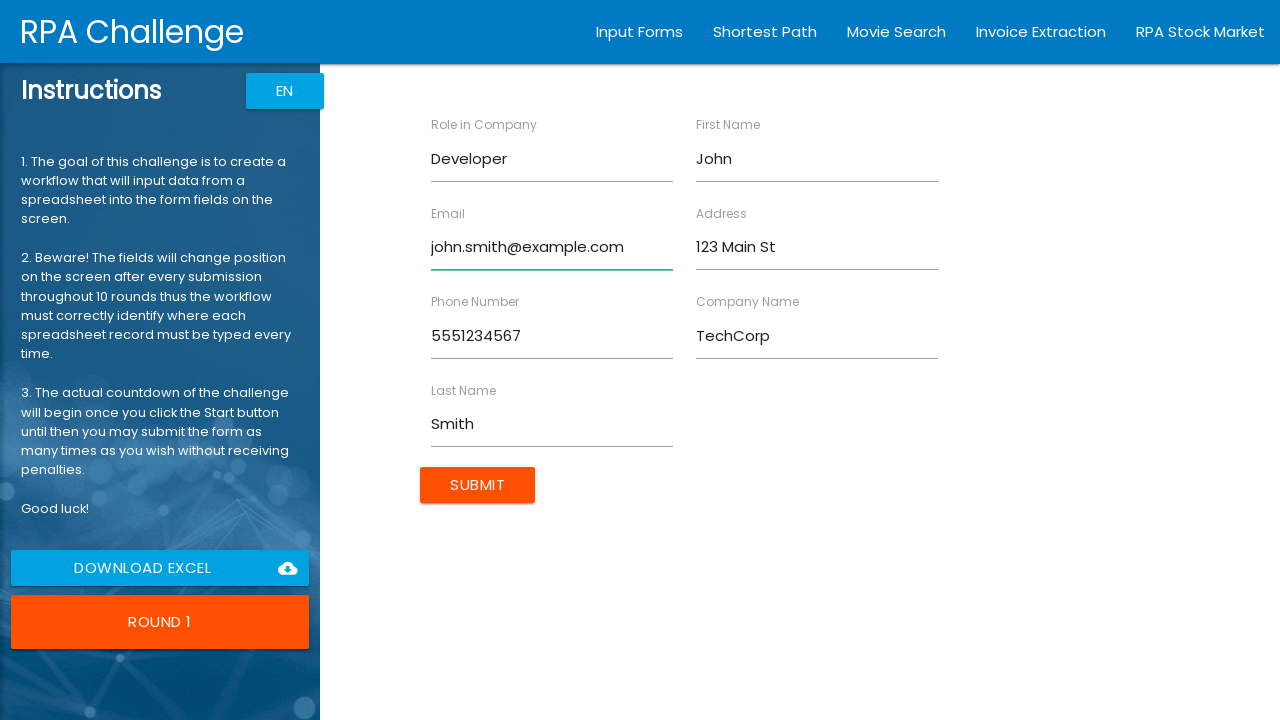

Clicked Submit button to submit form 1/10 at (478, 485) on input[value='Submit']
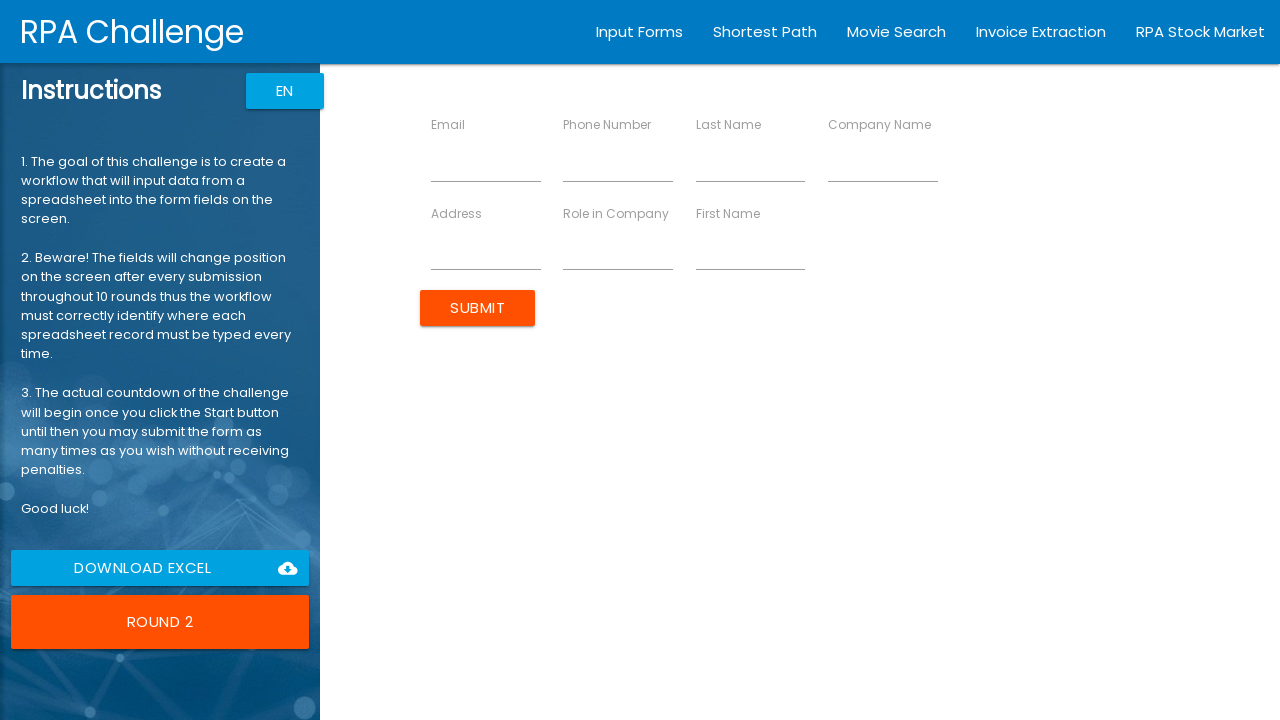

Filled First Name field with 'Jane' in form 2/10 on label:has-text('First Name') + input
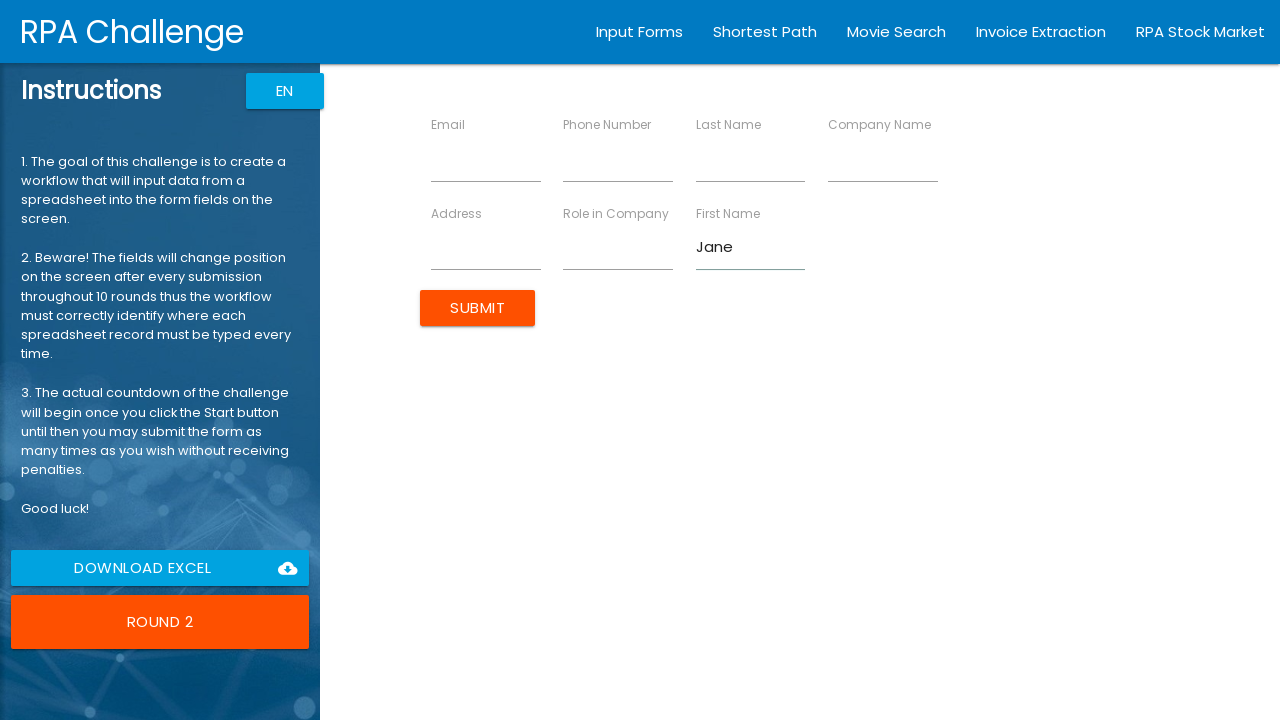

Filled Last Name field with 'Doe' in form 2/10 on label:has-text('Last Name') + input
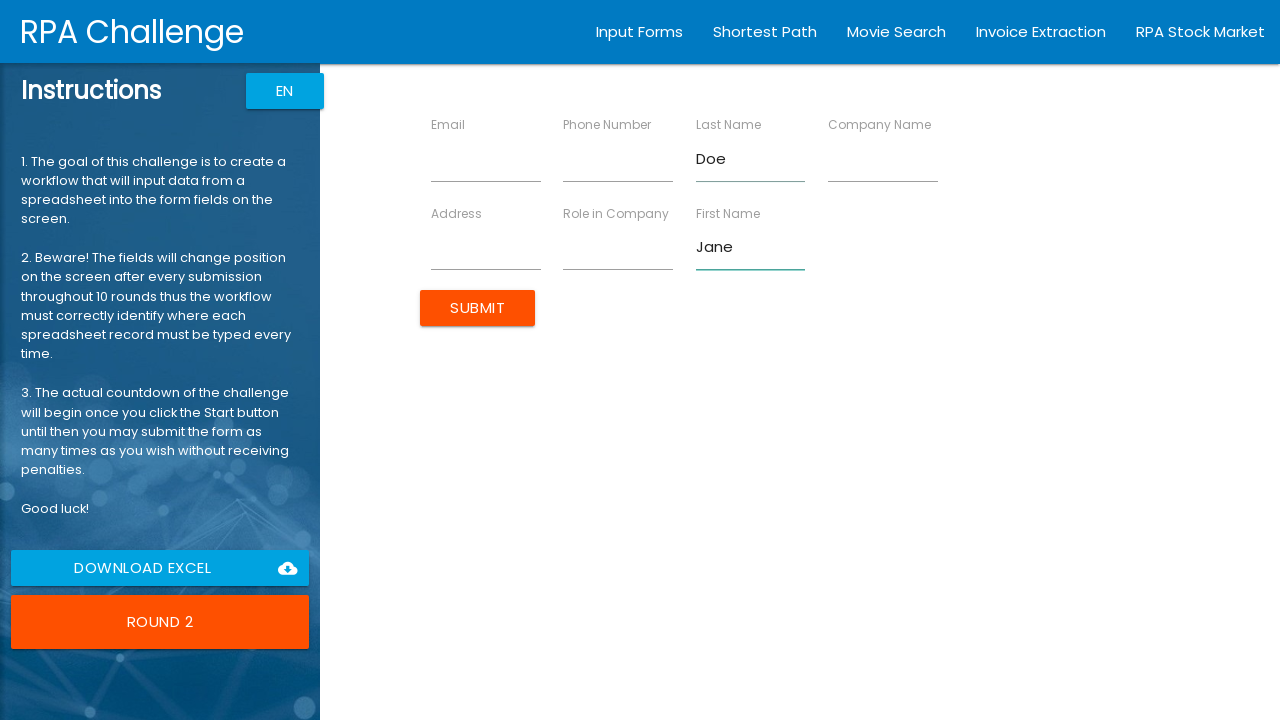

Filled Company Name field with 'DataInc' in form 2/10 on label:has-text('Company Name') + input
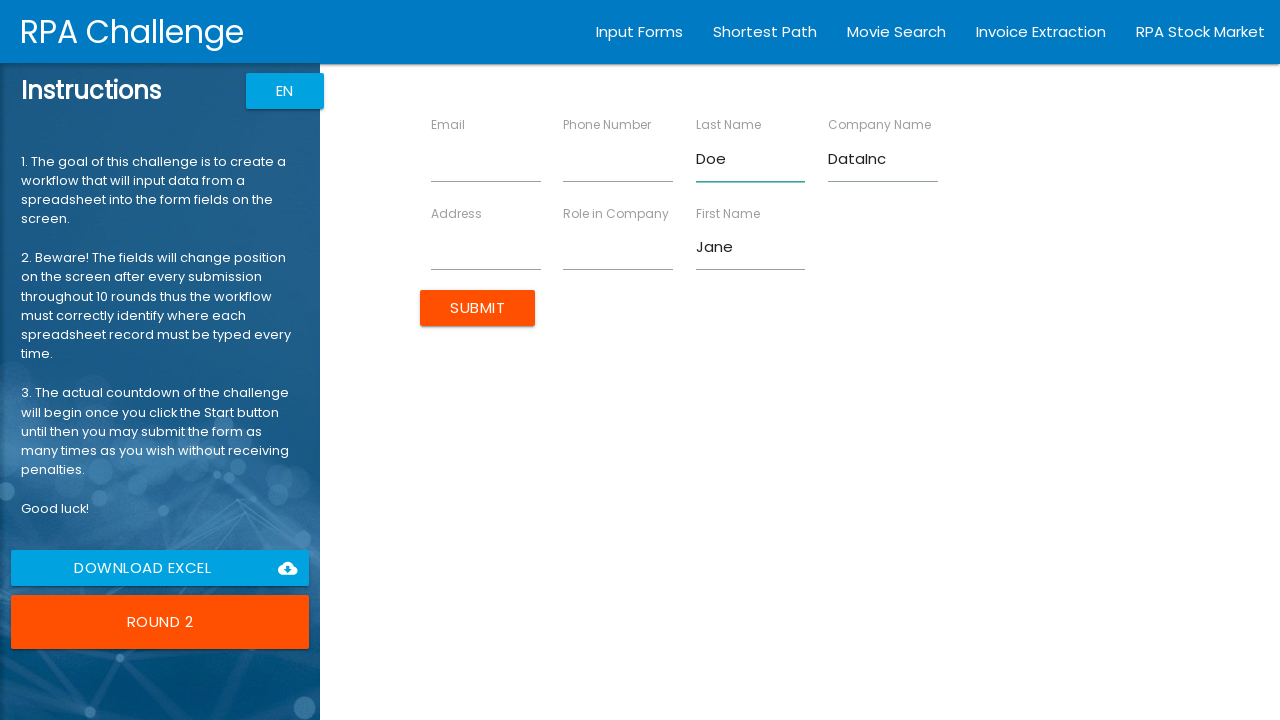

Filled Role in Company field with 'Manager' in form 2/10 on label:has-text('Role in Company') + input
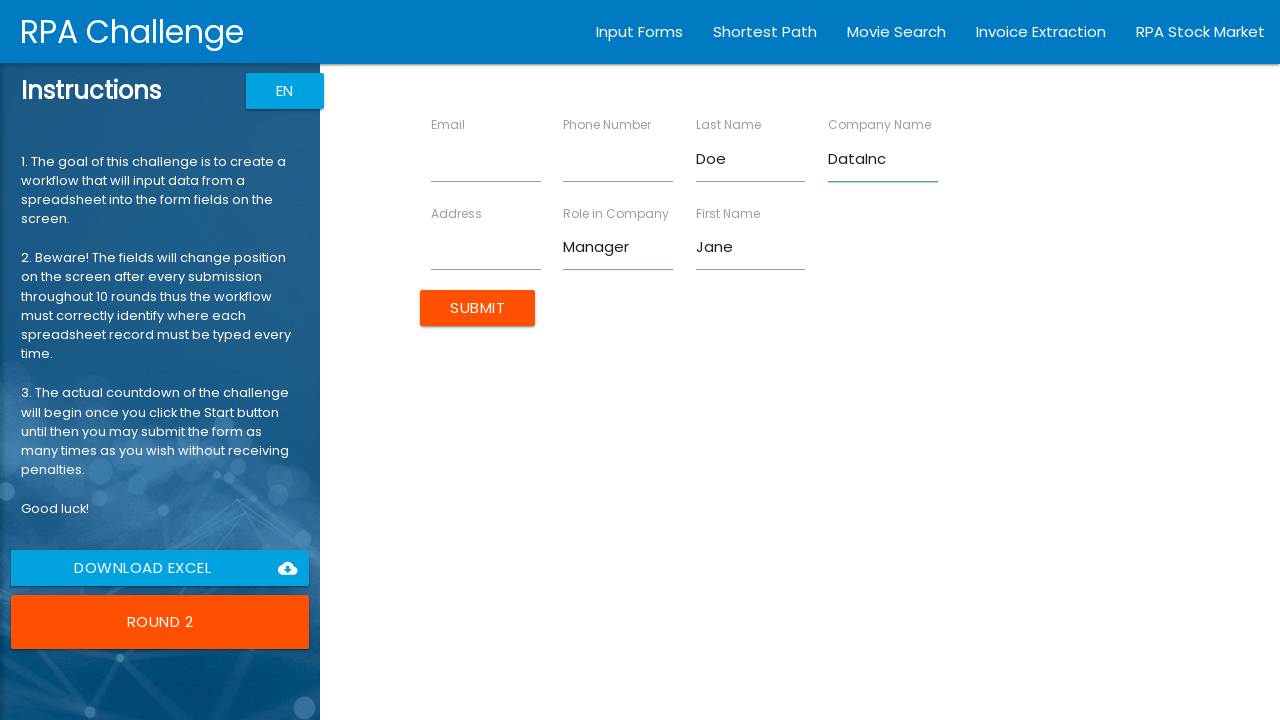

Filled Address field with '456 Oak Ave' in form 2/10 on label:has-text('Address') + input
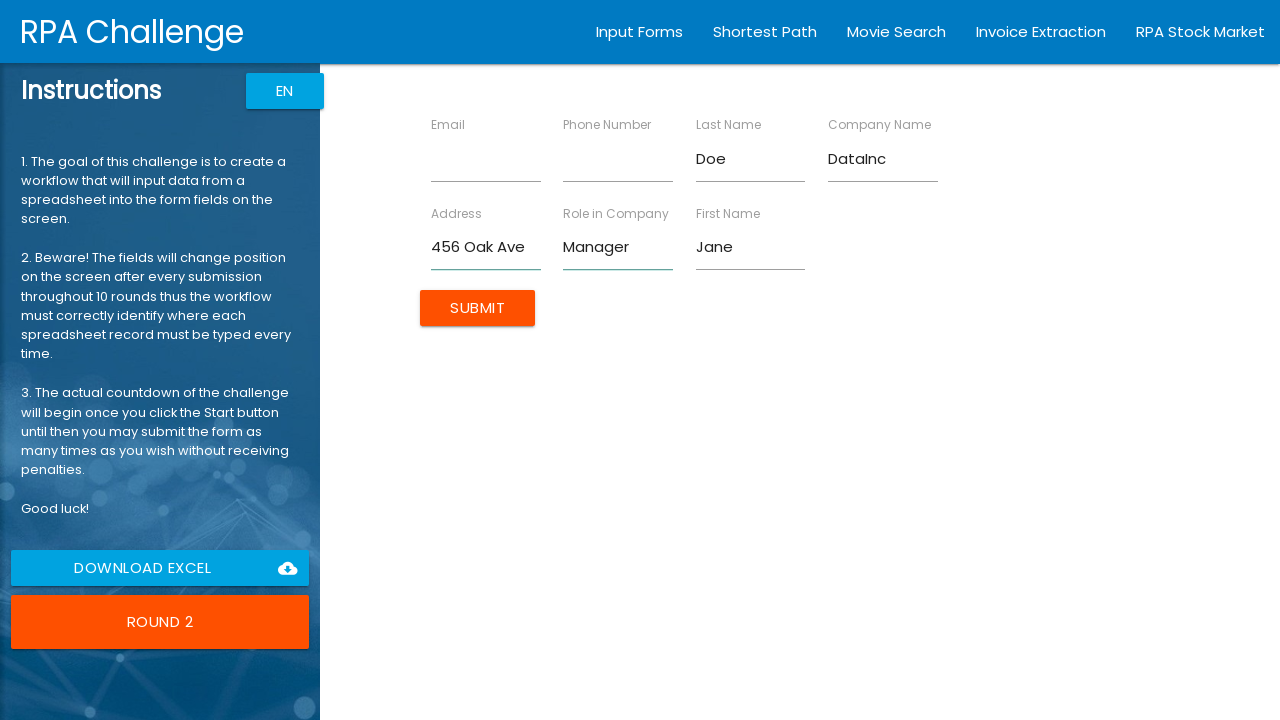

Filled Email field with 'jane.doe@example.com' in form 2/10 on label:has-text('Email') + input
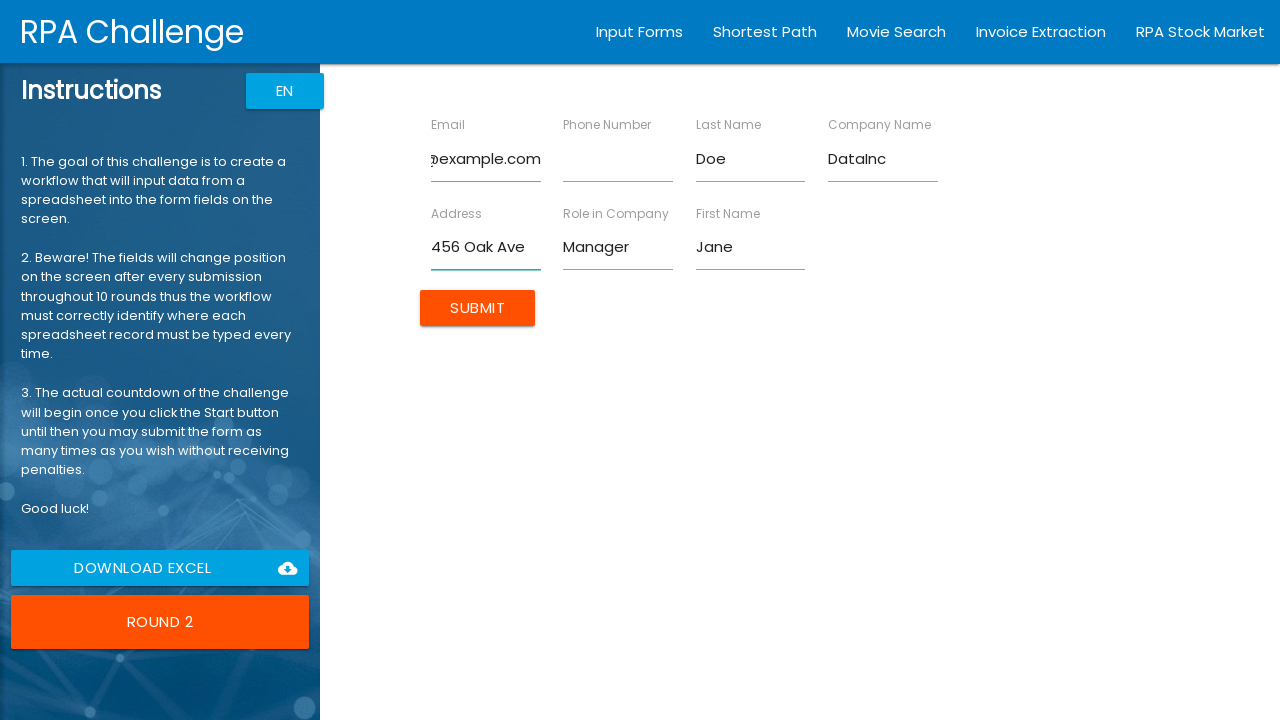

Filled Phone Number field with '5552345678' in form 2/10 on label:has-text('Phone Number') + input
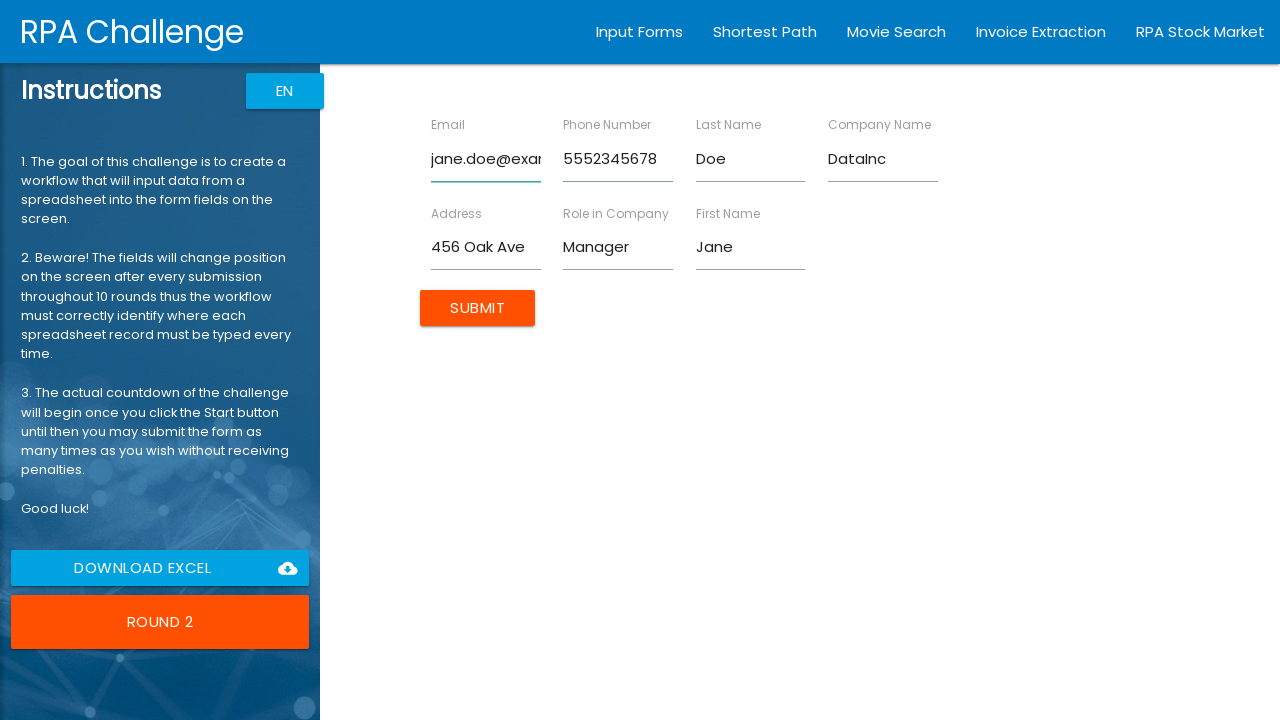

Clicked Submit button to submit form 2/10 at (478, 308) on input[value='Submit']
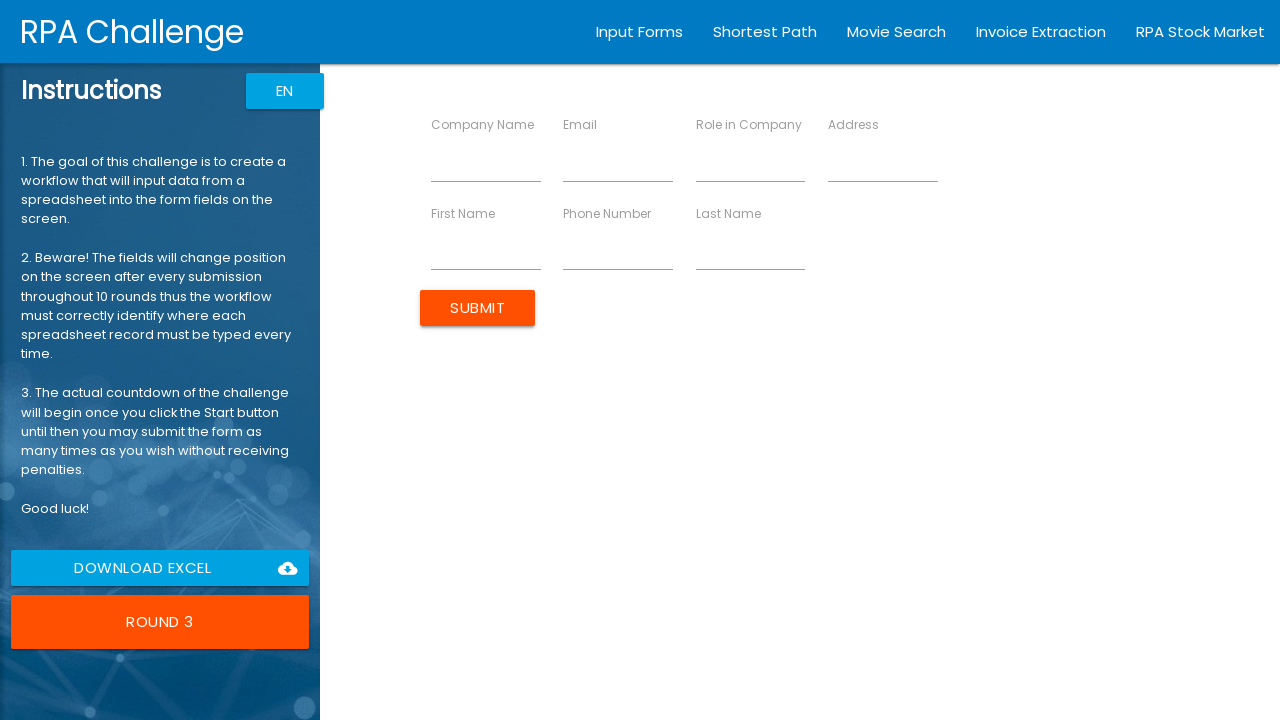

Filled First Name field with 'Robert' in form 3/10 on label:has-text('First Name') + input
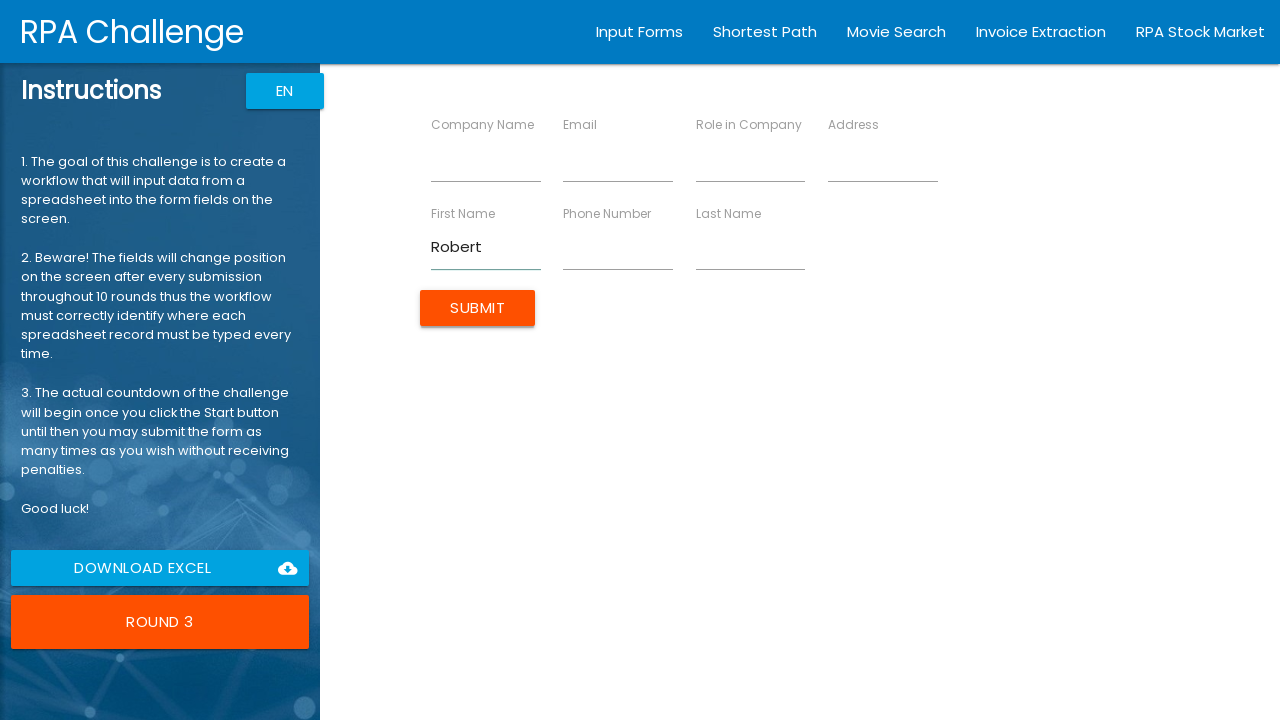

Filled Last Name field with 'Johnson' in form 3/10 on label:has-text('Last Name') + input
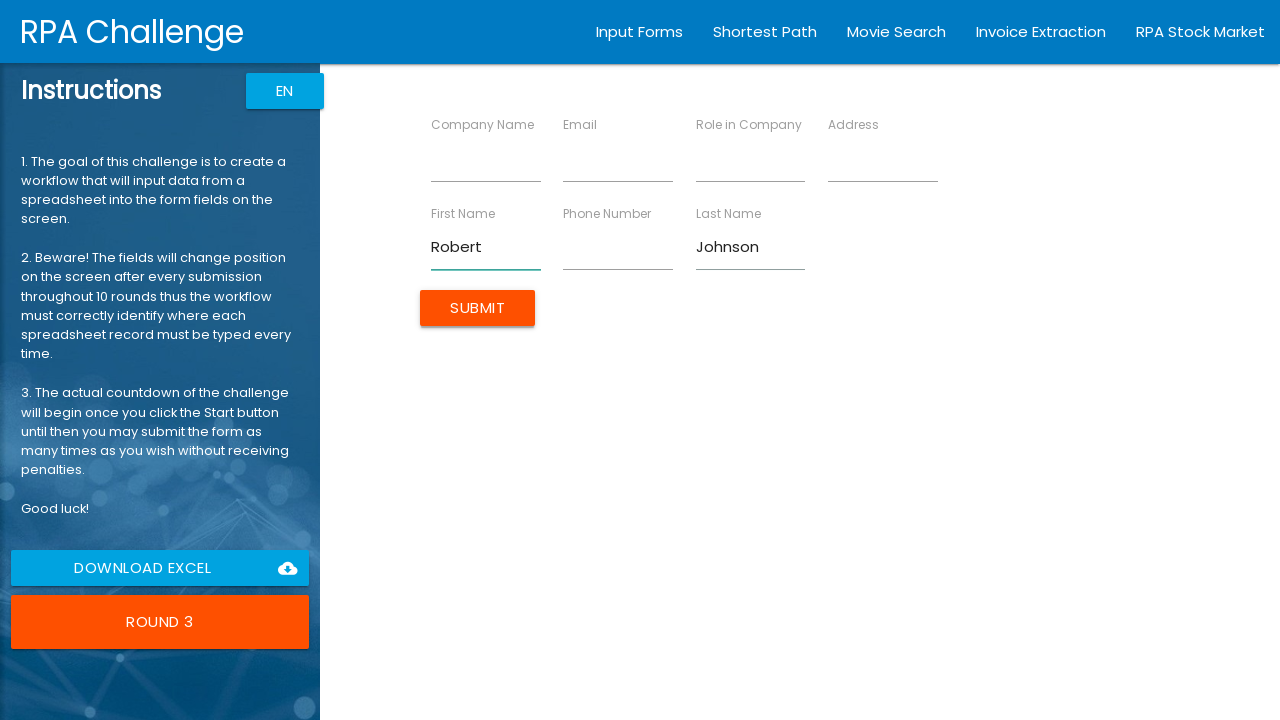

Filled Company Name field with 'WebSoft' in form 3/10 on label:has-text('Company Name') + input
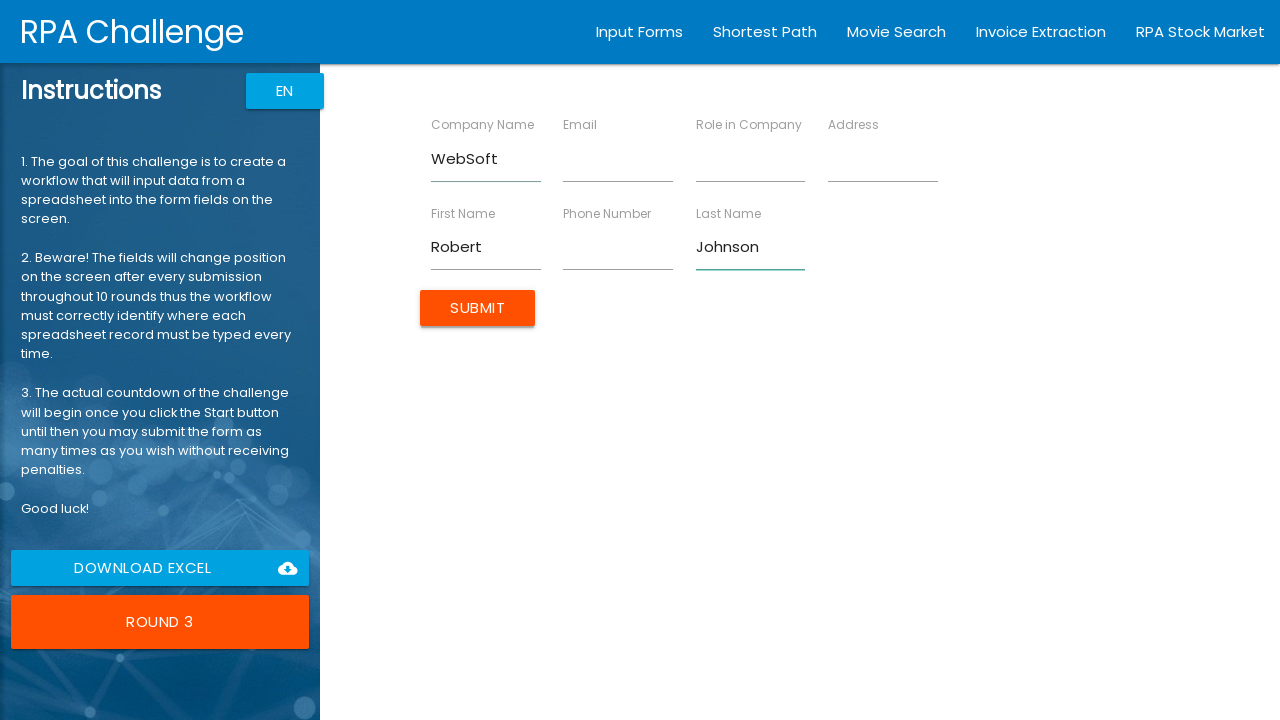

Filled Role in Company field with 'Analyst' in form 3/10 on label:has-text('Role in Company') + input
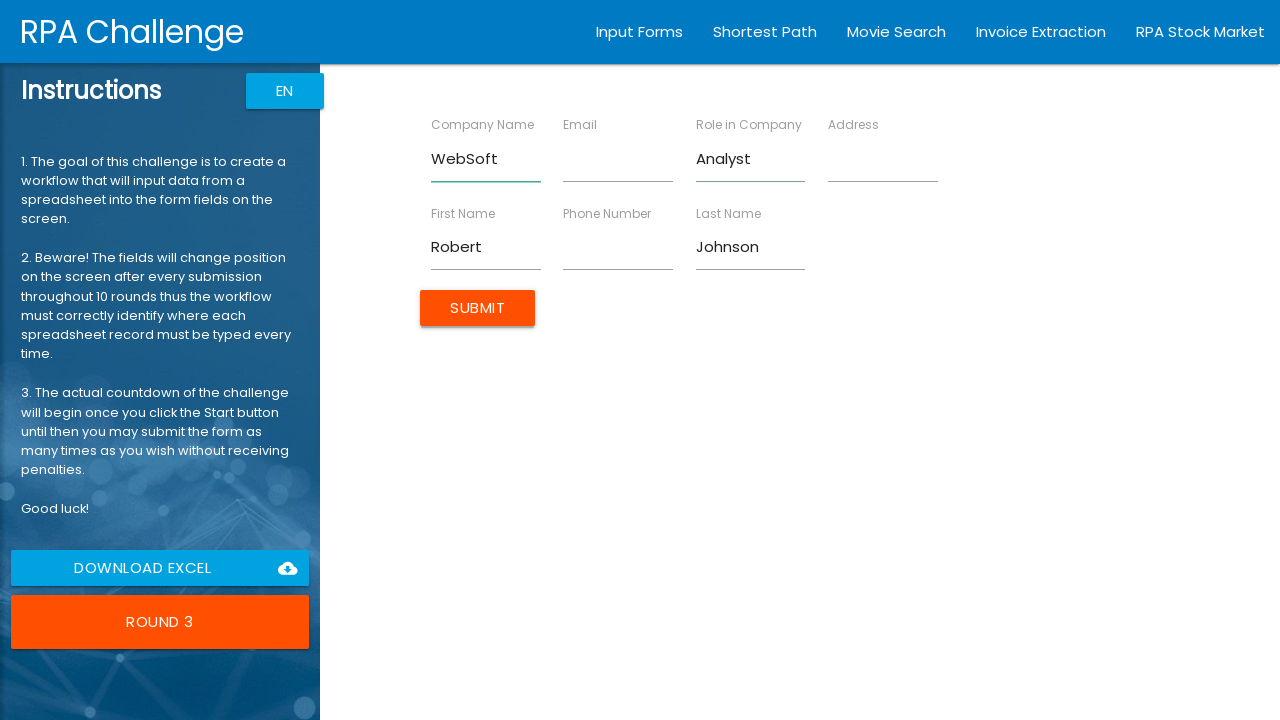

Filled Address field with '789 Pine Rd' in form 3/10 on label:has-text('Address') + input
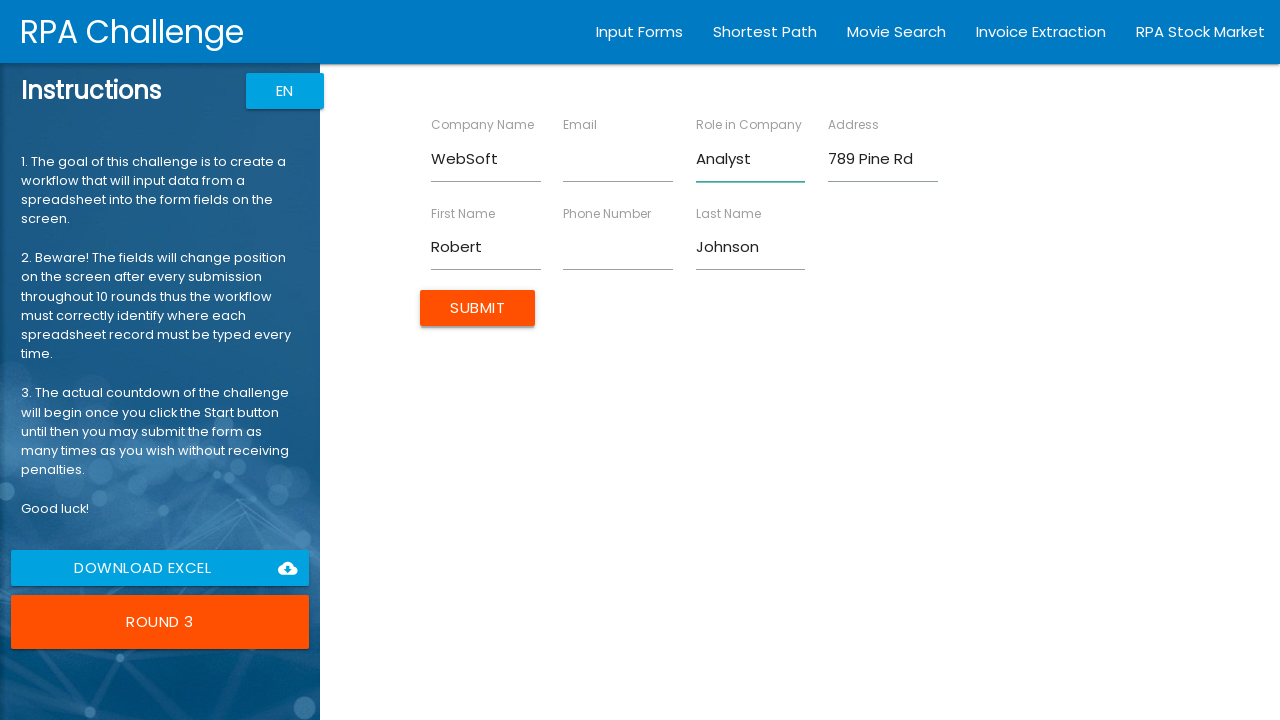

Filled Email field with 'robert.j@example.com' in form 3/10 on label:has-text('Email') + input
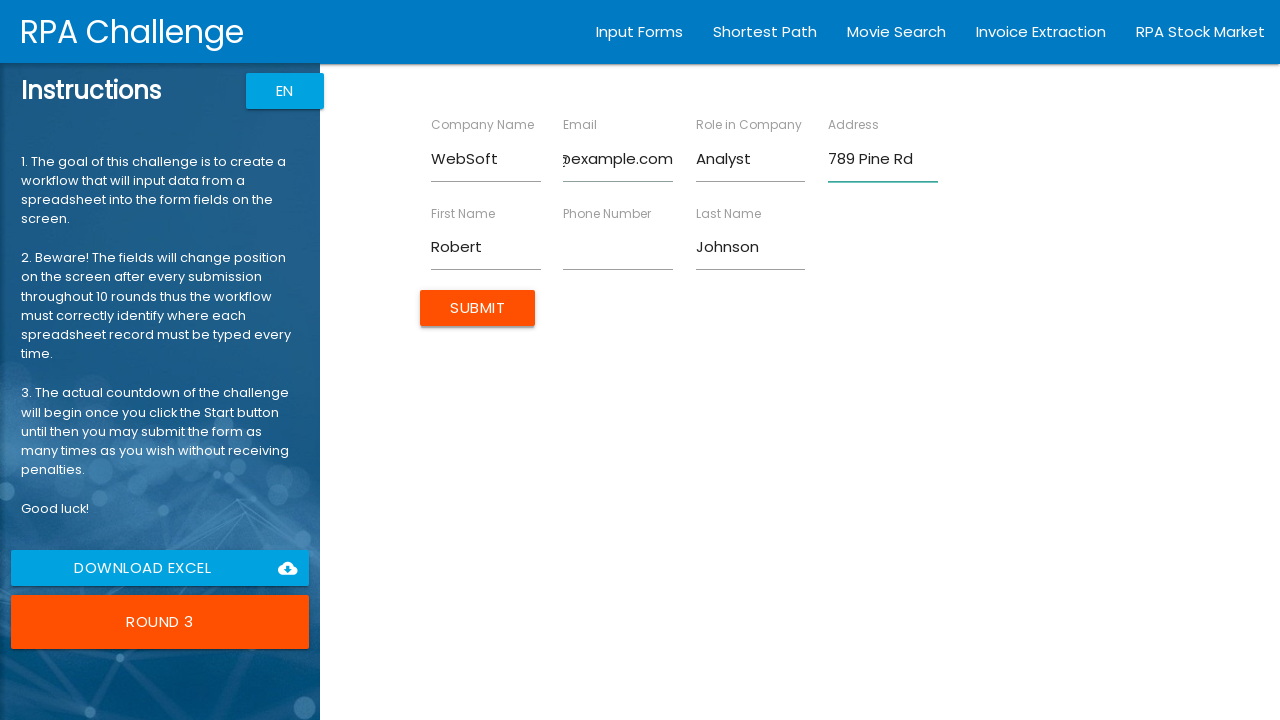

Filled Phone Number field with '5553456789' in form 3/10 on label:has-text('Phone Number') + input
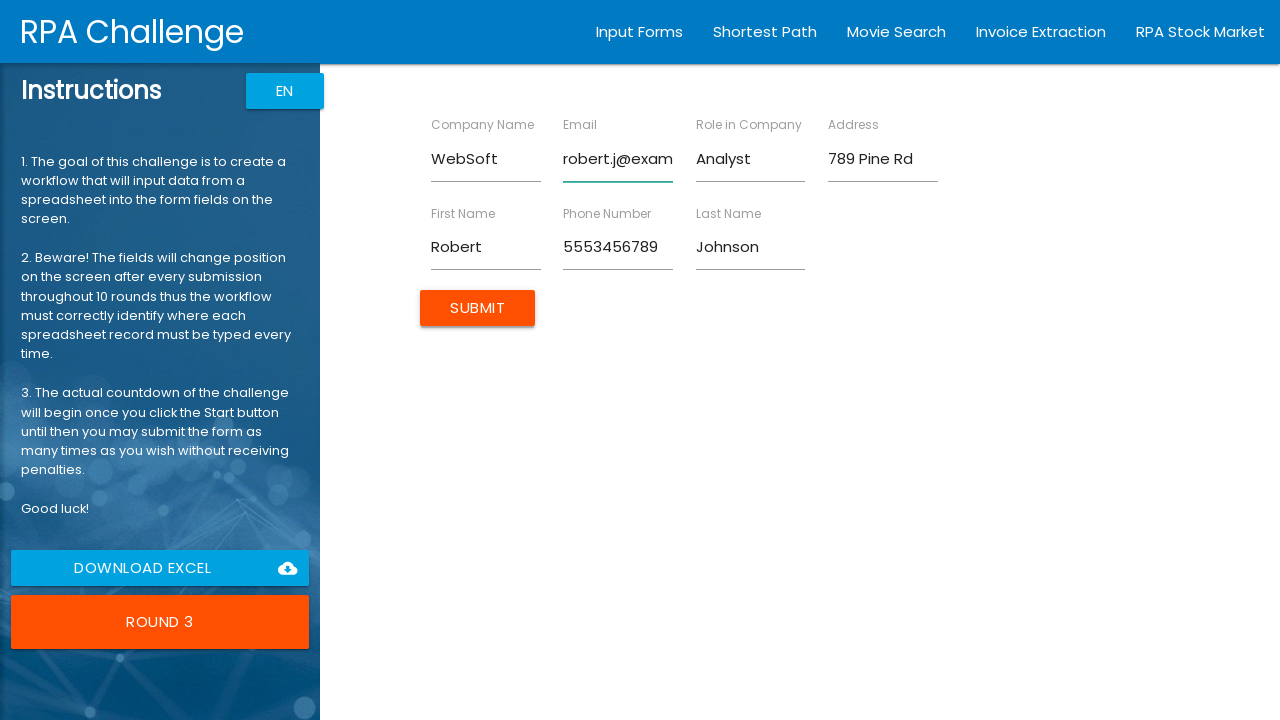

Clicked Submit button to submit form 3/10 at (478, 308) on input[value='Submit']
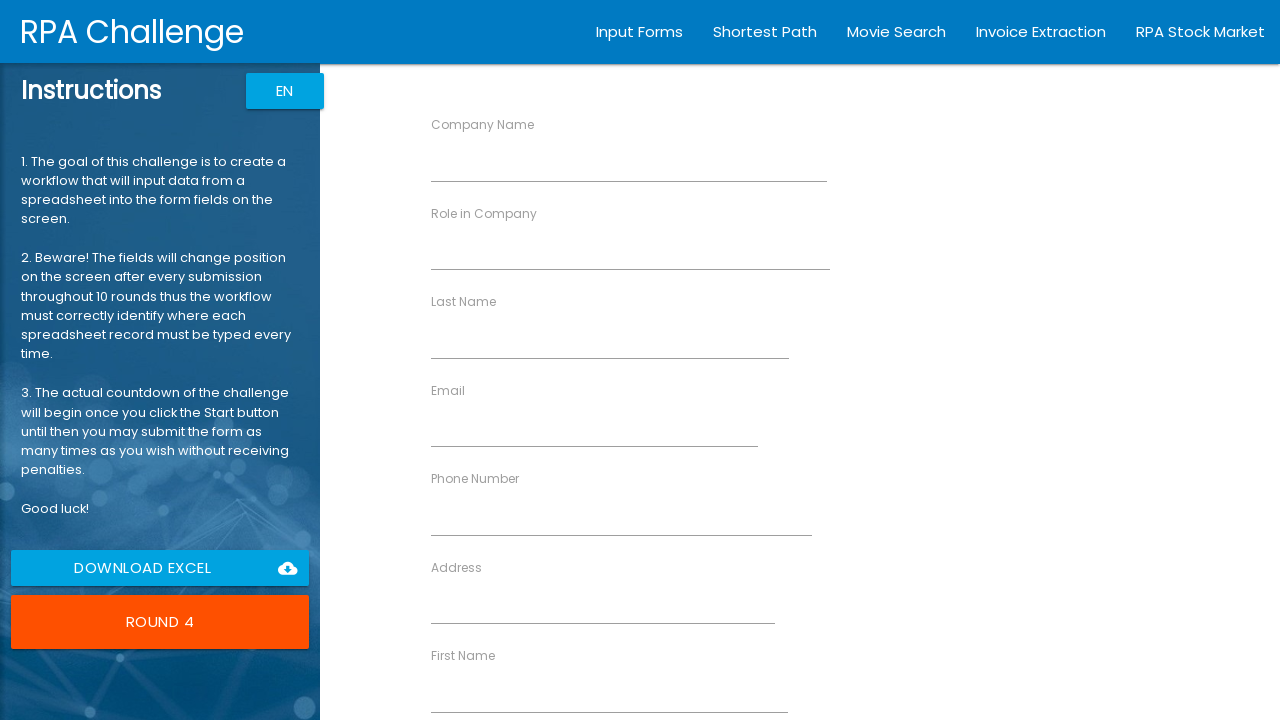

Filled First Name field with 'Emily' in form 4/10 on label:has-text('First Name') + input
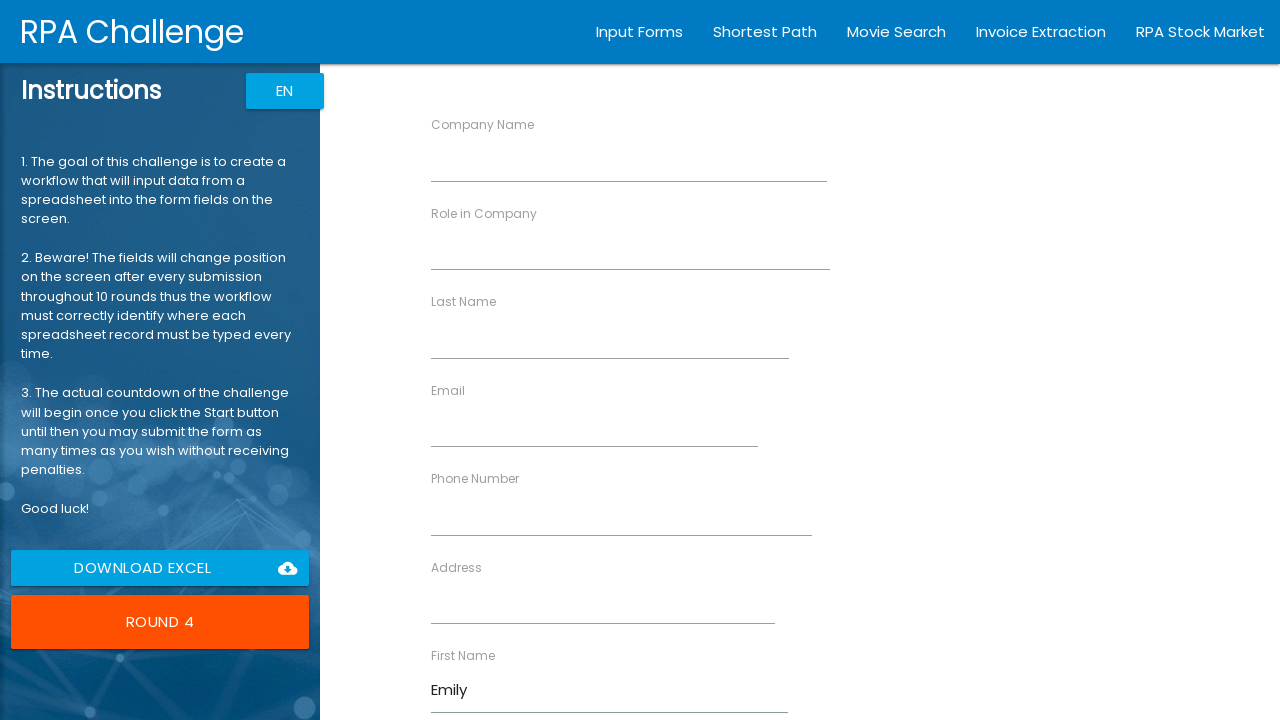

Filled Last Name field with 'Williams' in form 4/10 on label:has-text('Last Name') + input
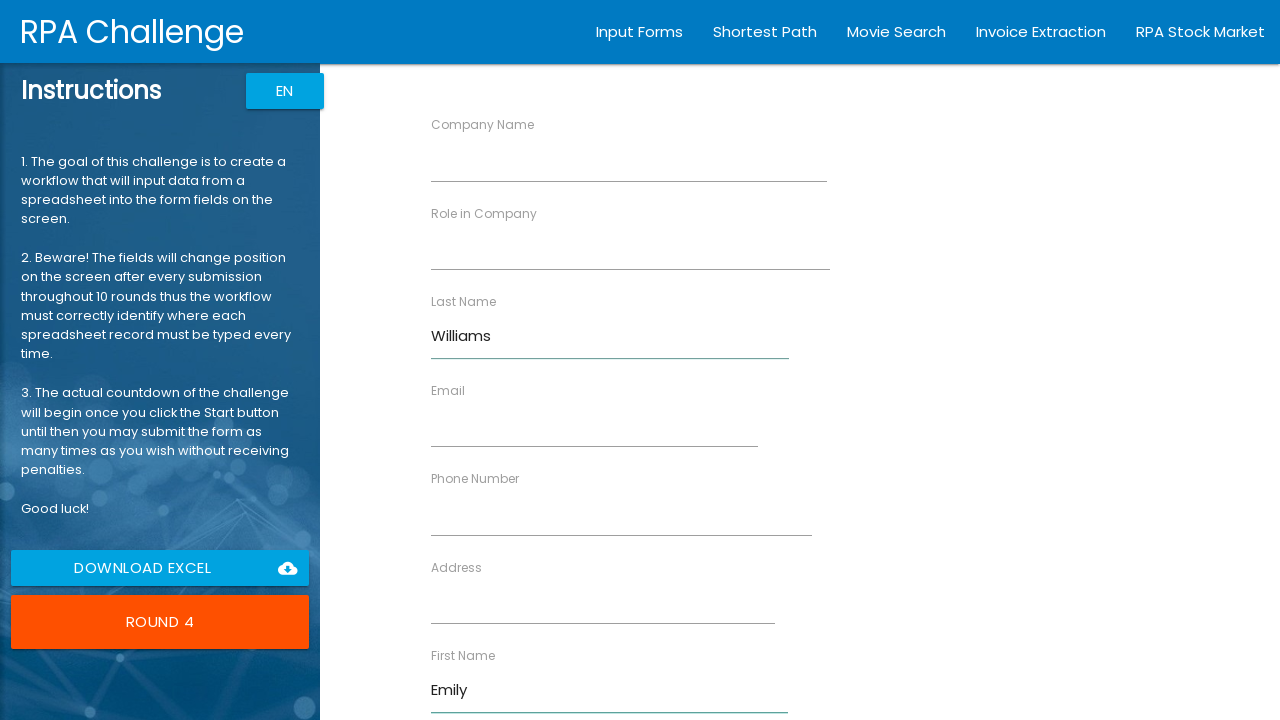

Filled Company Name field with 'CloudNet' in form 4/10 on label:has-text('Company Name') + input
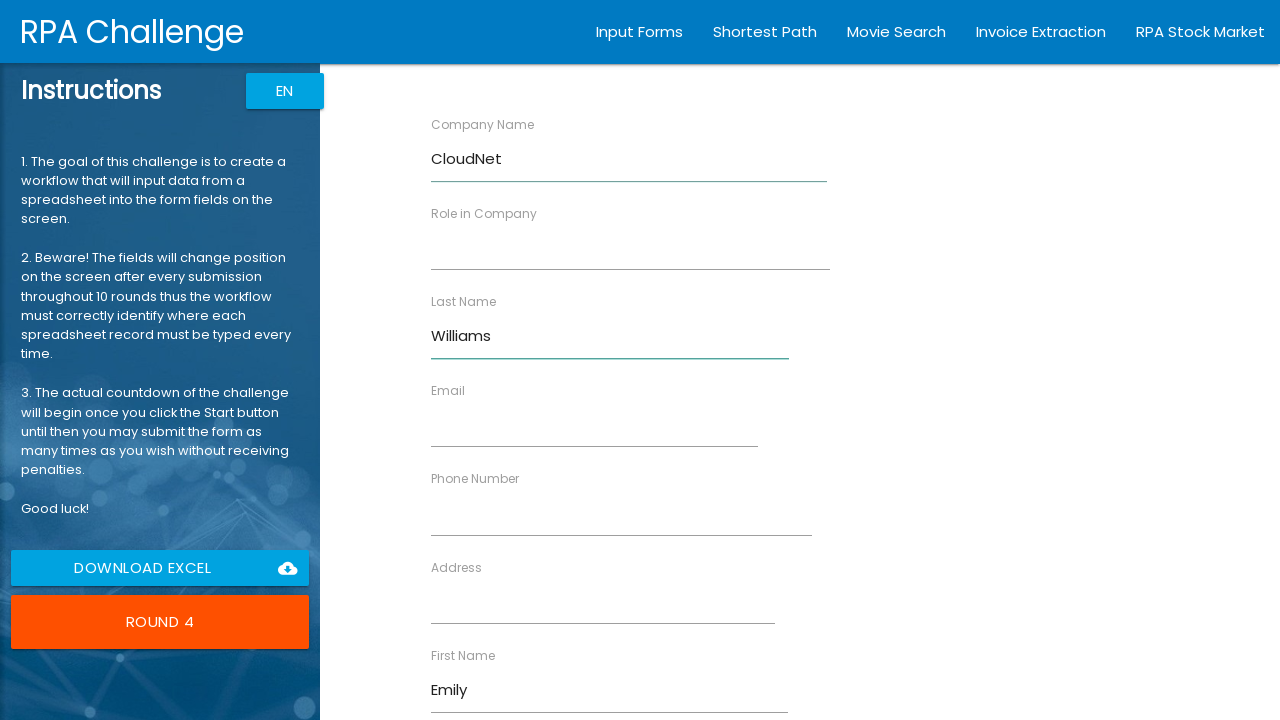

Filled Role in Company field with 'Engineer' in form 4/10 on label:has-text('Role in Company') + input
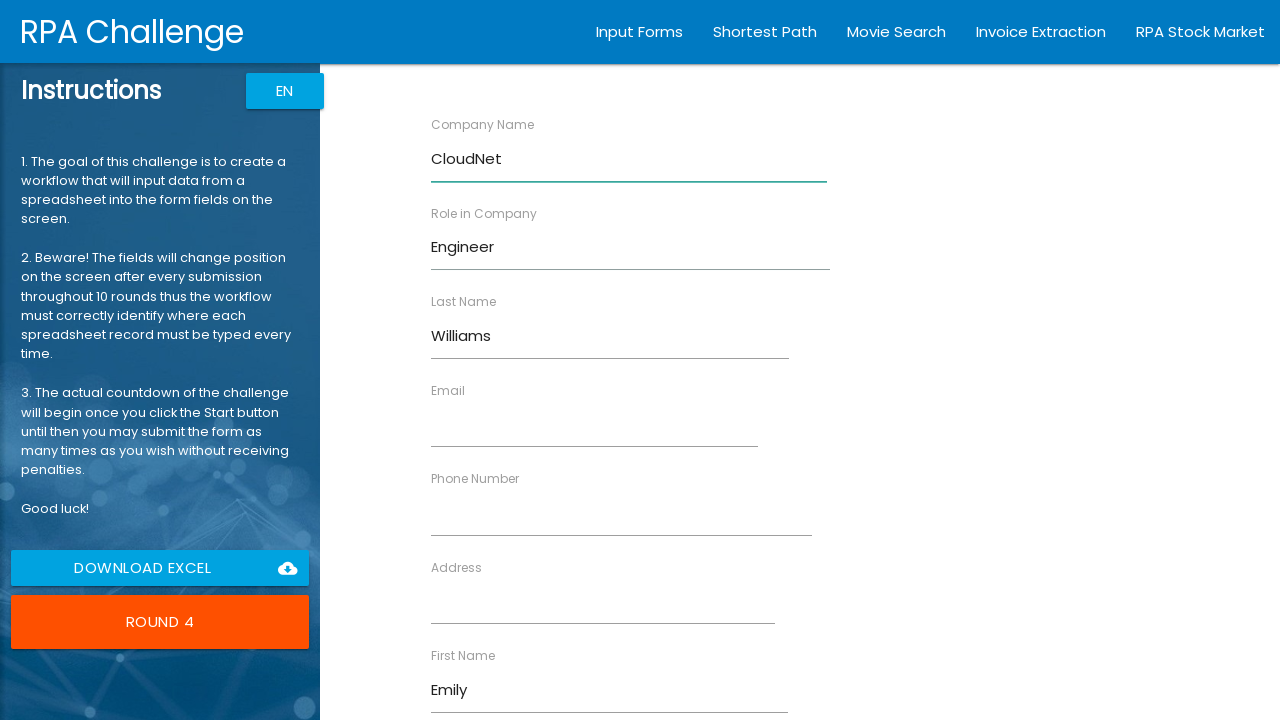

Filled Address field with '321 Elm Blvd' in form 4/10 on label:has-text('Address') + input
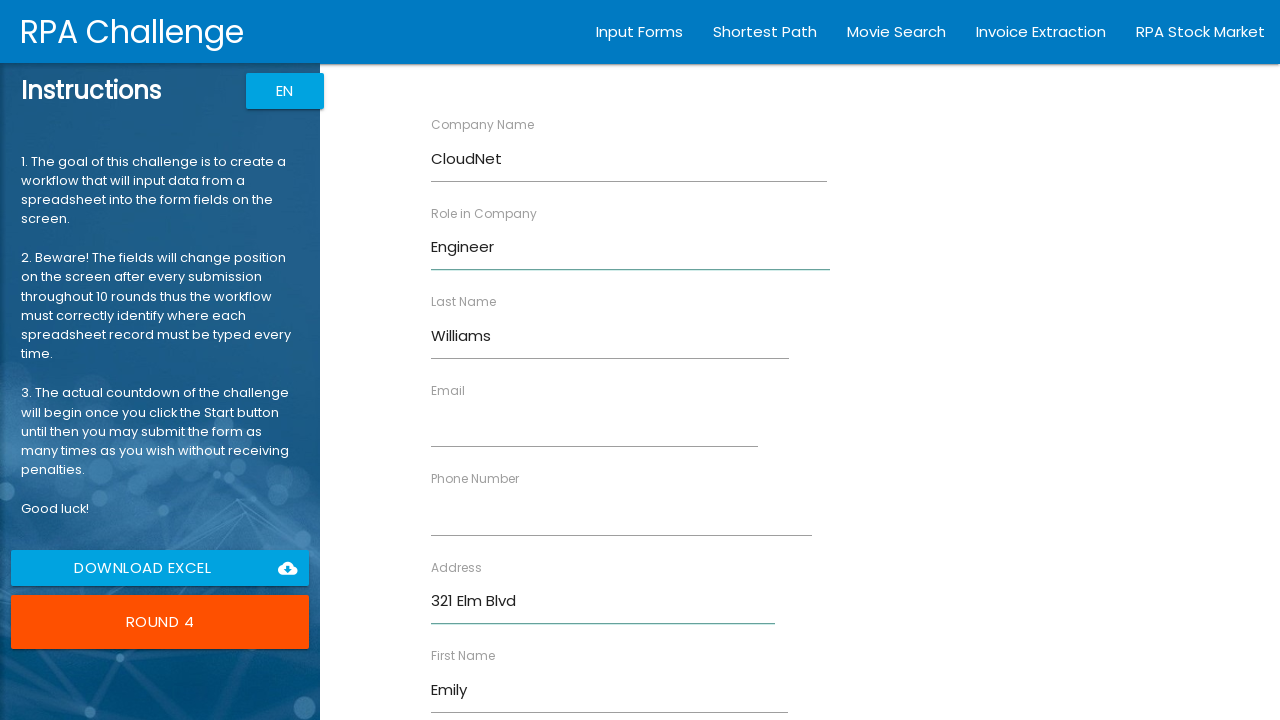

Filled Email field with 'emily.w@example.com' in form 4/10 on label:has-text('Email') + input
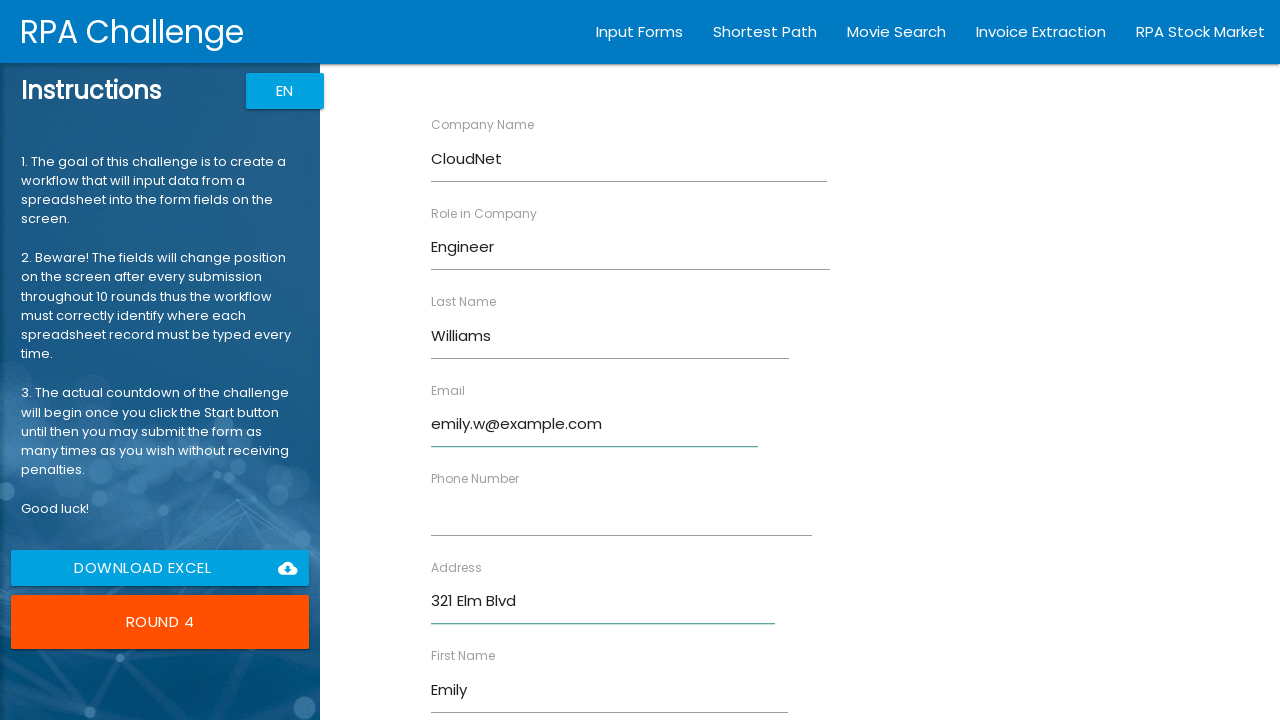

Filled Phone Number field with '5554567890' in form 4/10 on label:has-text('Phone Number') + input
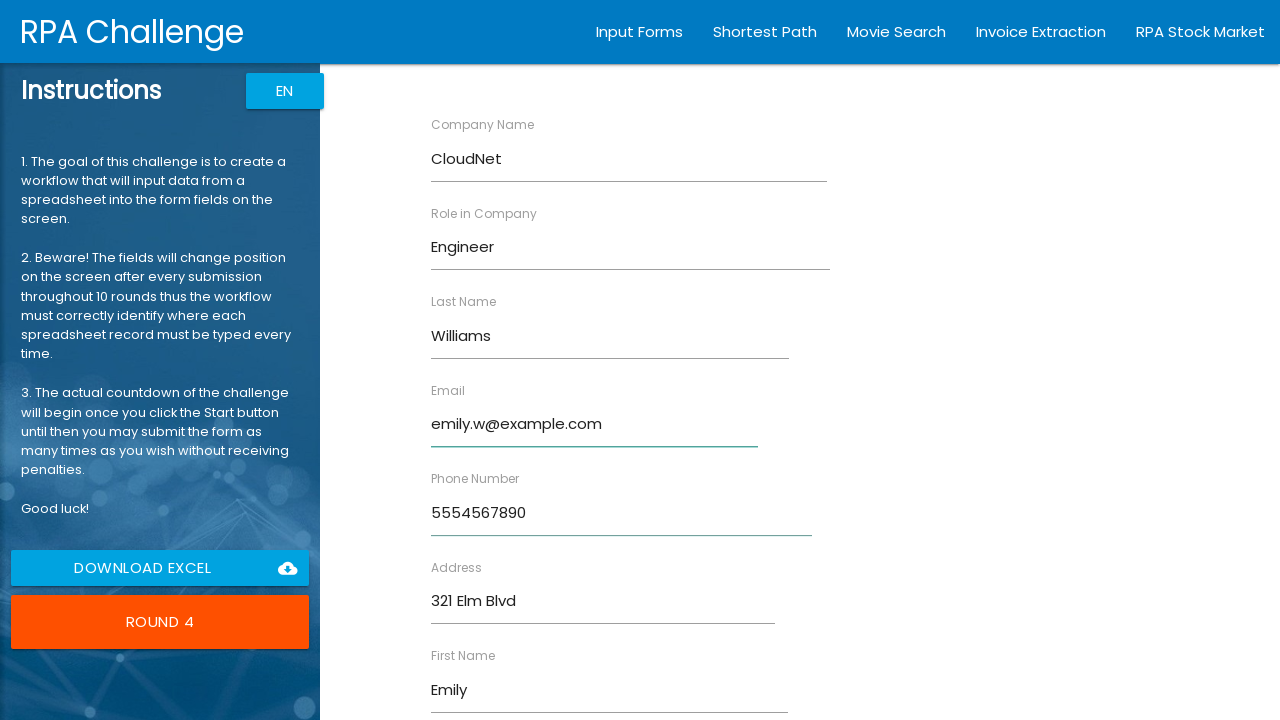

Clicked Submit button to submit form 4/10 at (478, 688) on input[value='Submit']
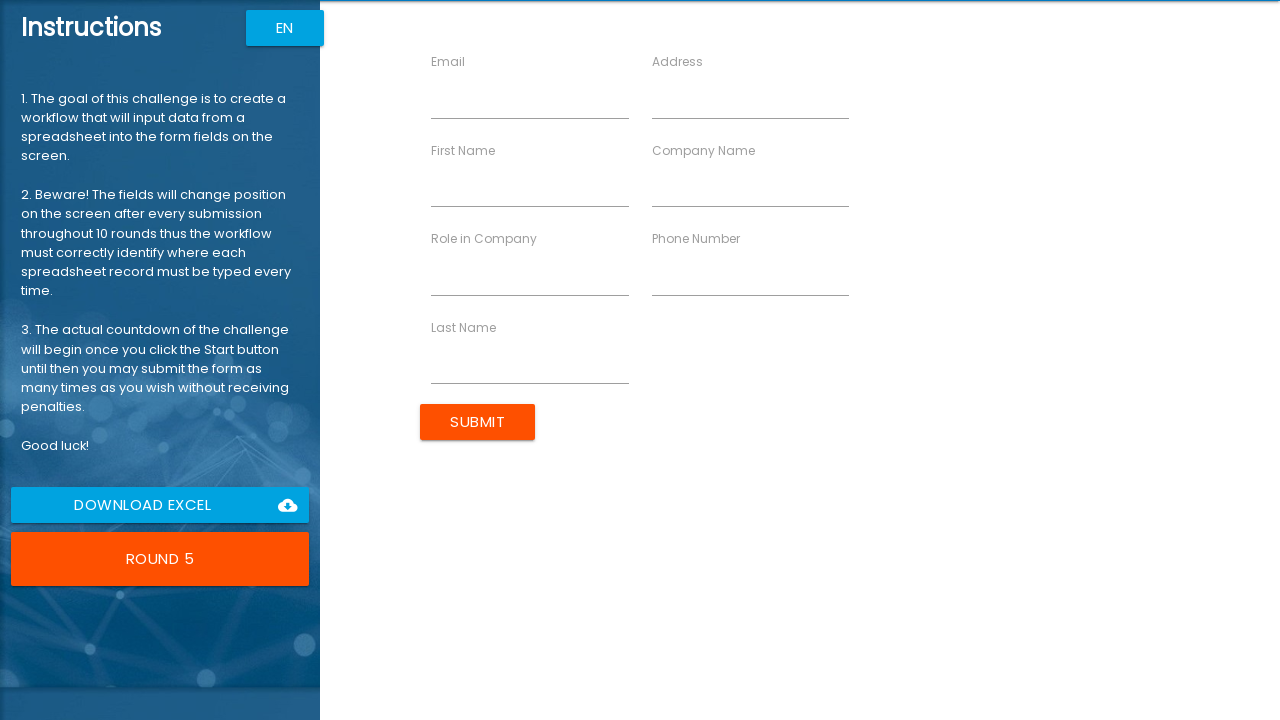

Filled First Name field with 'Michael' in form 5/10 on label:has-text('First Name') + input
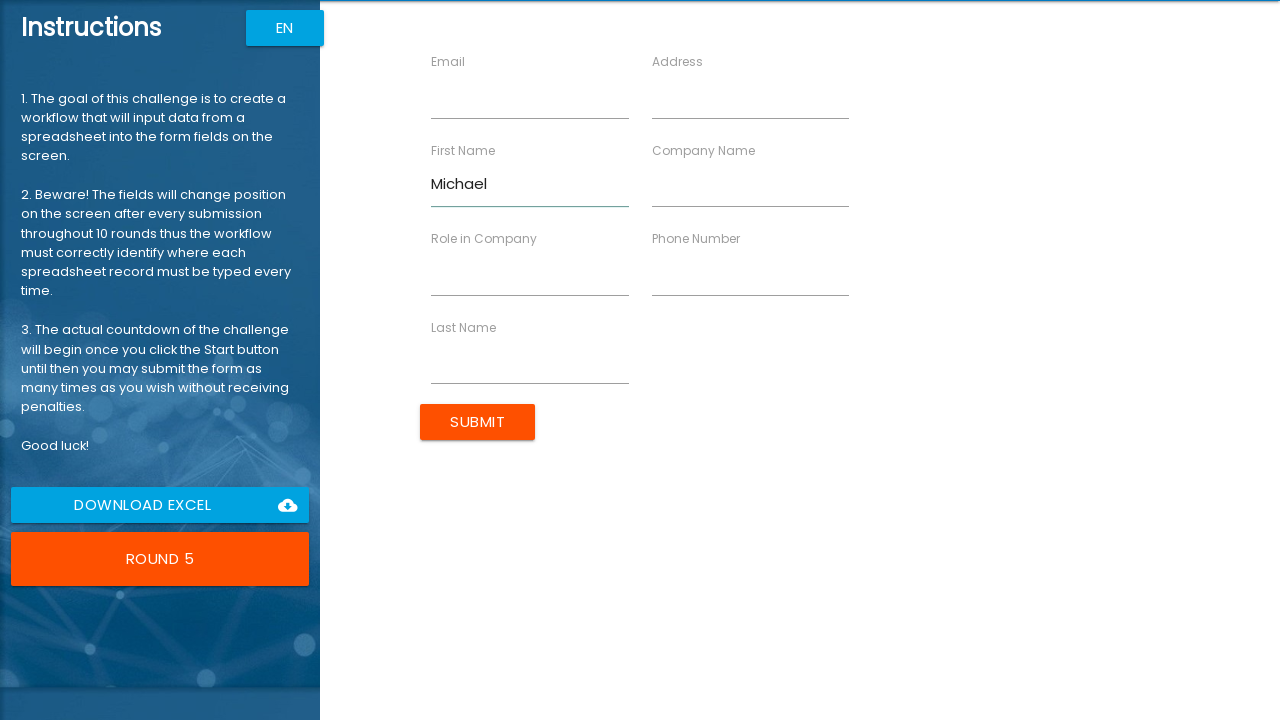

Filled Last Name field with 'Brown' in form 5/10 on label:has-text('Last Name') + input
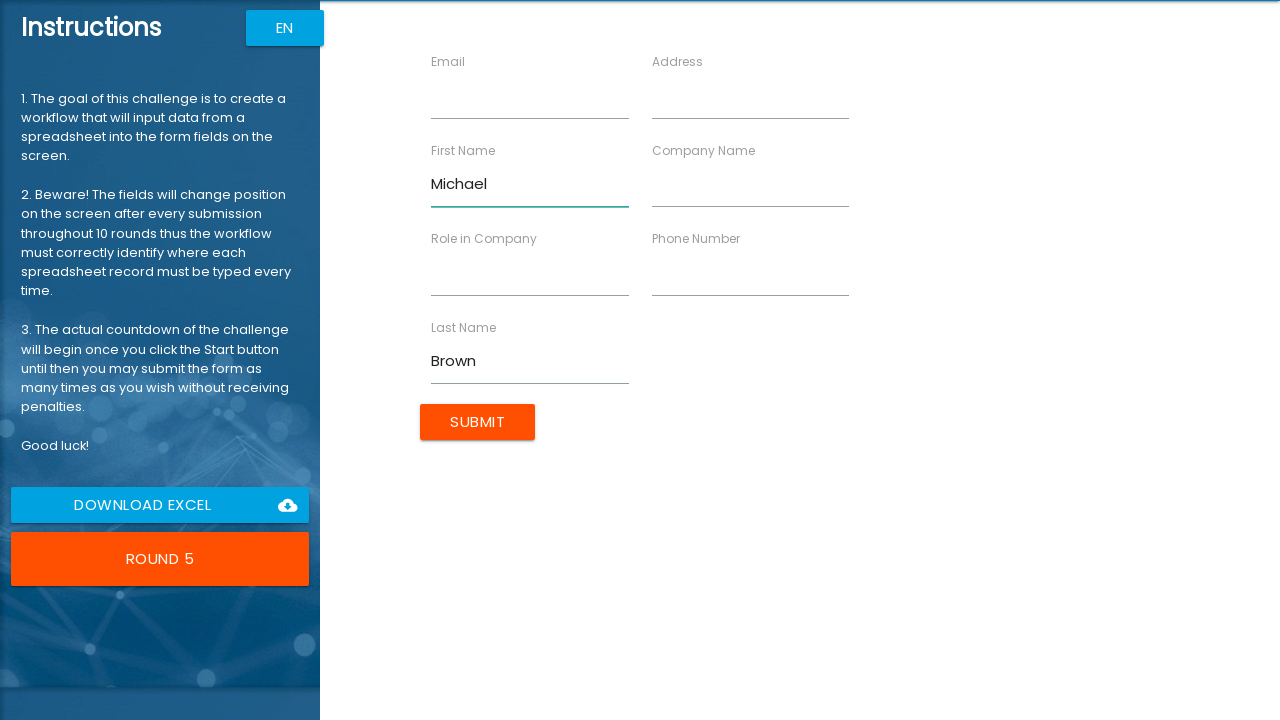

Filled Company Name field with 'InfoSys' in form 5/10 on label:has-text('Company Name') + input
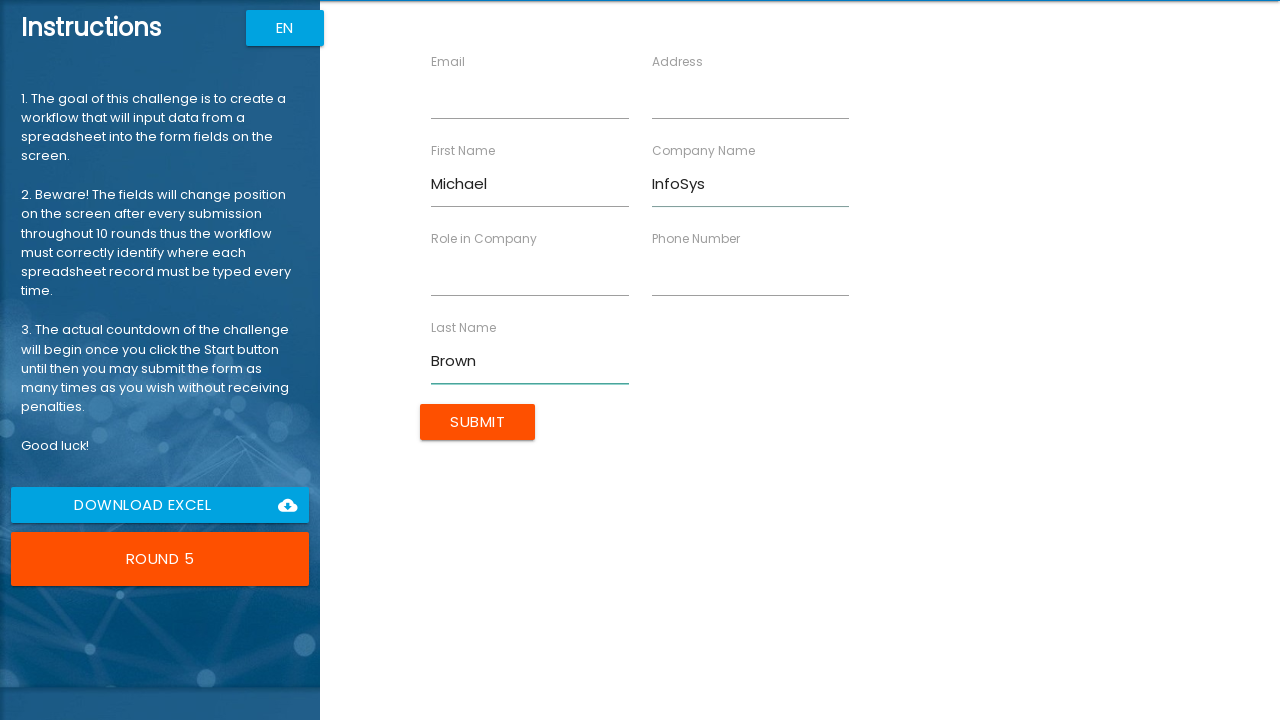

Filled Role in Company field with 'Director' in form 5/10 on label:has-text('Role in Company') + input
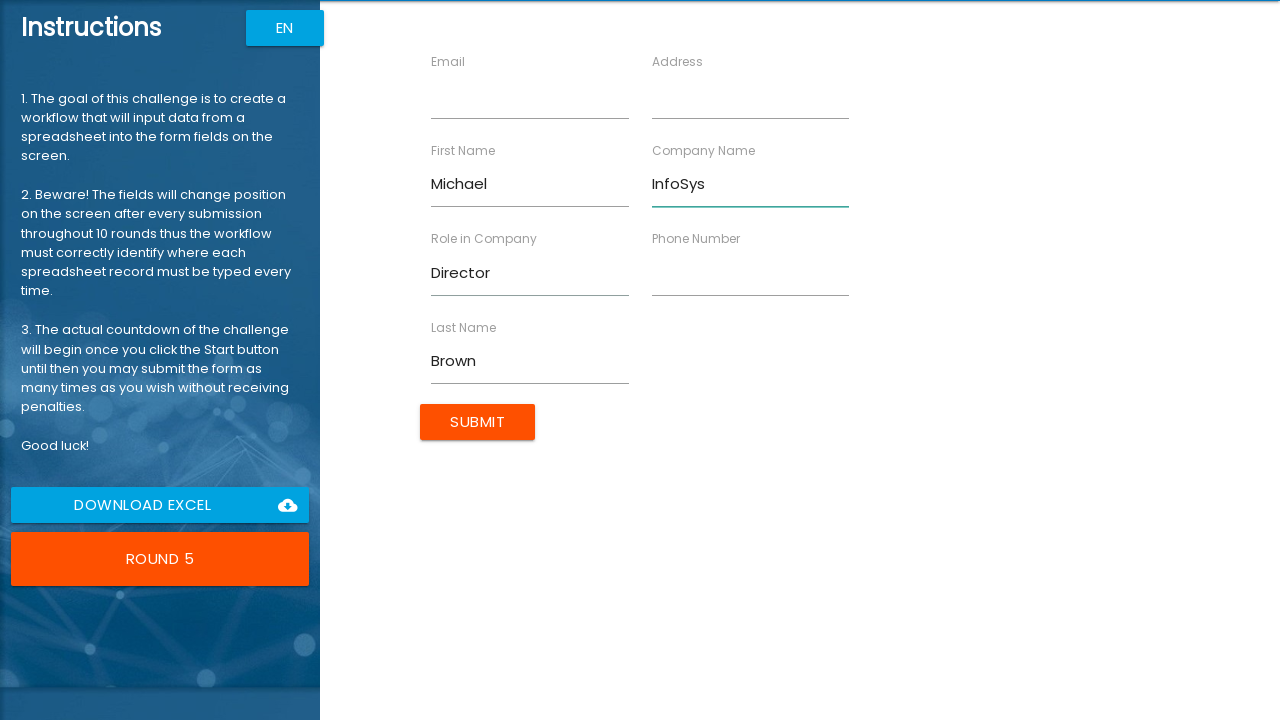

Filled Address field with '654 Cedar Ln' in form 5/10 on label:has-text('Address') + input
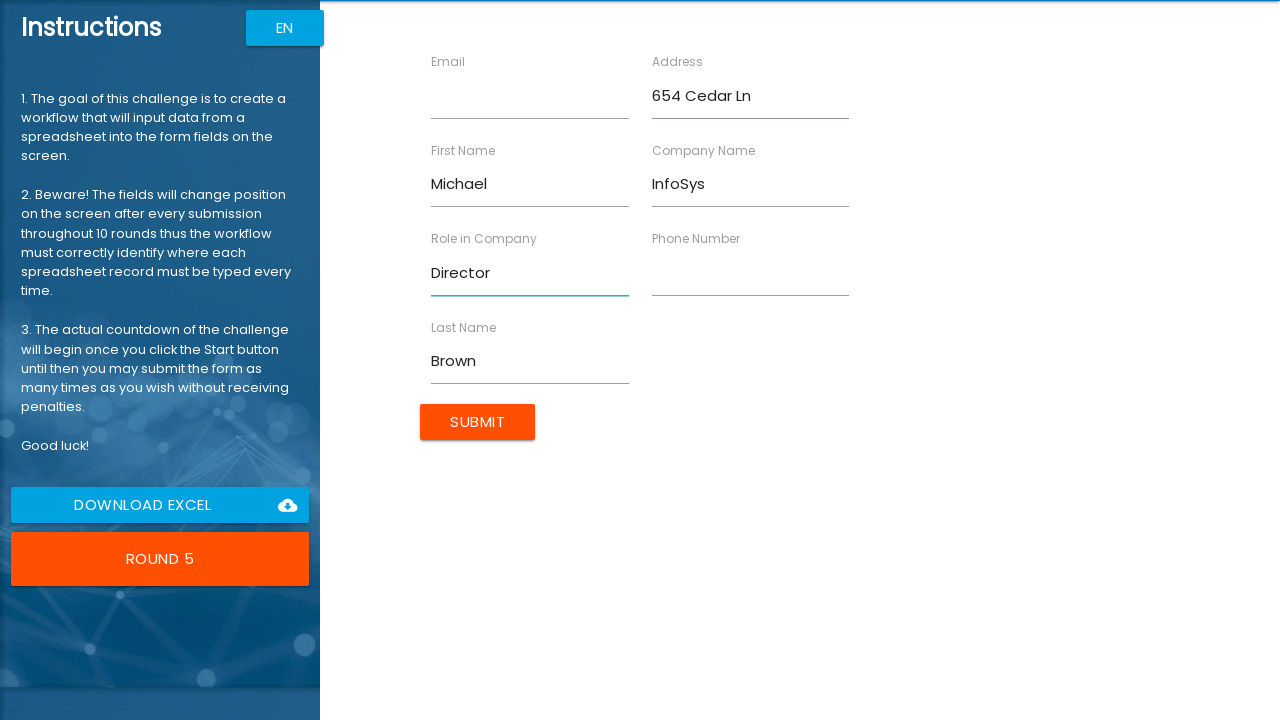

Filled Email field with 'michael.b@example.com' in form 5/10 on label:has-text('Email') + input
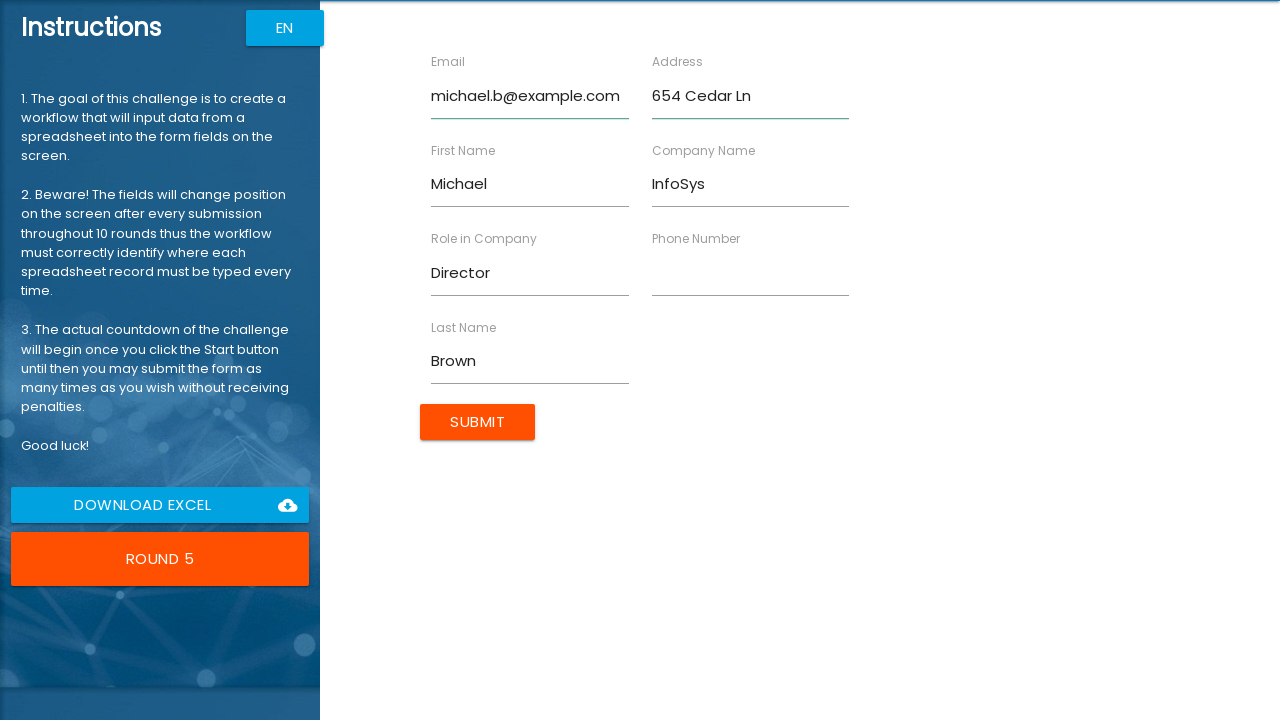

Filled Phone Number field with '5555678901' in form 5/10 on label:has-text('Phone Number') + input
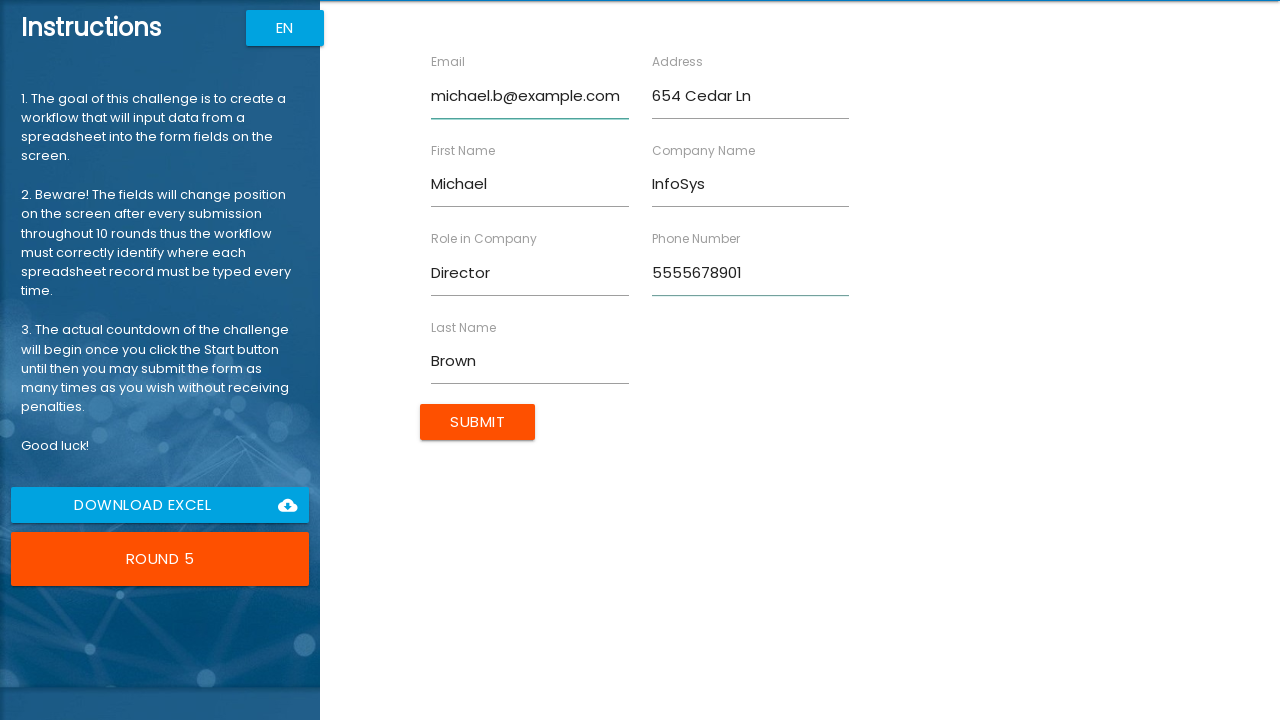

Clicked Submit button to submit form 5/10 at (478, 422) on input[value='Submit']
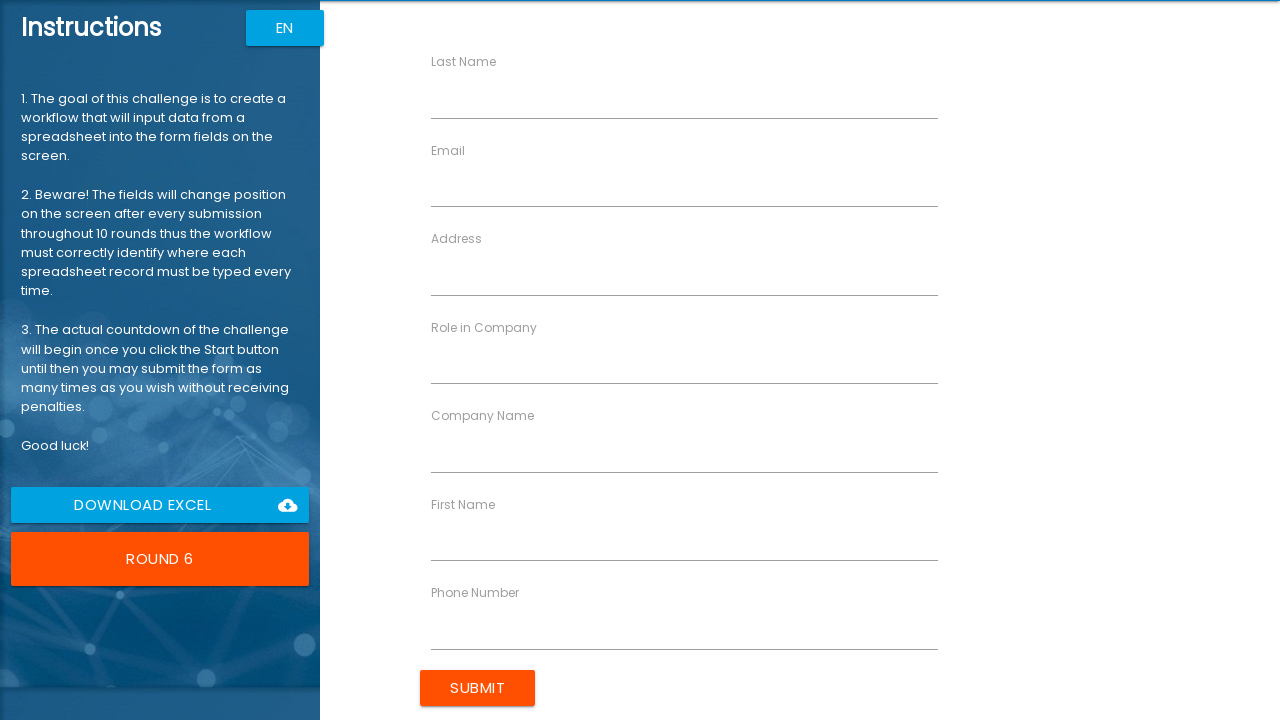

Filled First Name field with 'Sarah' in form 6/10 on label:has-text('First Name') + input
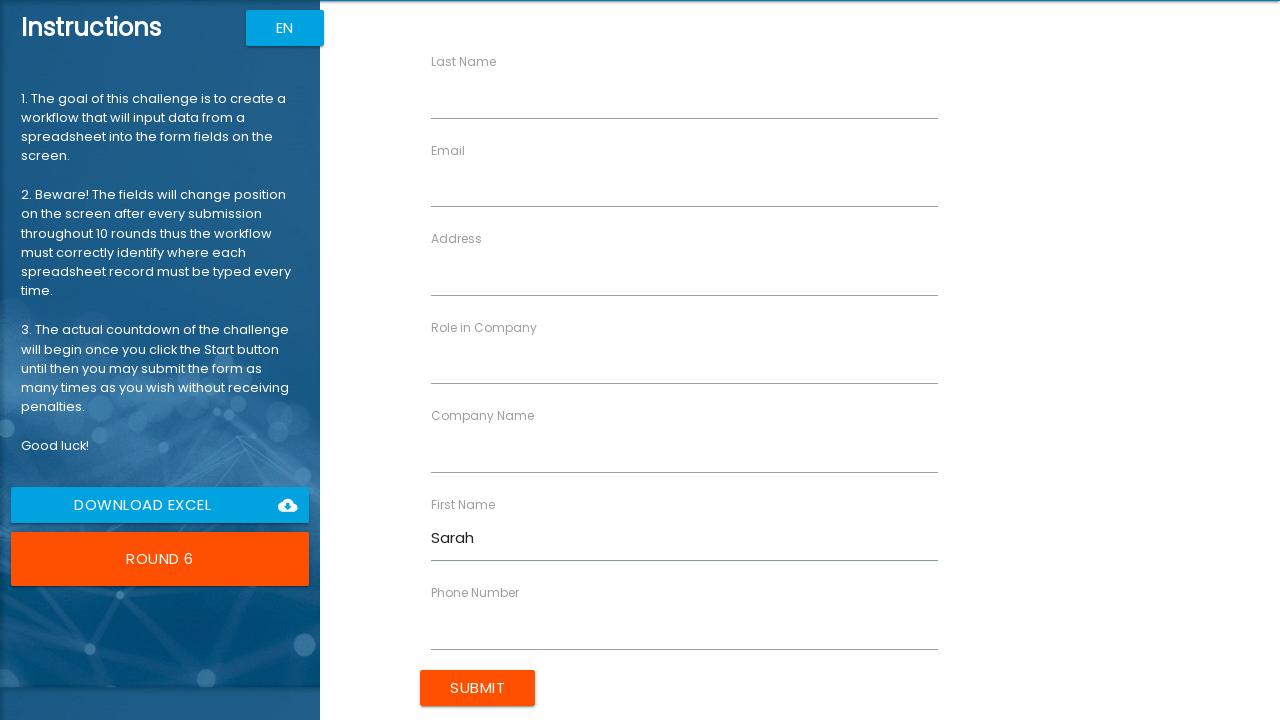

Filled Last Name field with 'Davis' in form 6/10 on label:has-text('Last Name') + input
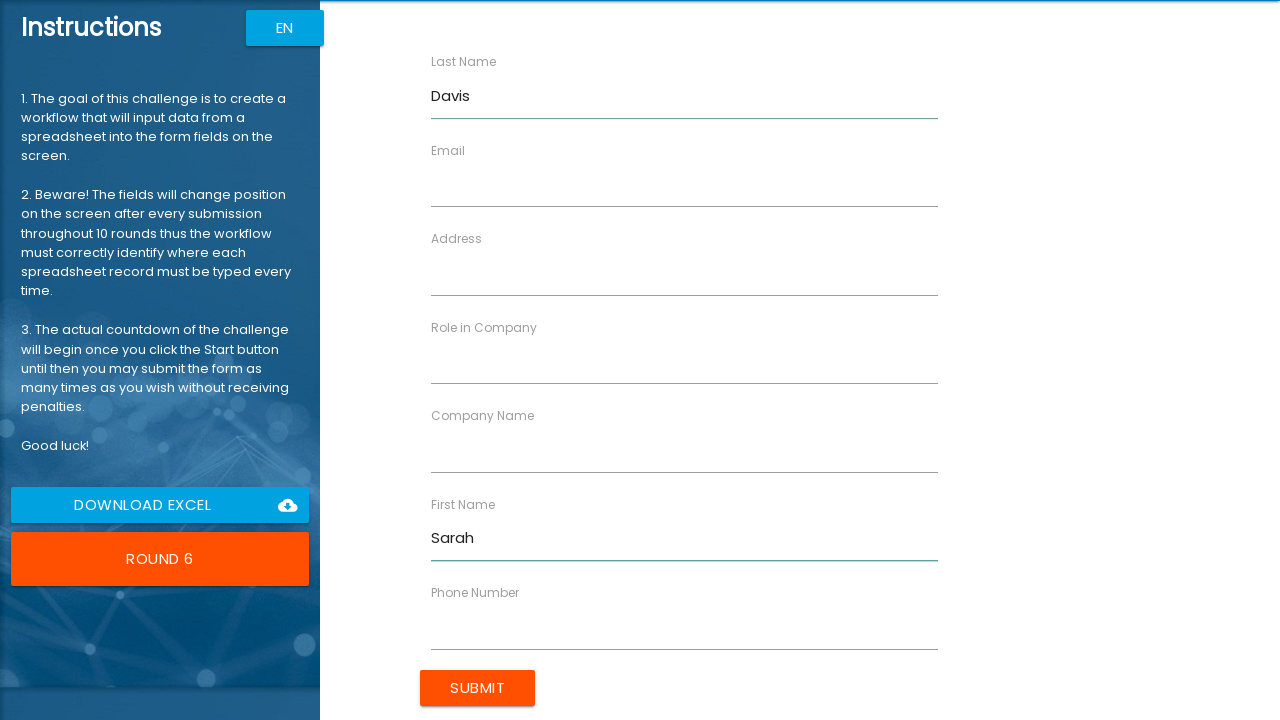

Filled Company Name field with 'NetWorks' in form 6/10 on label:has-text('Company Name') + input
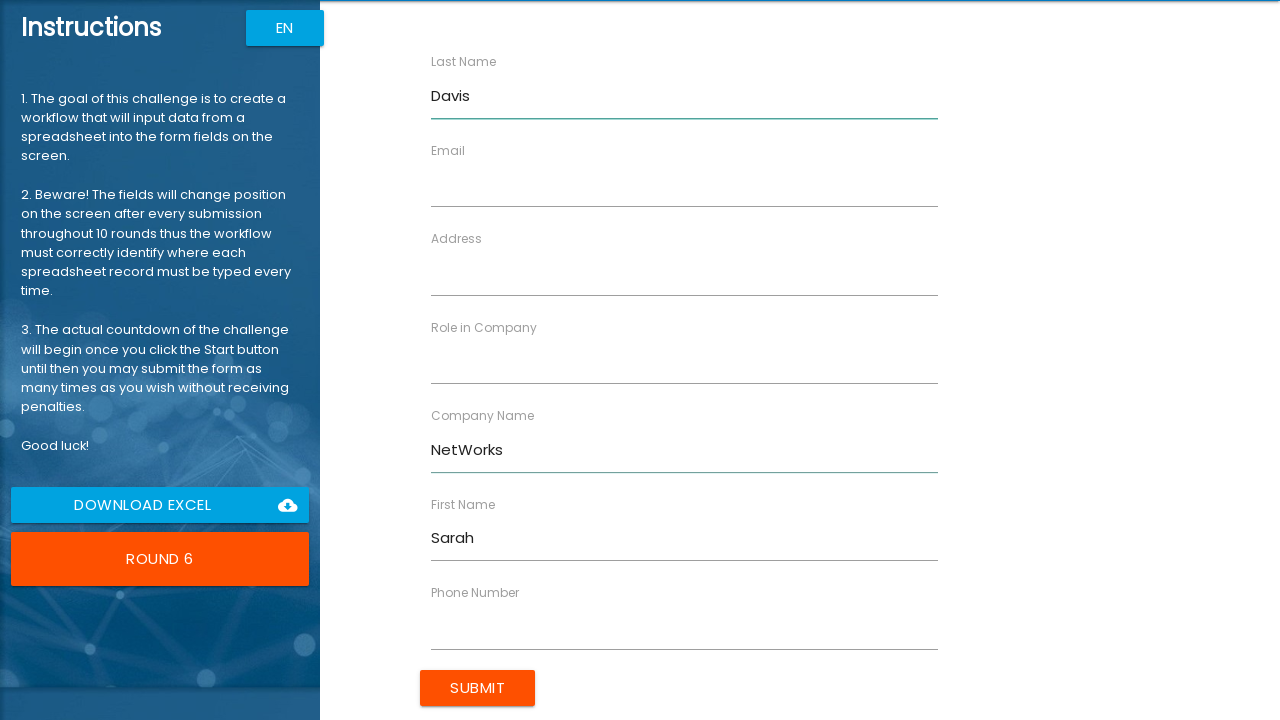

Filled Role in Company field with 'Designer' in form 6/10 on label:has-text('Role in Company') + input
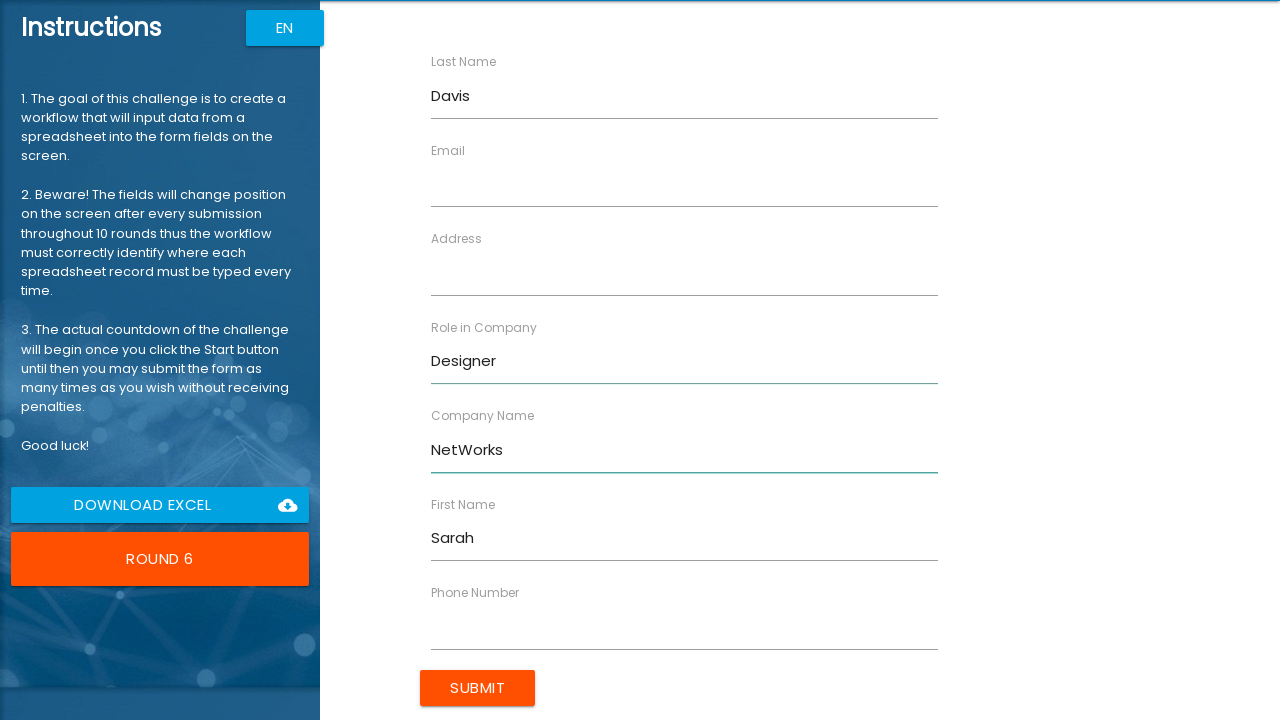

Filled Address field with '987 Birch Way' in form 6/10 on label:has-text('Address') + input
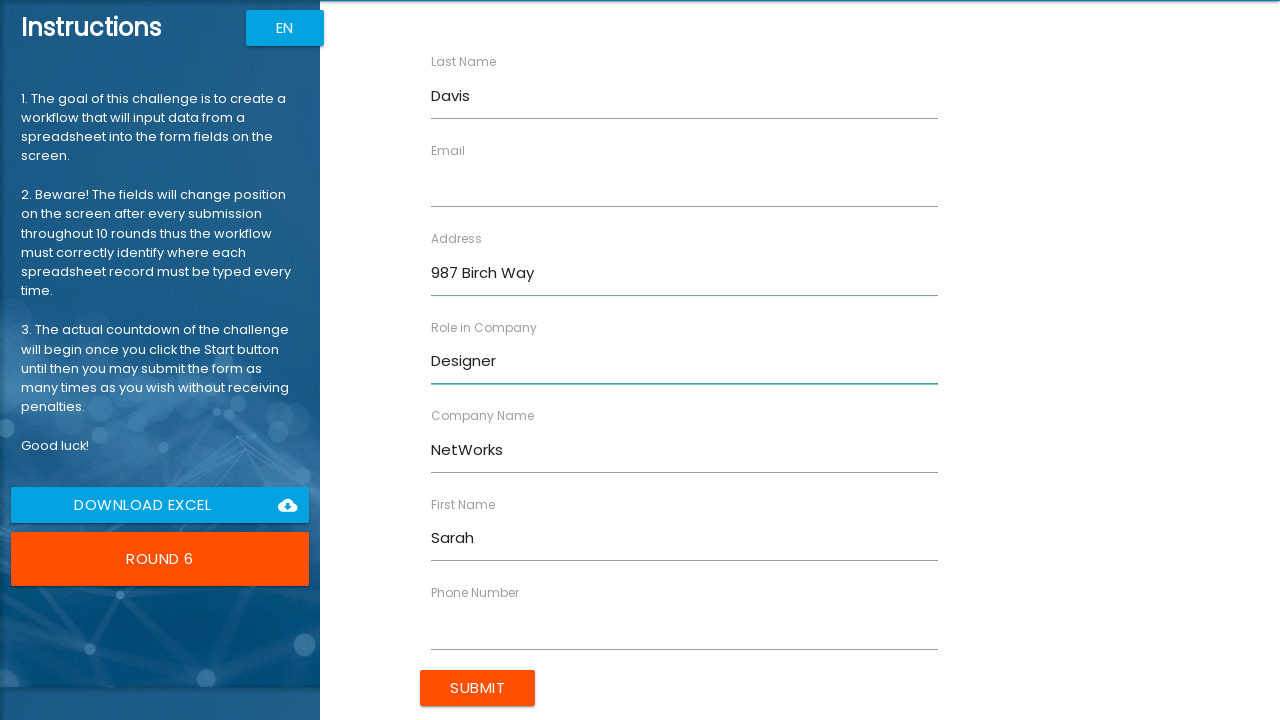

Filled Email field with 'sarah.d@example.com' in form 6/10 on label:has-text('Email') + input
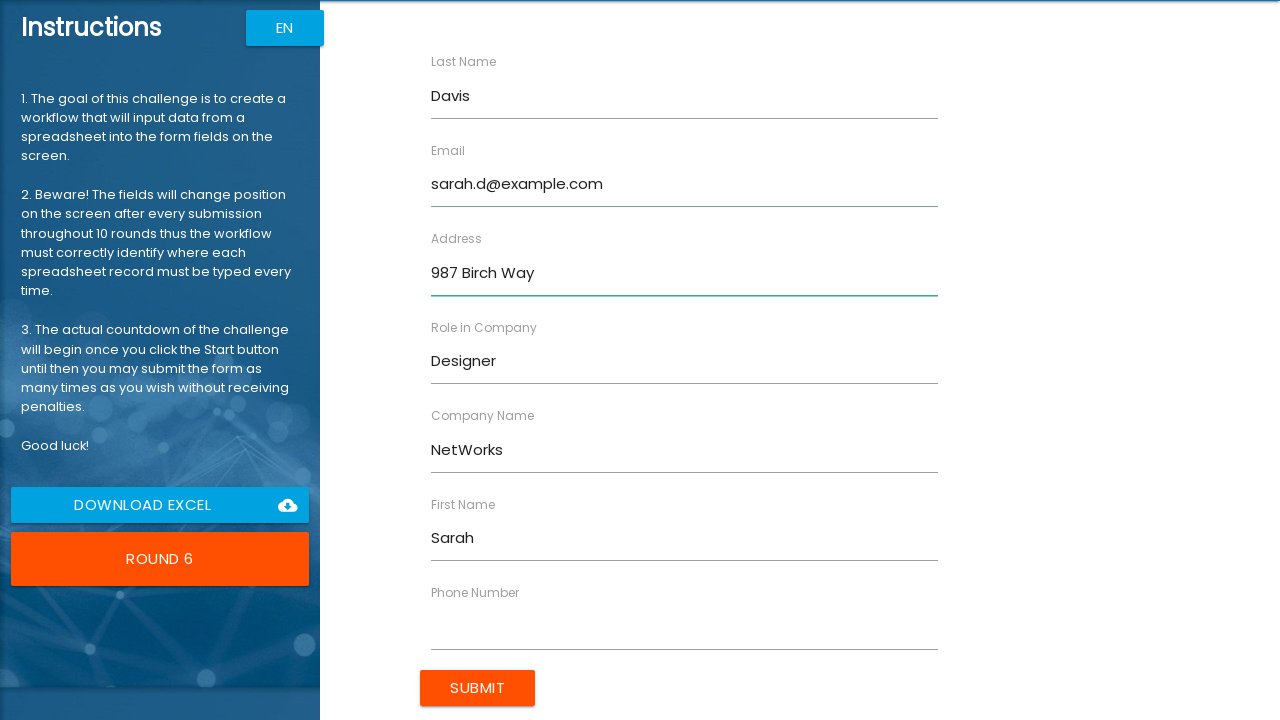

Filled Phone Number field with '5556789012' in form 6/10 on label:has-text('Phone Number') + input
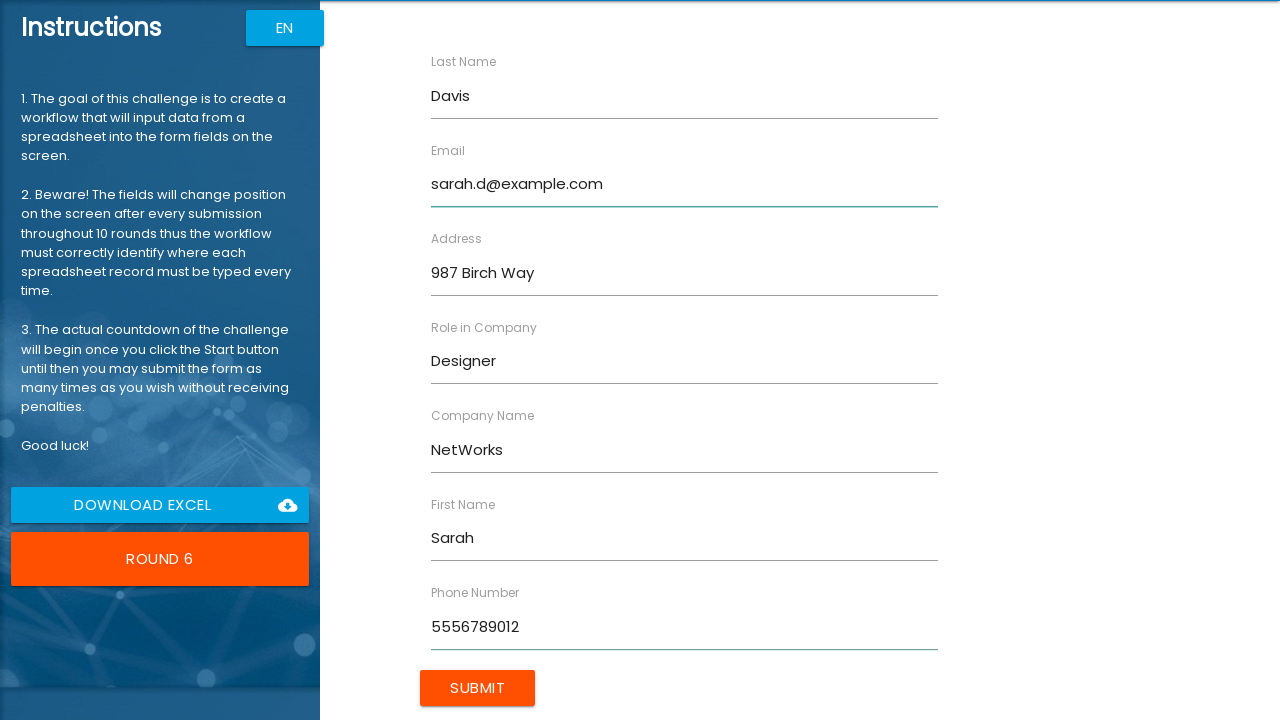

Clicked Submit button to submit form 6/10 at (478, 688) on input[value='Submit']
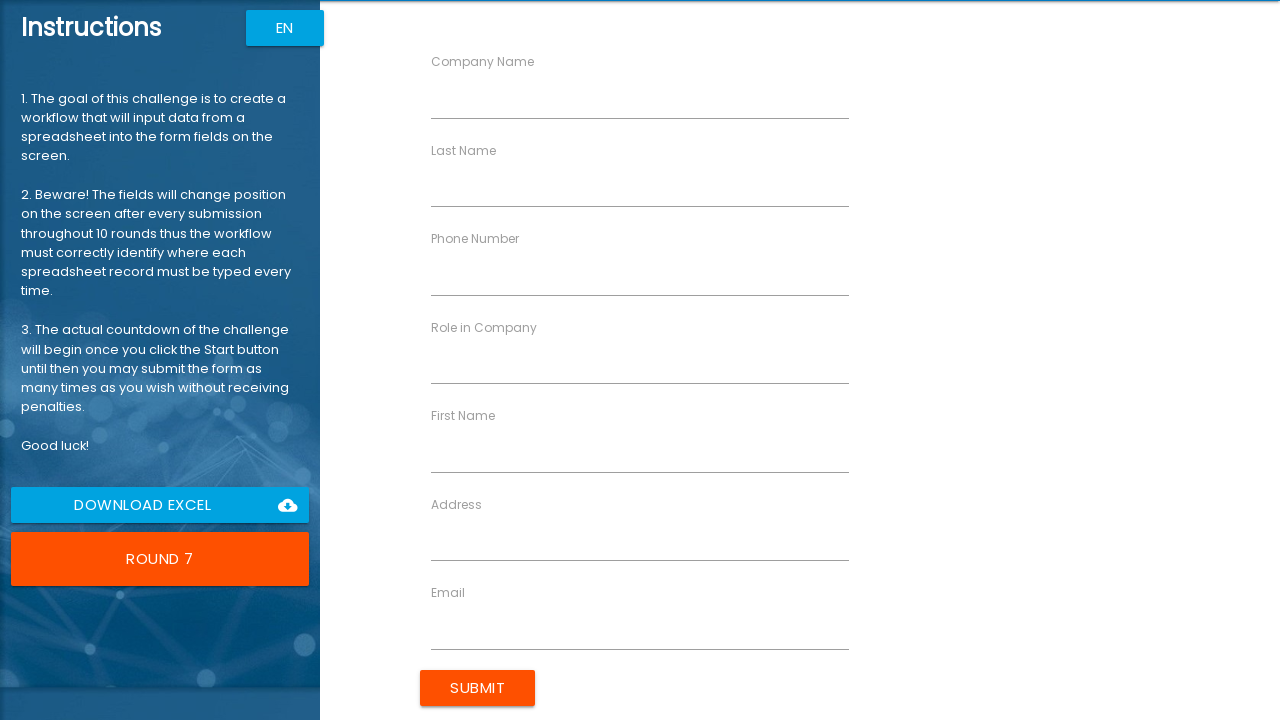

Filled First Name field with 'David' in form 7/10 on label:has-text('First Name') + input
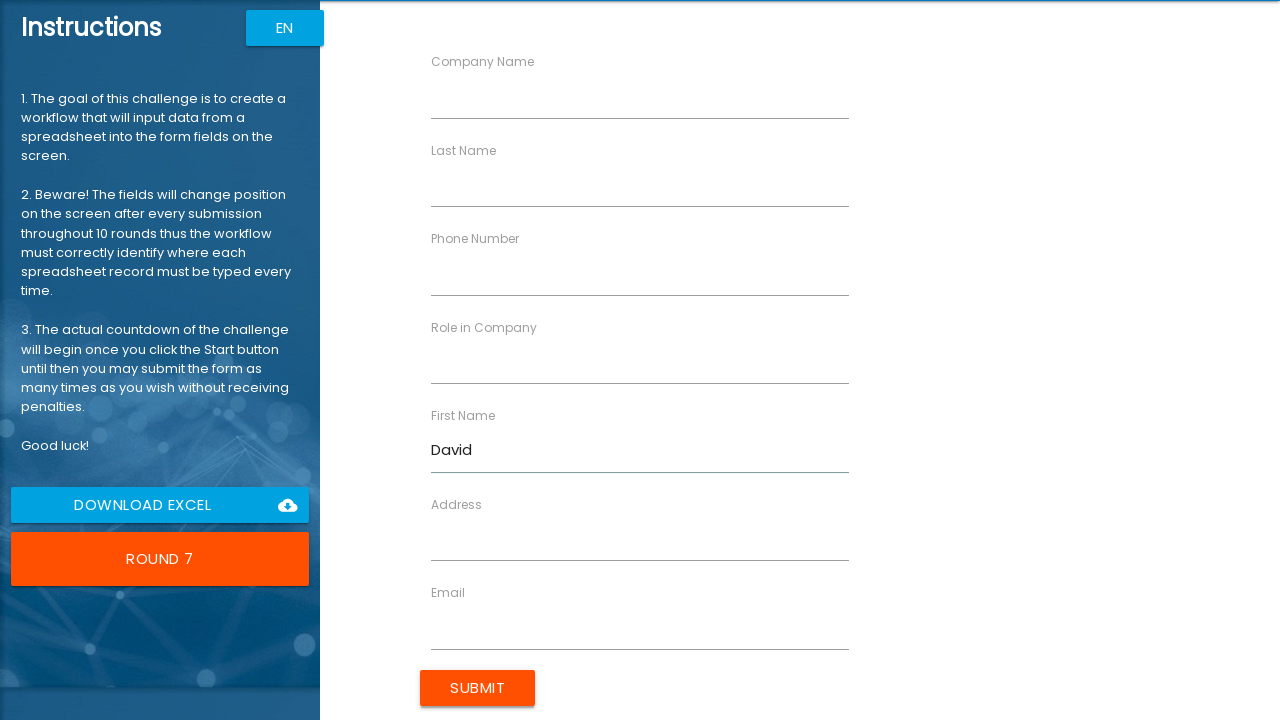

Filled Last Name field with 'Miller' in form 7/10 on label:has-text('Last Name') + input
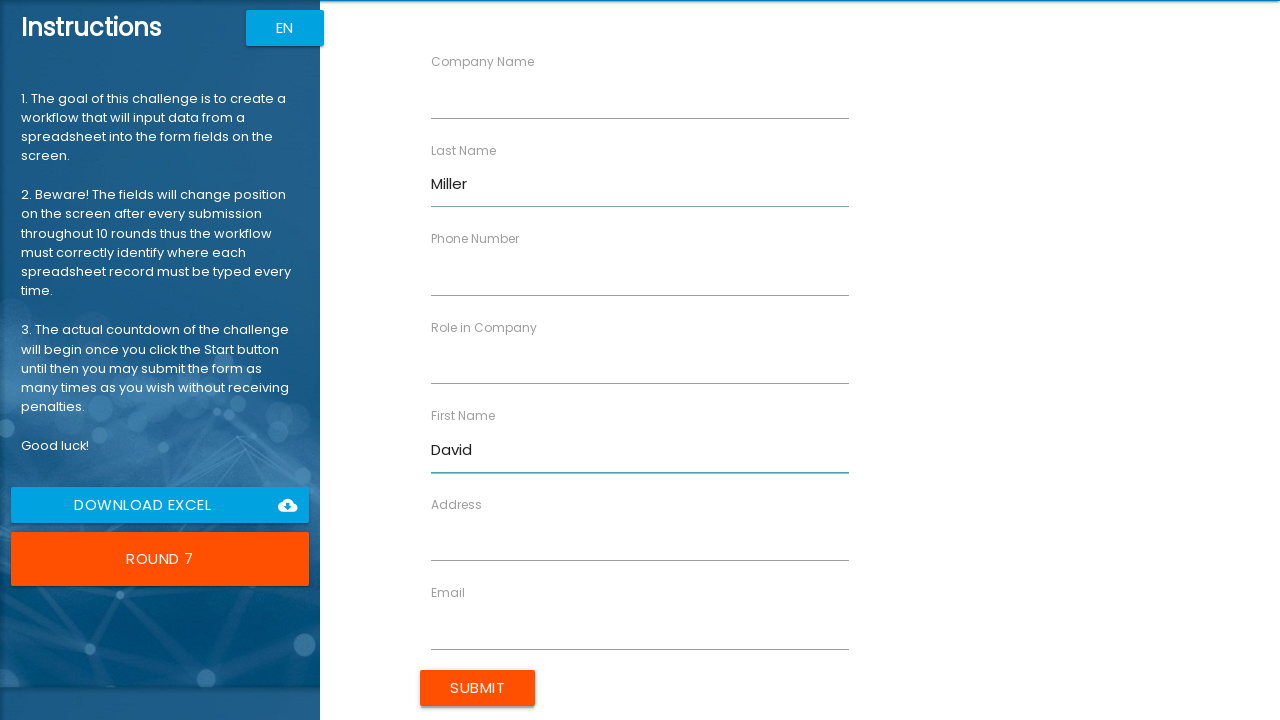

Filled Company Name field with 'AppDev' in form 7/10 on label:has-text('Company Name') + input
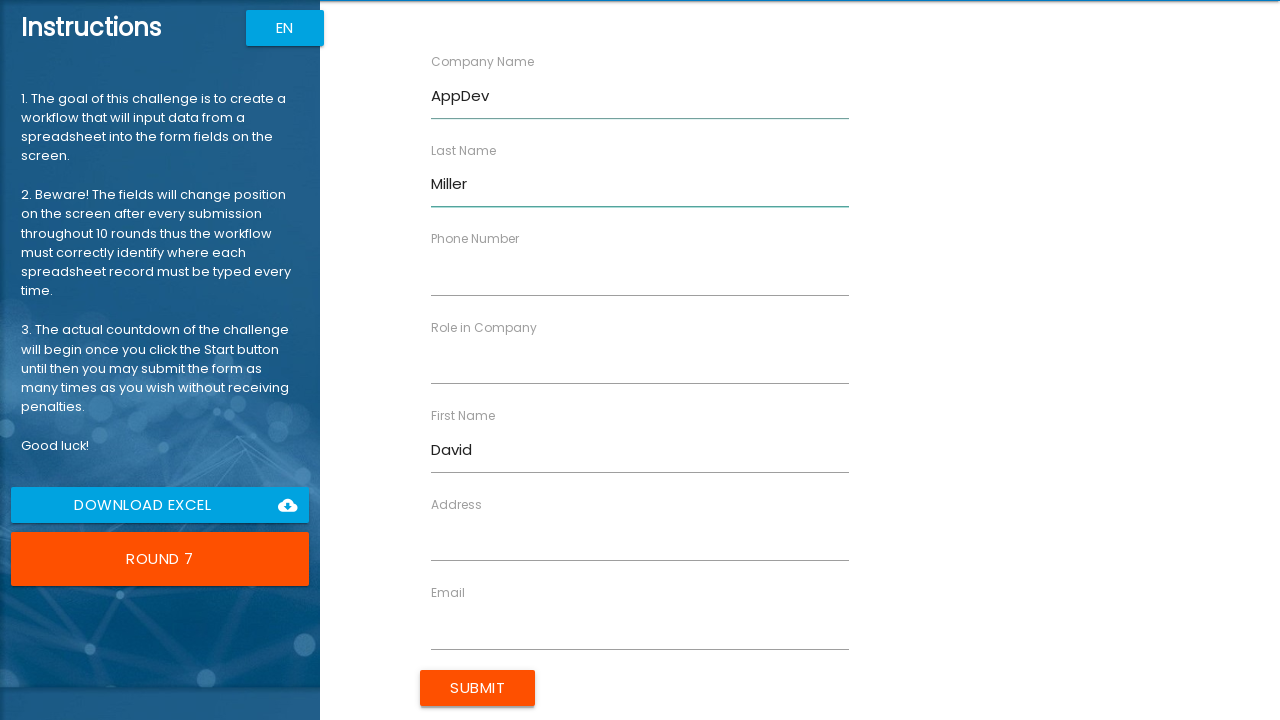

Filled Role in Company field with 'Tester' in form 7/10 on label:has-text('Role in Company') + input
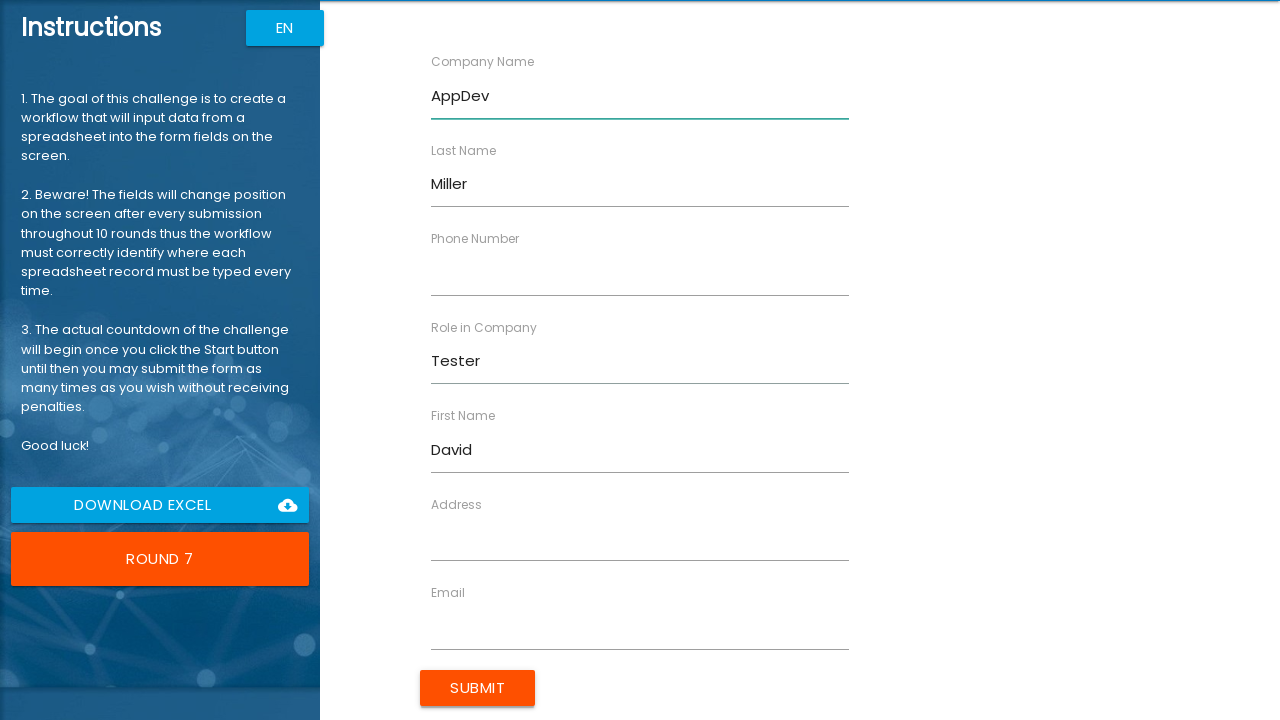

Filled Address field with '147 Maple Dr' in form 7/10 on label:has-text('Address') + input
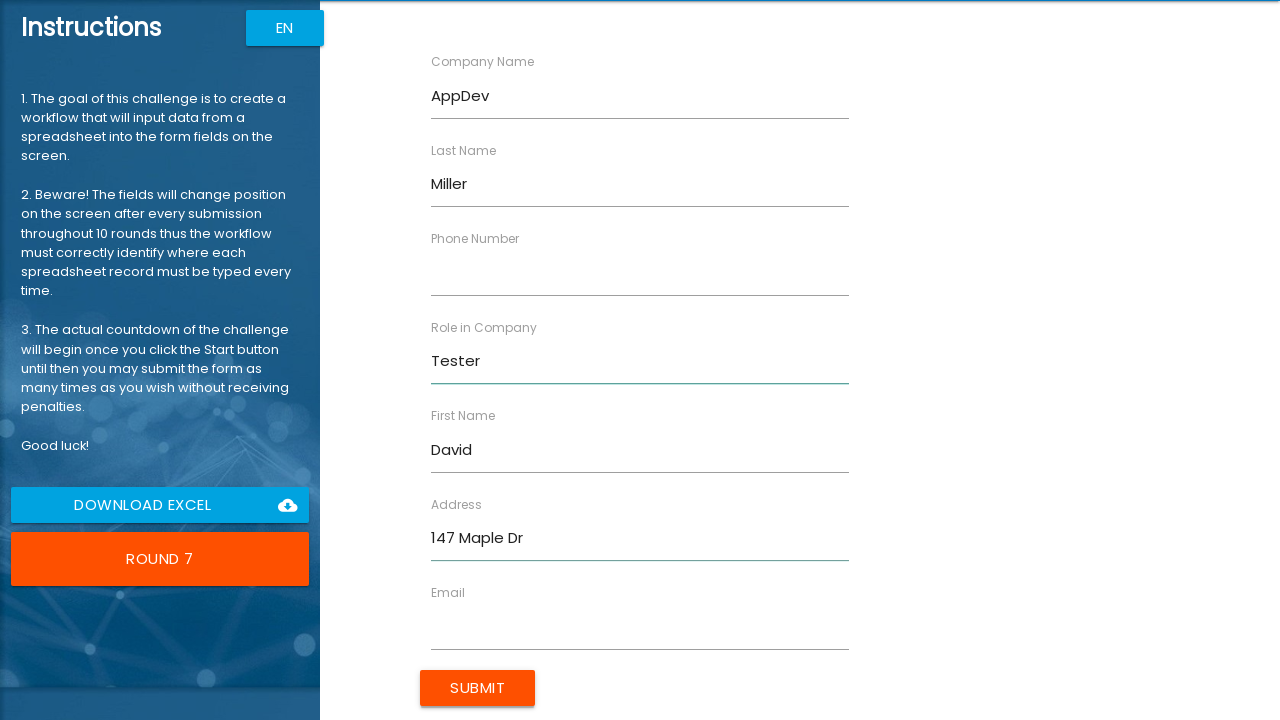

Filled Email field with 'david.m@example.com' in form 7/10 on label:has-text('Email') + input
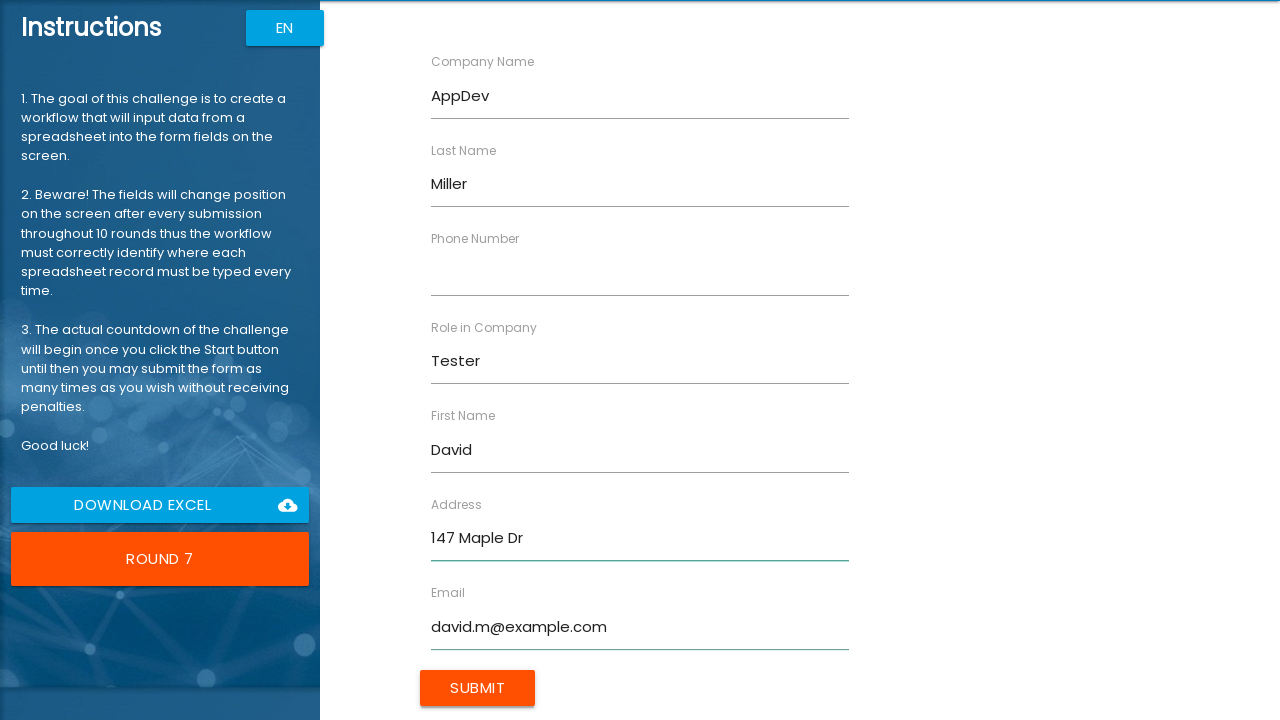

Filled Phone Number field with '5557890123' in form 7/10 on label:has-text('Phone Number') + input
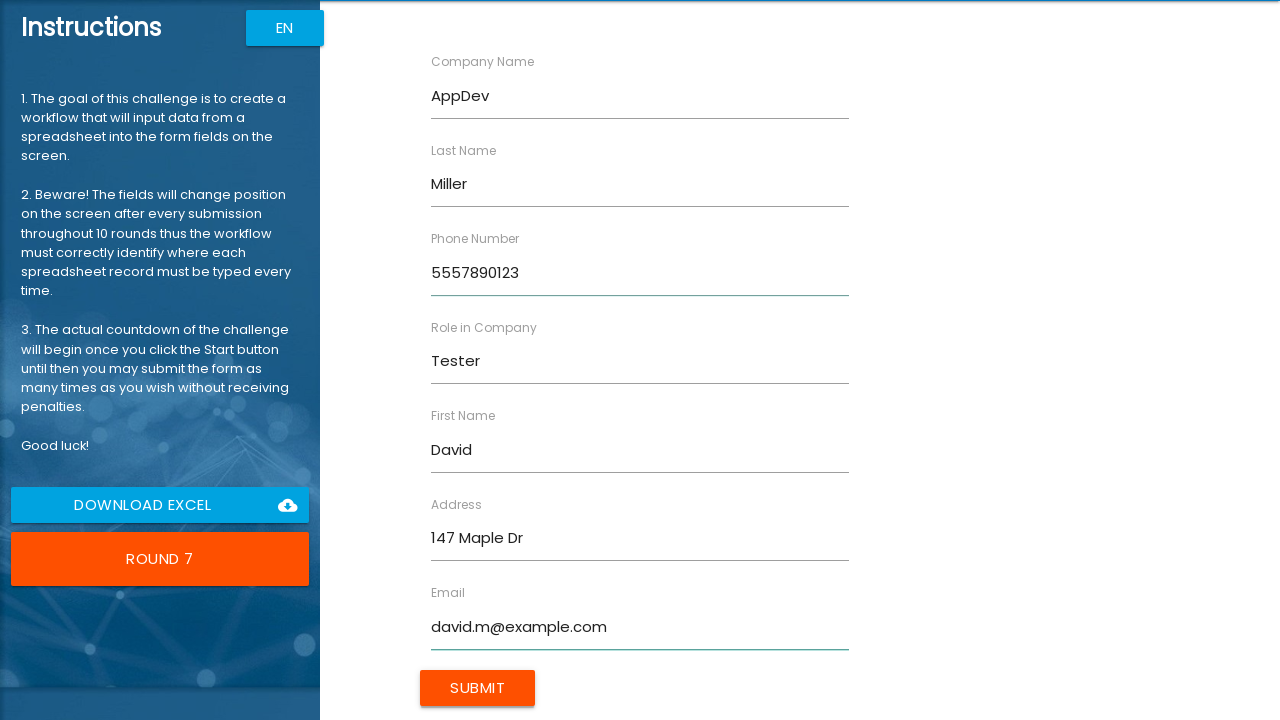

Clicked Submit button to submit form 7/10 at (478, 688) on input[value='Submit']
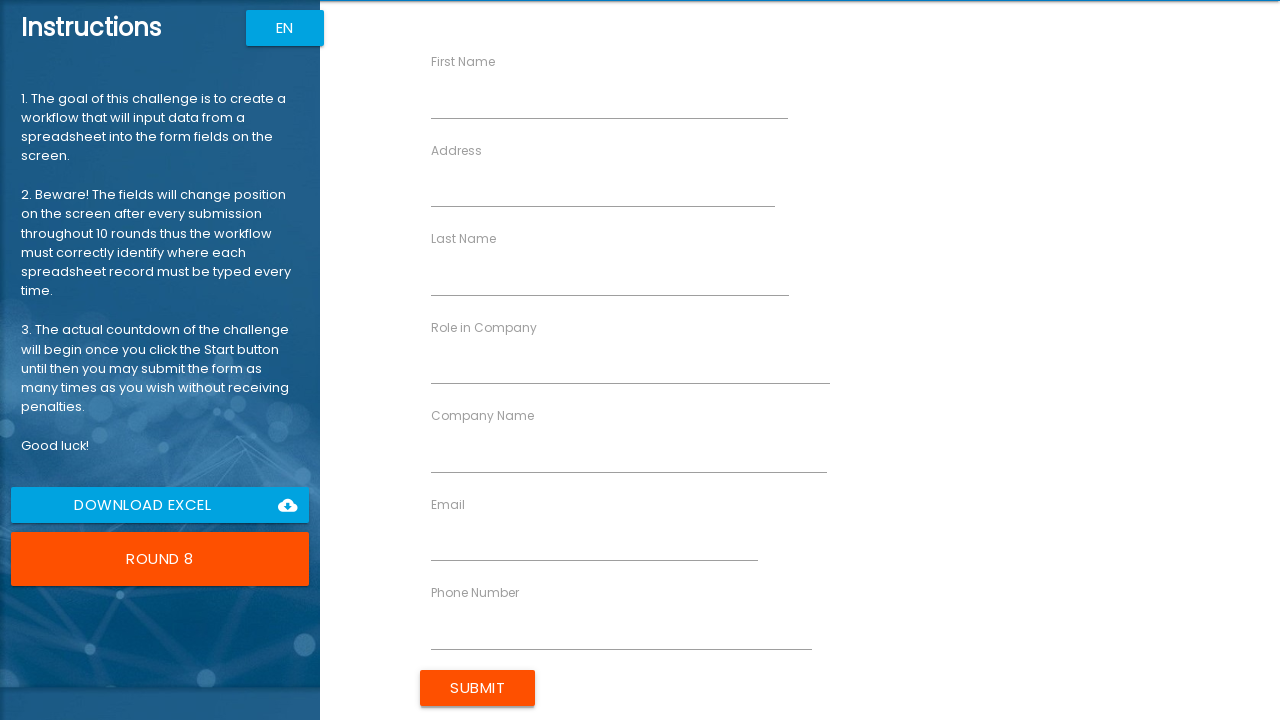

Filled First Name field with 'Lisa' in form 8/10 on label:has-text('First Name') + input
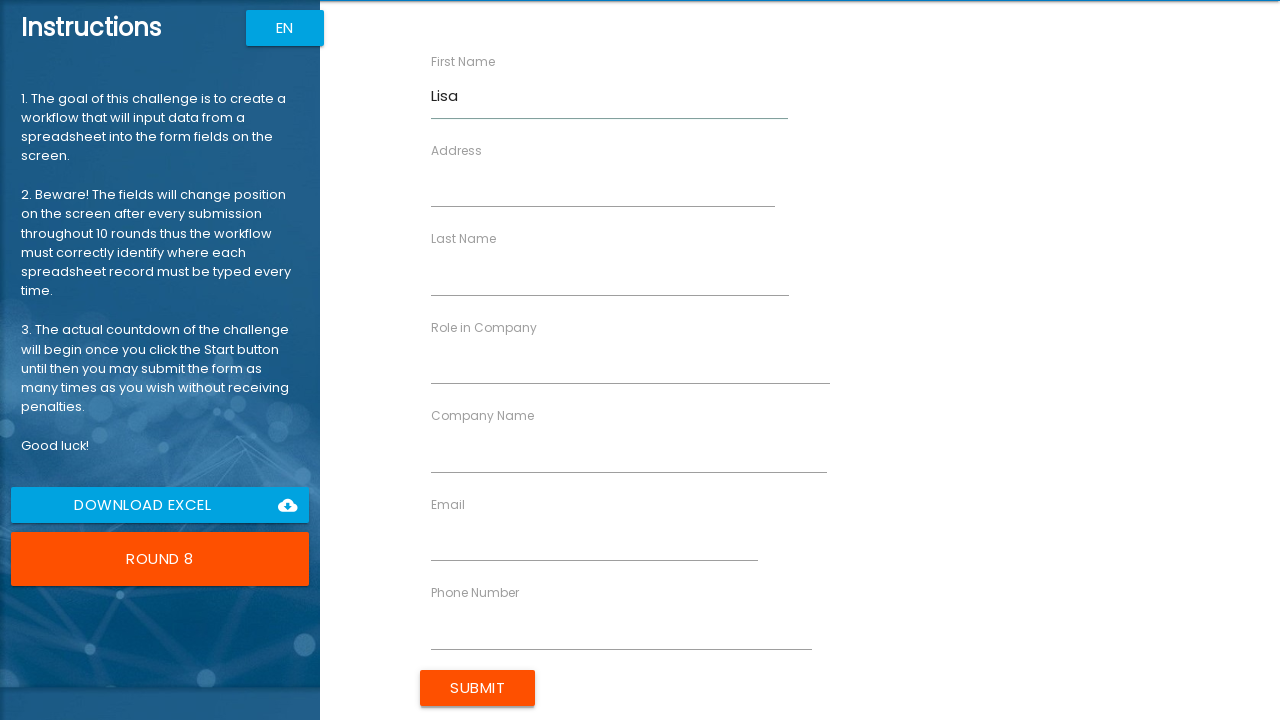

Filled Last Name field with 'Wilson' in form 8/10 on label:has-text('Last Name') + input
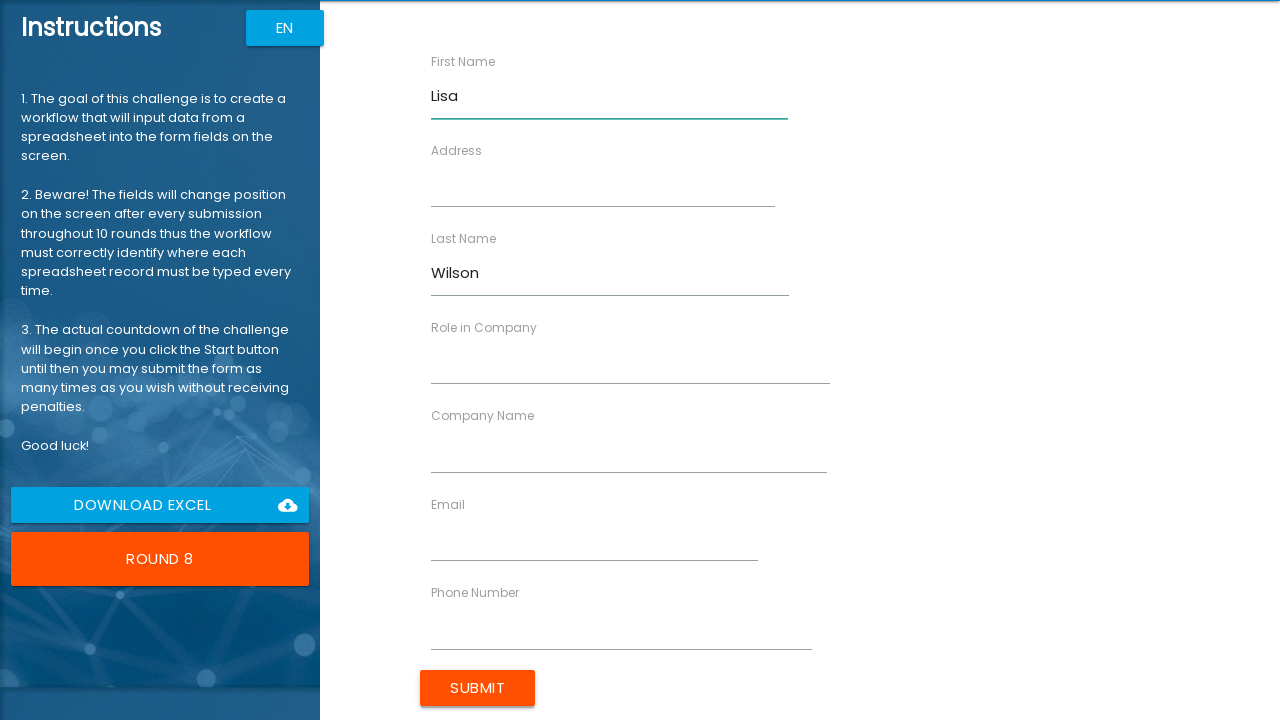

Filled Company Name field with 'SoftLab' in form 8/10 on label:has-text('Company Name') + input
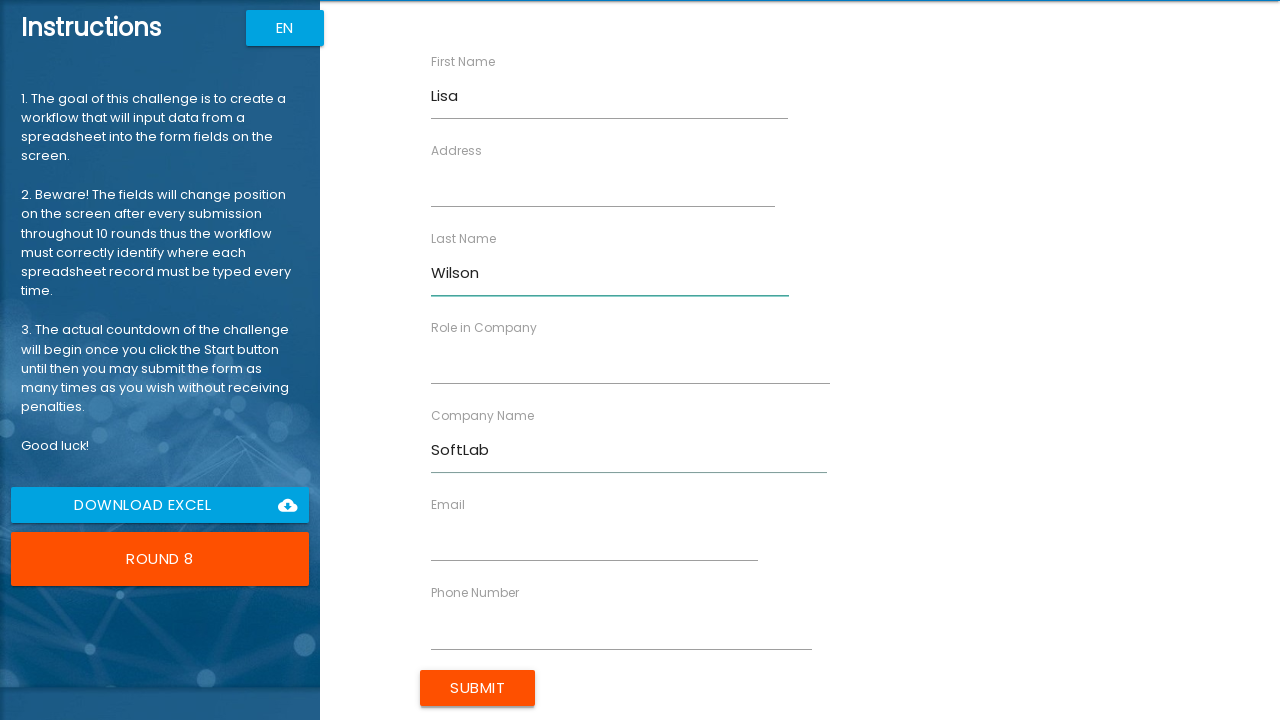

Filled Role in Company field with 'Lead' in form 8/10 on label:has-text('Role in Company') + input
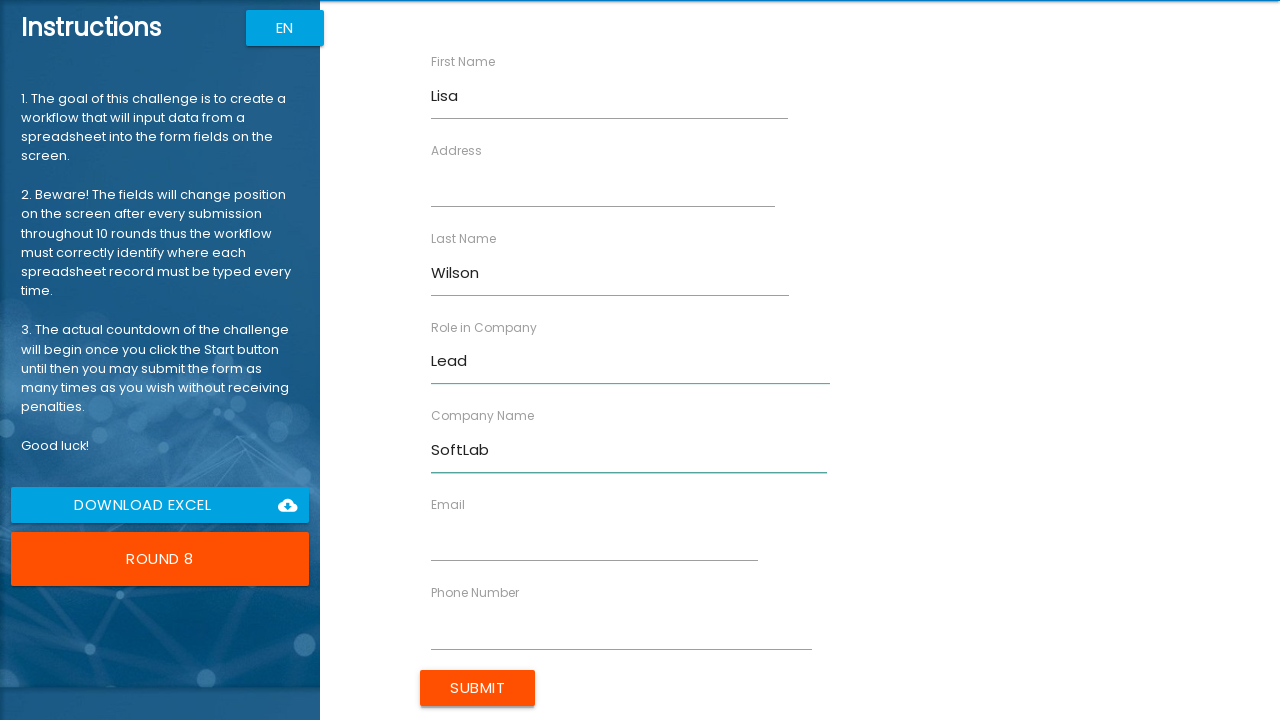

Filled Address field with '258 Walnut St' in form 8/10 on label:has-text('Address') + input
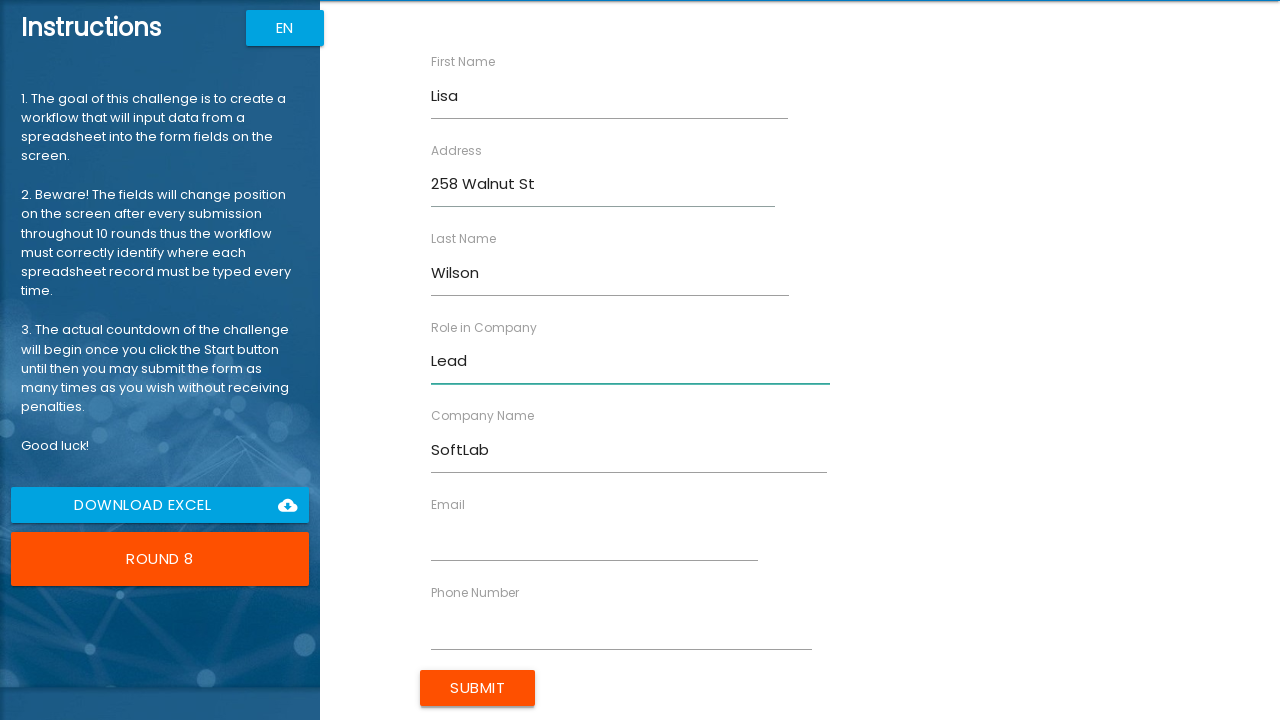

Filled Email field with 'lisa.w@example.com' in form 8/10 on label:has-text('Email') + input
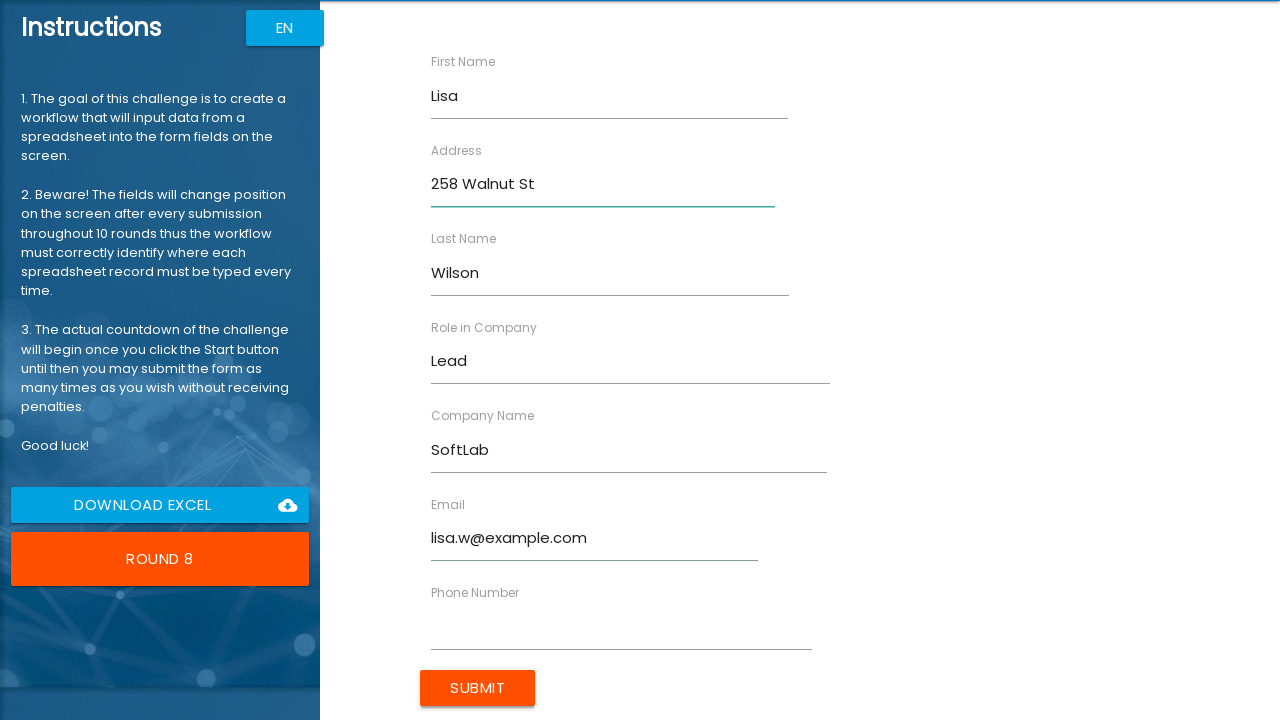

Filled Phone Number field with '5558901234' in form 8/10 on label:has-text('Phone Number') + input
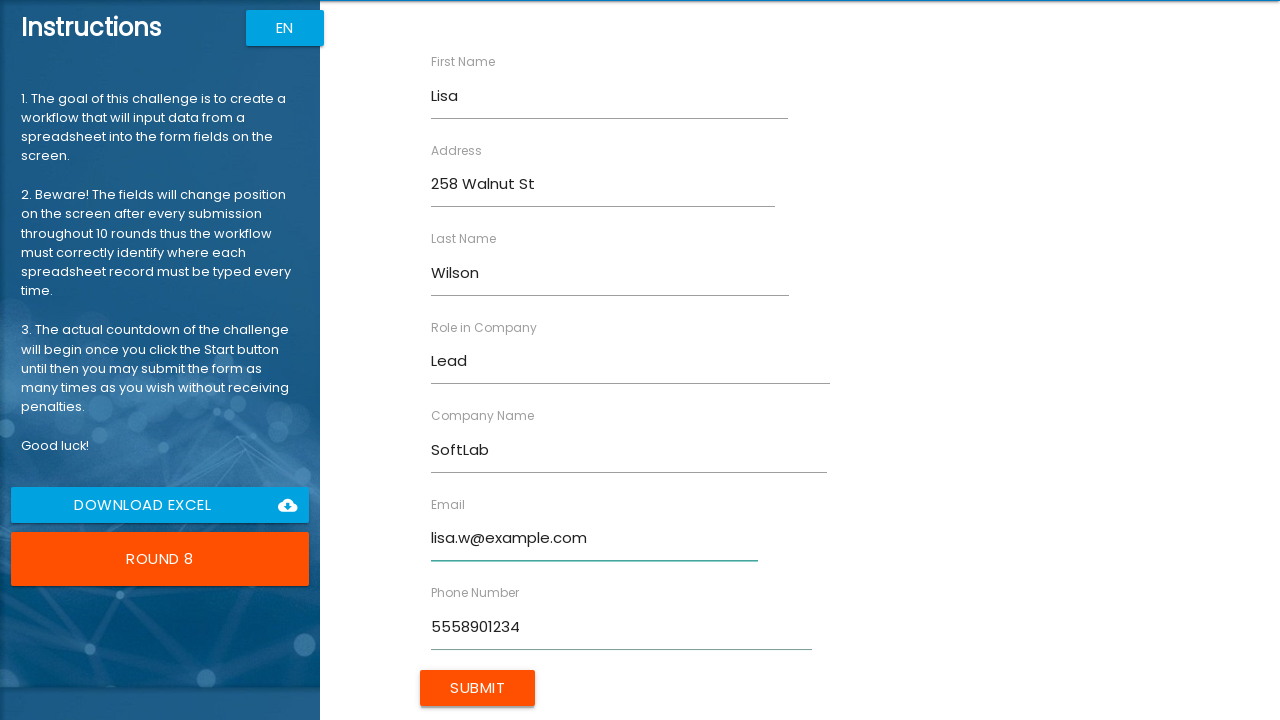

Clicked Submit button to submit form 8/10 at (478, 688) on input[value='Submit']
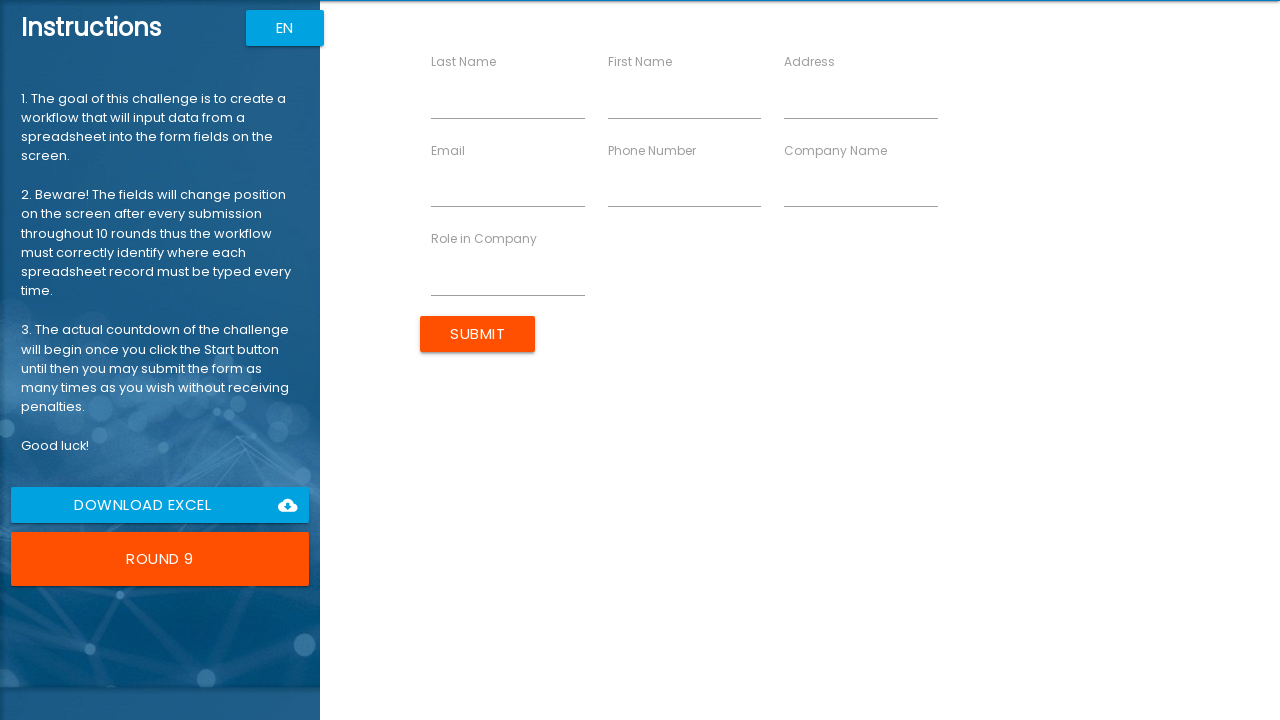

Filled First Name field with 'James' in form 9/10 on label:has-text('First Name') + input
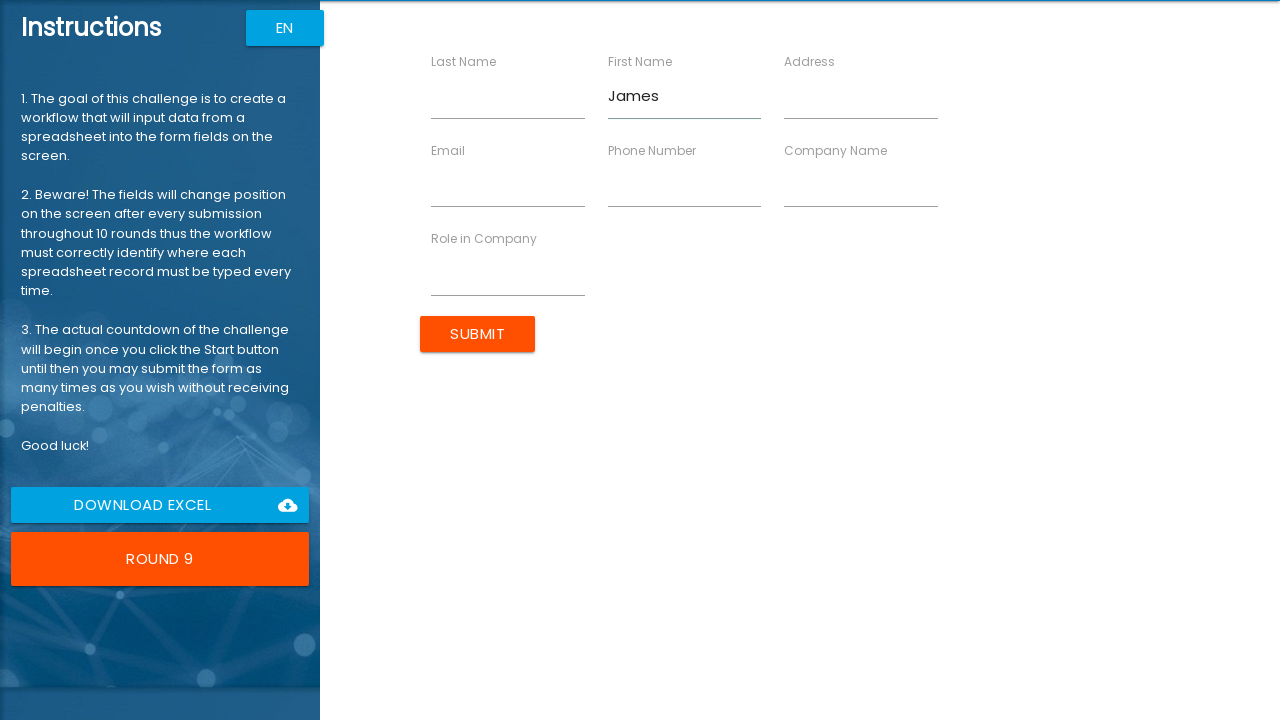

Filled Last Name field with 'Taylor' in form 9/10 on label:has-text('Last Name') + input
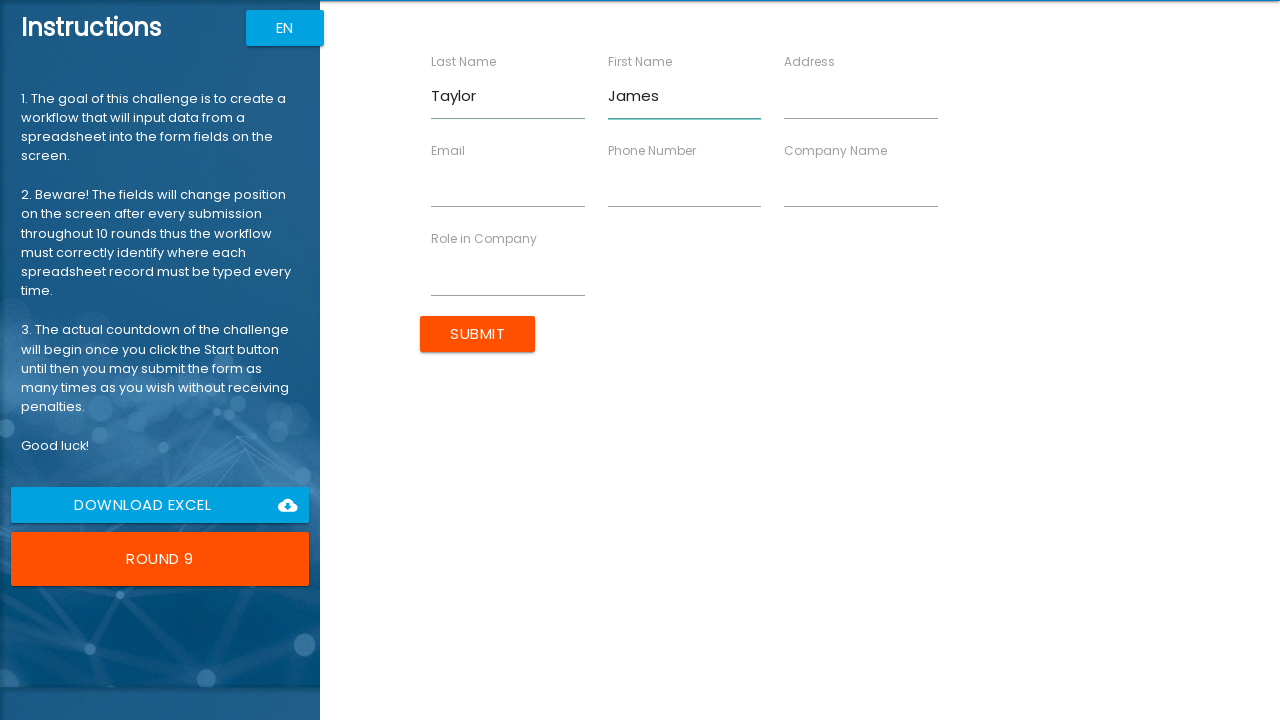

Filled Company Name field with 'DevHub' in form 9/10 on label:has-text('Company Name') + input
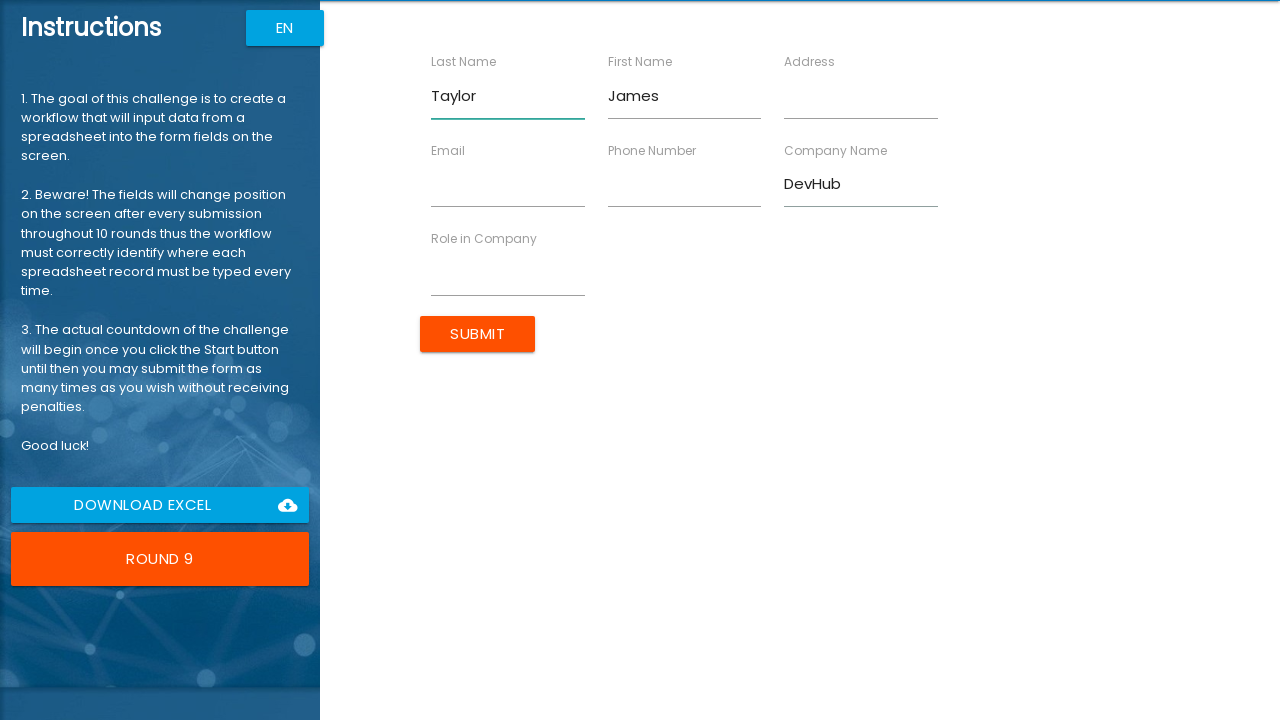

Filled Role in Company field with 'Architect' in form 9/10 on label:has-text('Role in Company') + input
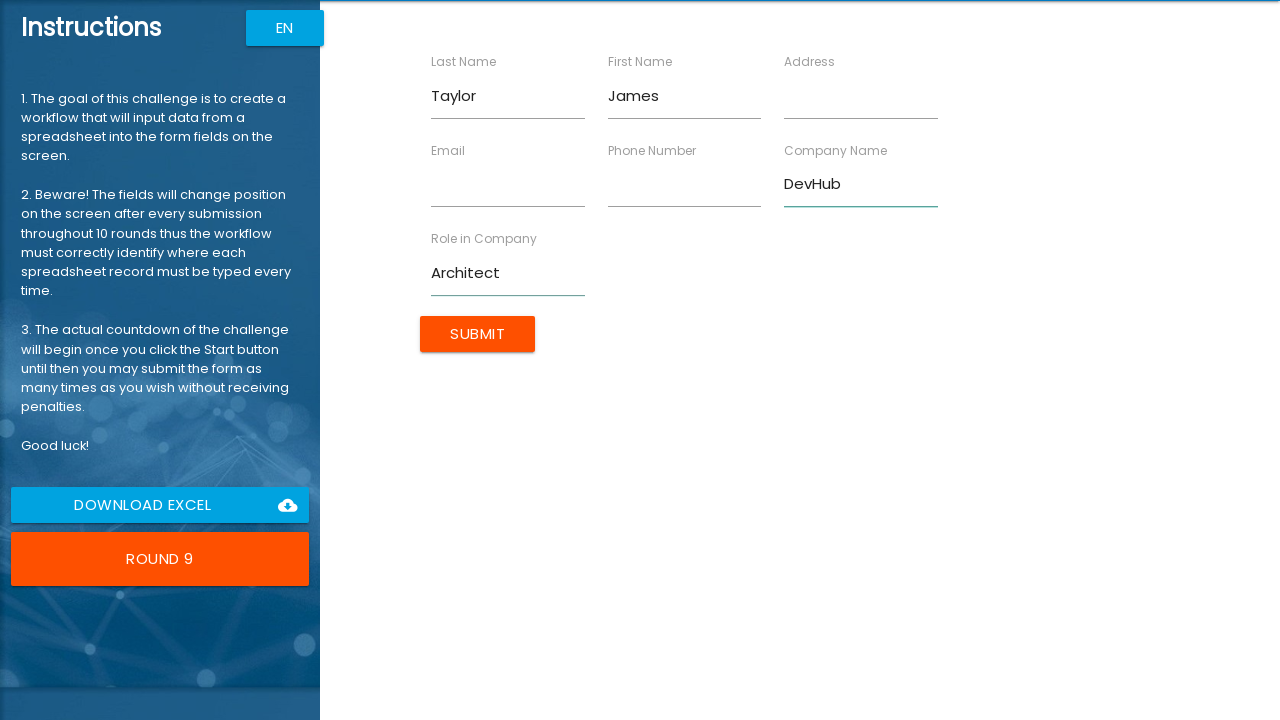

Filled Address field with '369 Cherry Ct' in form 9/10 on label:has-text('Address') + input
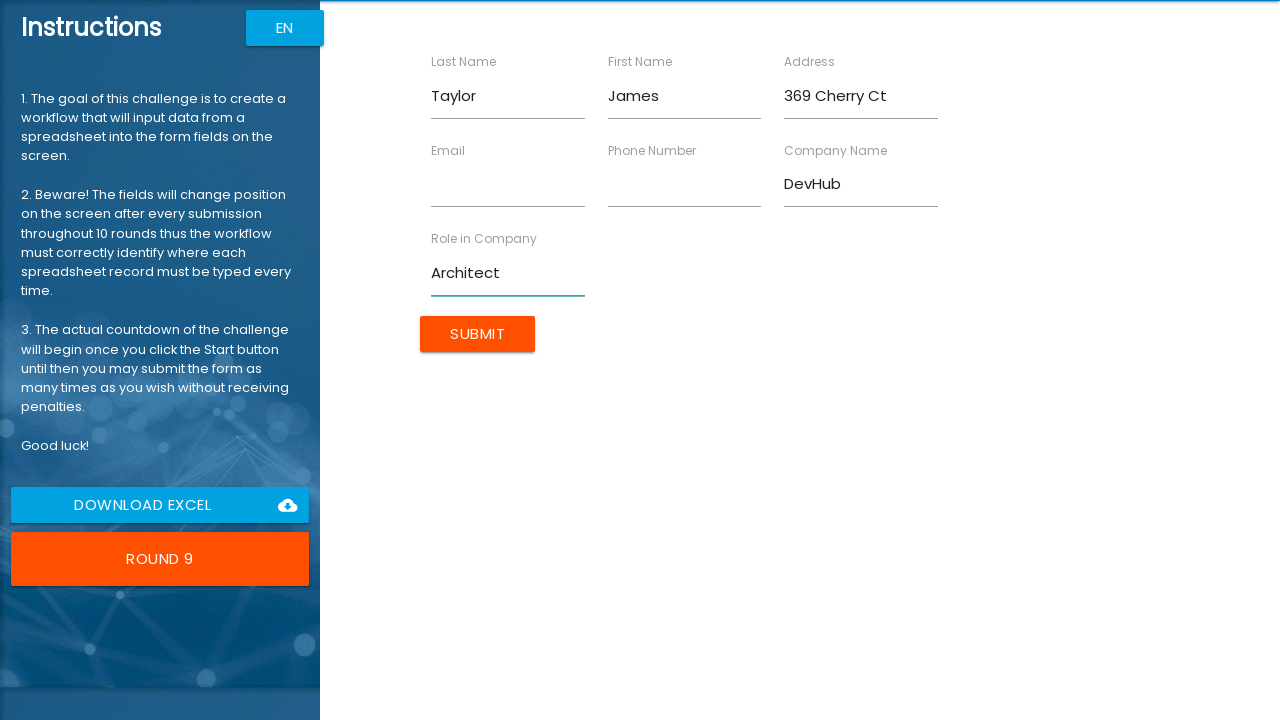

Filled Email field with 'james.t@example.com' in form 9/10 on label:has-text('Email') + input
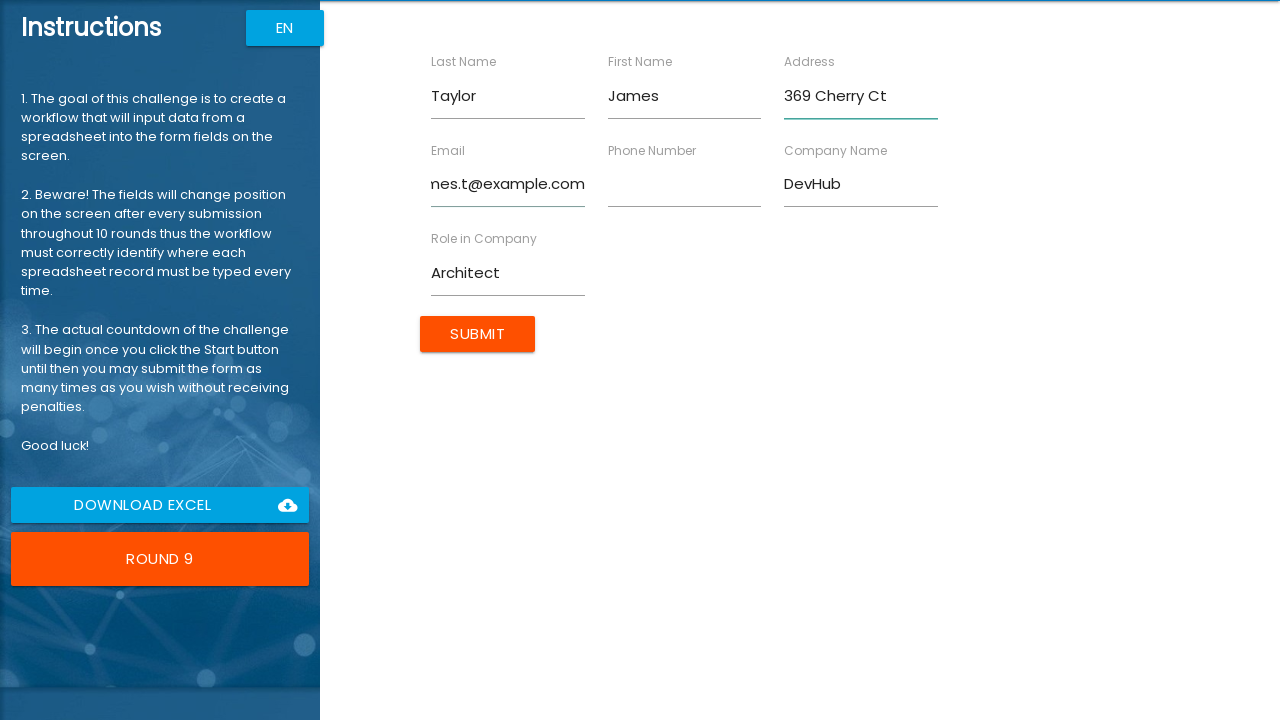

Filled Phone Number field with '5559012345' in form 9/10 on label:has-text('Phone Number') + input
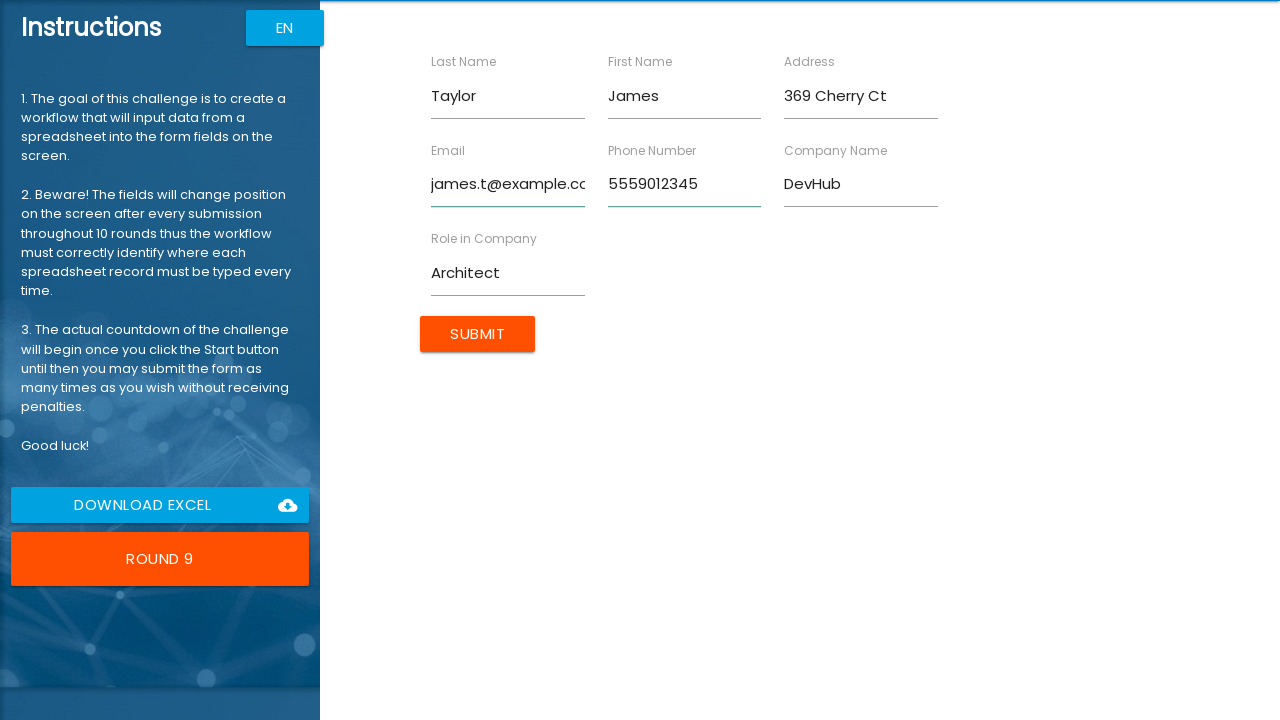

Clicked Submit button to submit form 9/10 at (478, 334) on input[value='Submit']
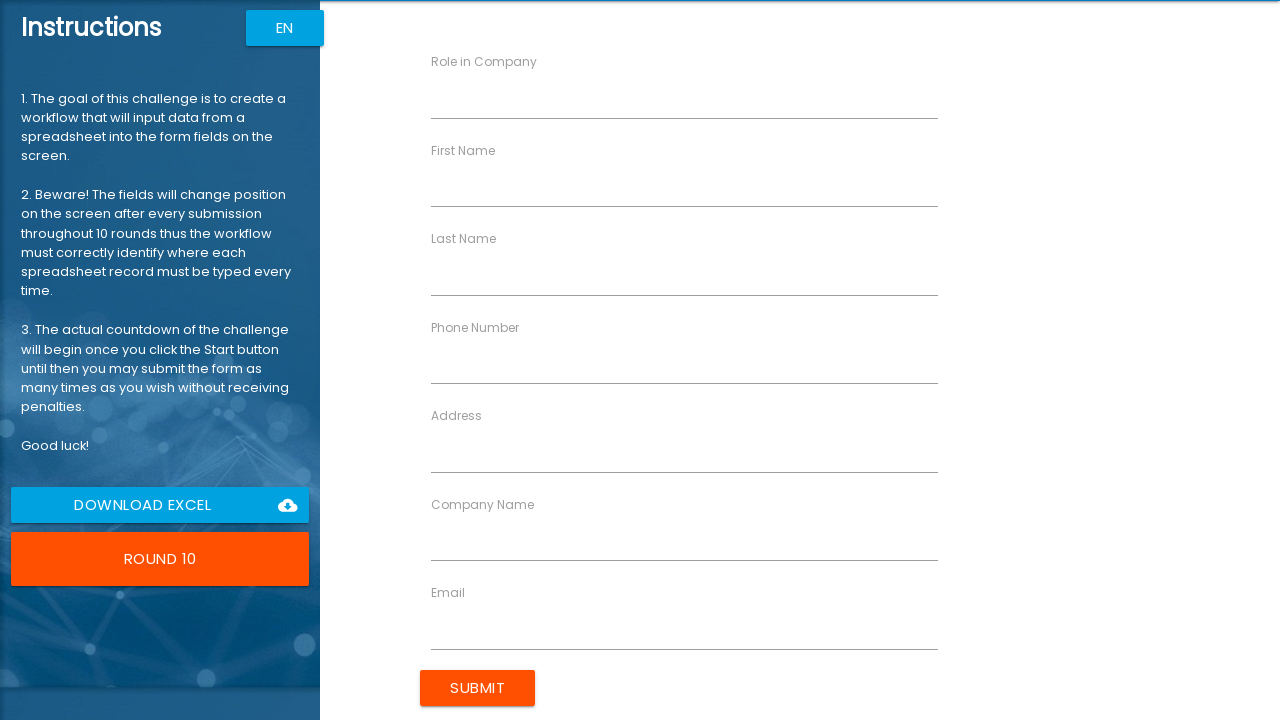

Filled First Name field with 'Anna' in form 10/10 on label:has-text('First Name') + input
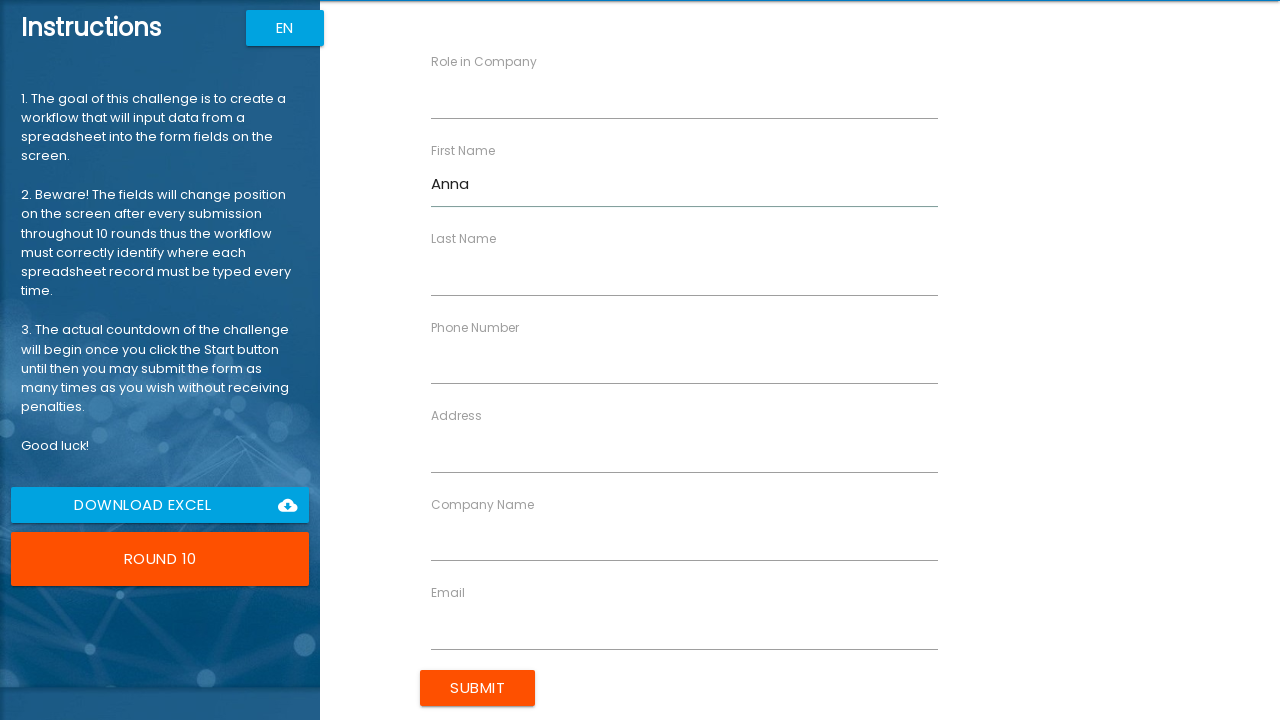

Filled Last Name field with 'Anderson' in form 10/10 on label:has-text('Last Name') + input
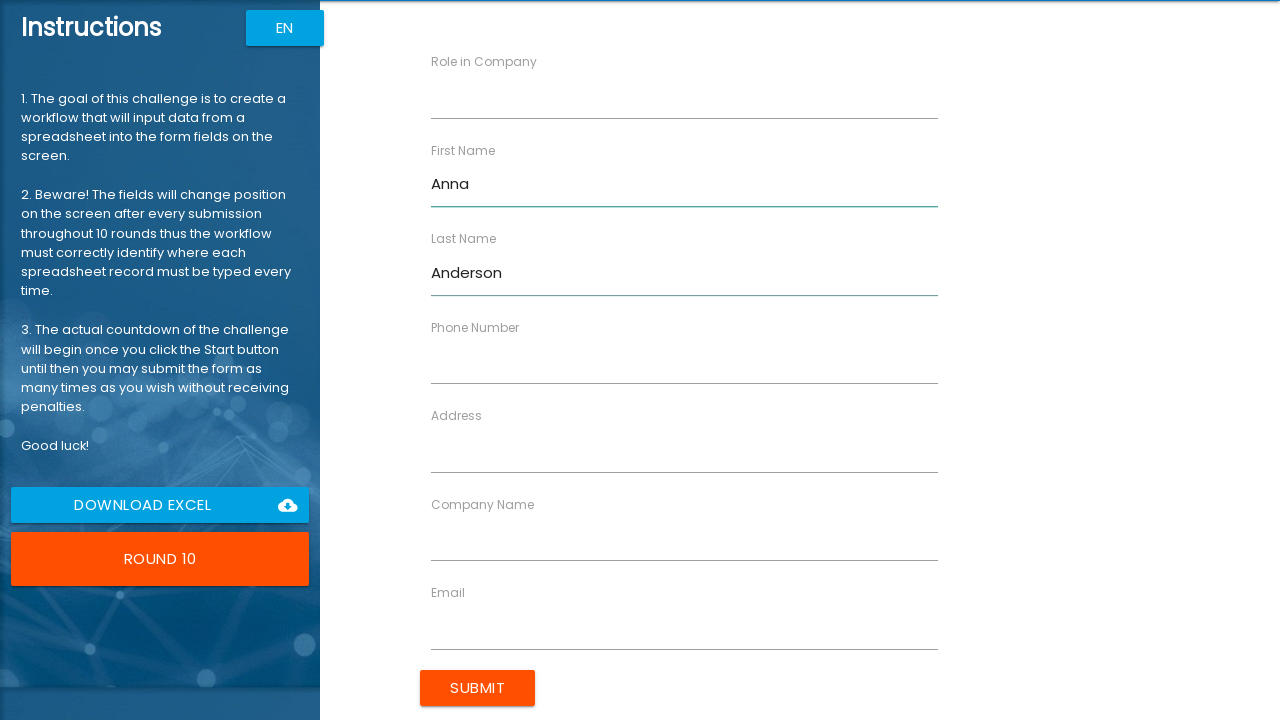

Filled Company Name field with 'CodeBase' in form 10/10 on label:has-text('Company Name') + input
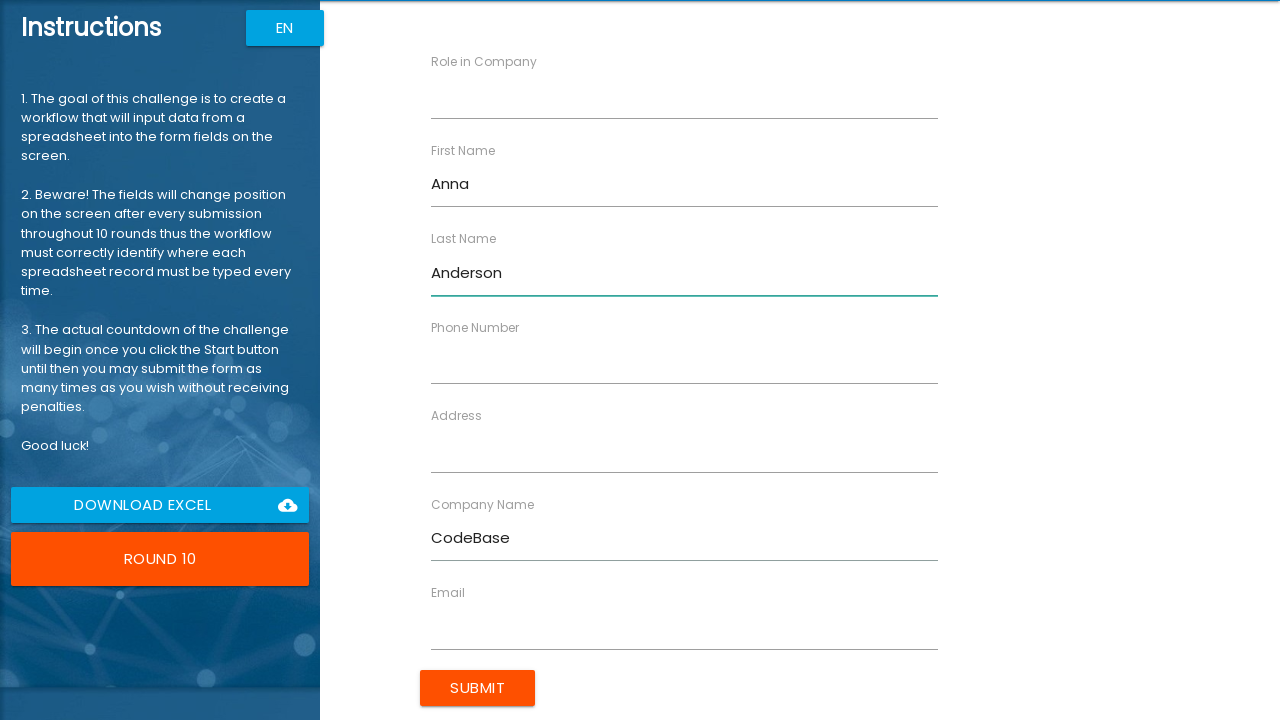

Filled Role in Company field with 'Consultant' in form 10/10 on label:has-text('Role in Company') + input
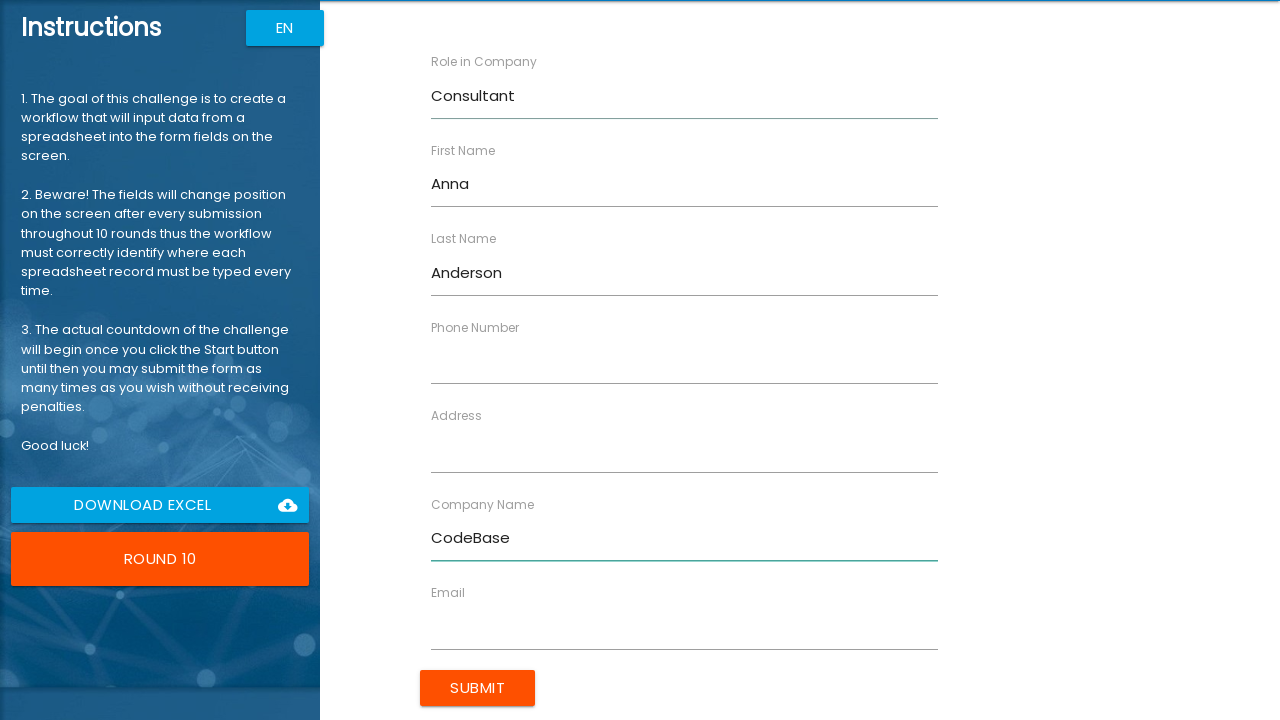

Filled Address field with '480 Spruce Pl' in form 10/10 on label:has-text('Address') + input
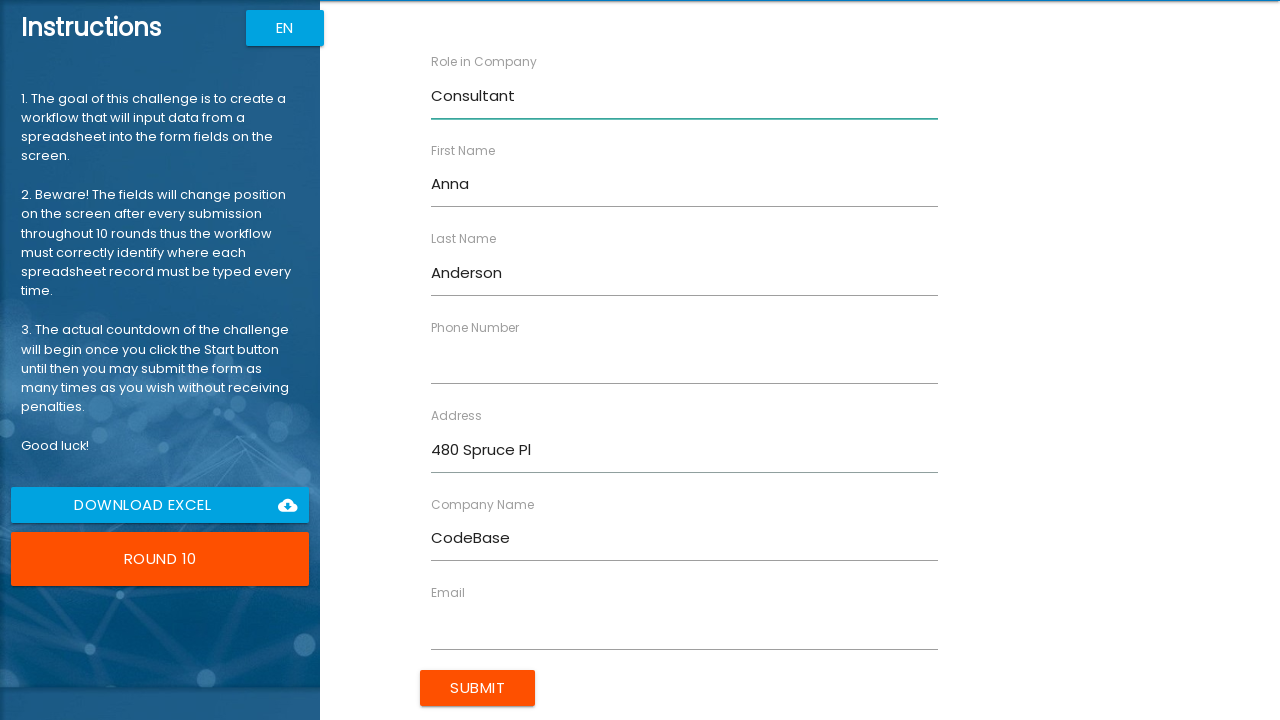

Filled Email field with 'anna.a@example.com' in form 10/10 on label:has-text('Email') + input
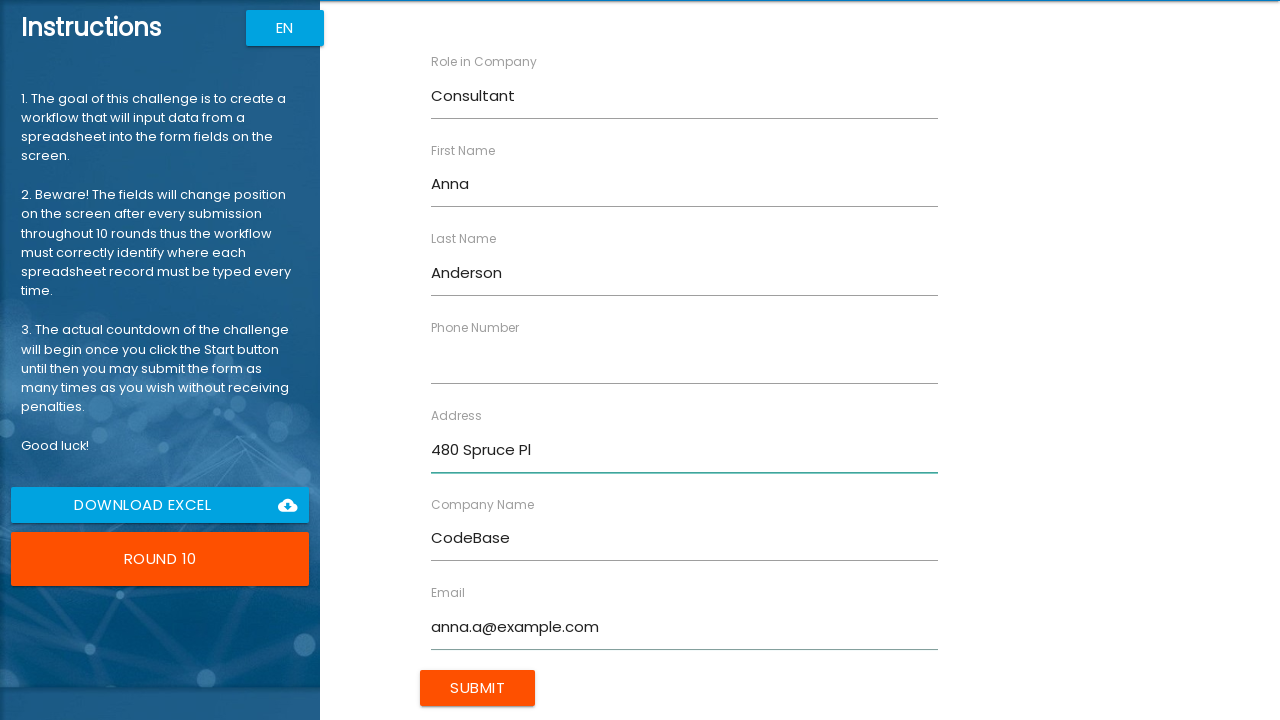

Filled Phone Number field with '5550123456' in form 10/10 on label:has-text('Phone Number') + input
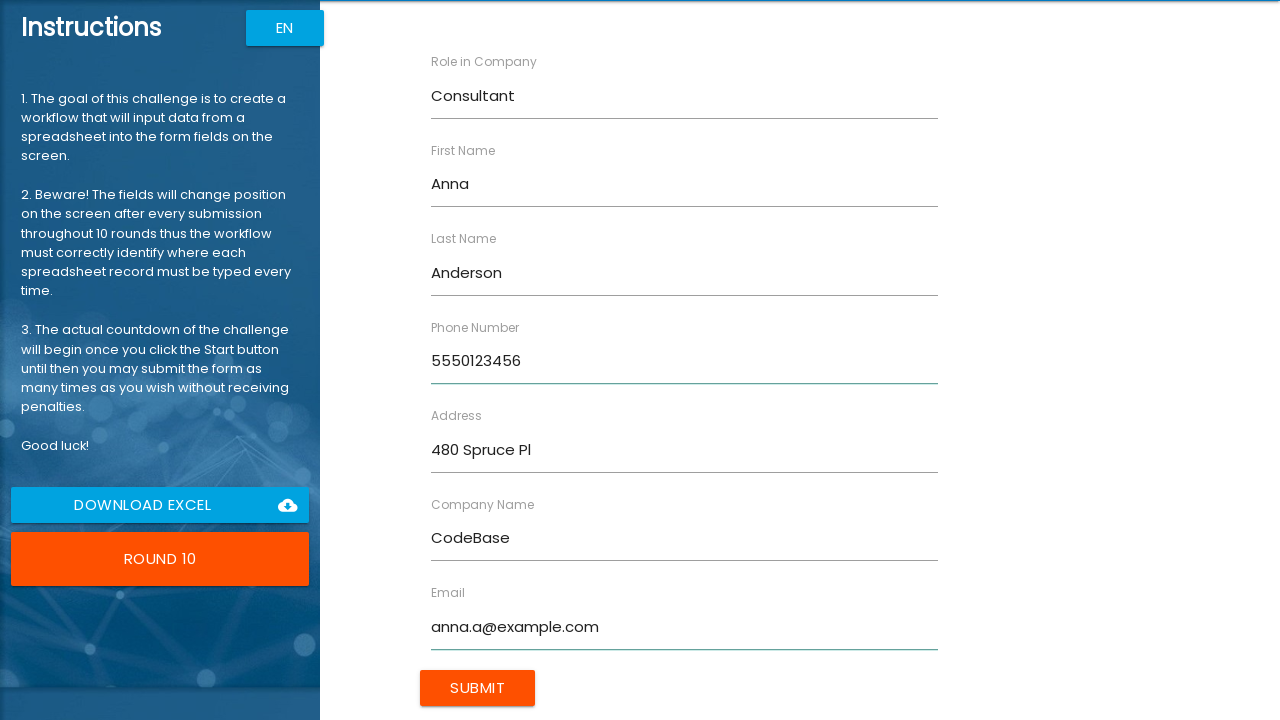

Clicked Submit button to submit form 10/10 at (478, 688) on input[value='Submit']
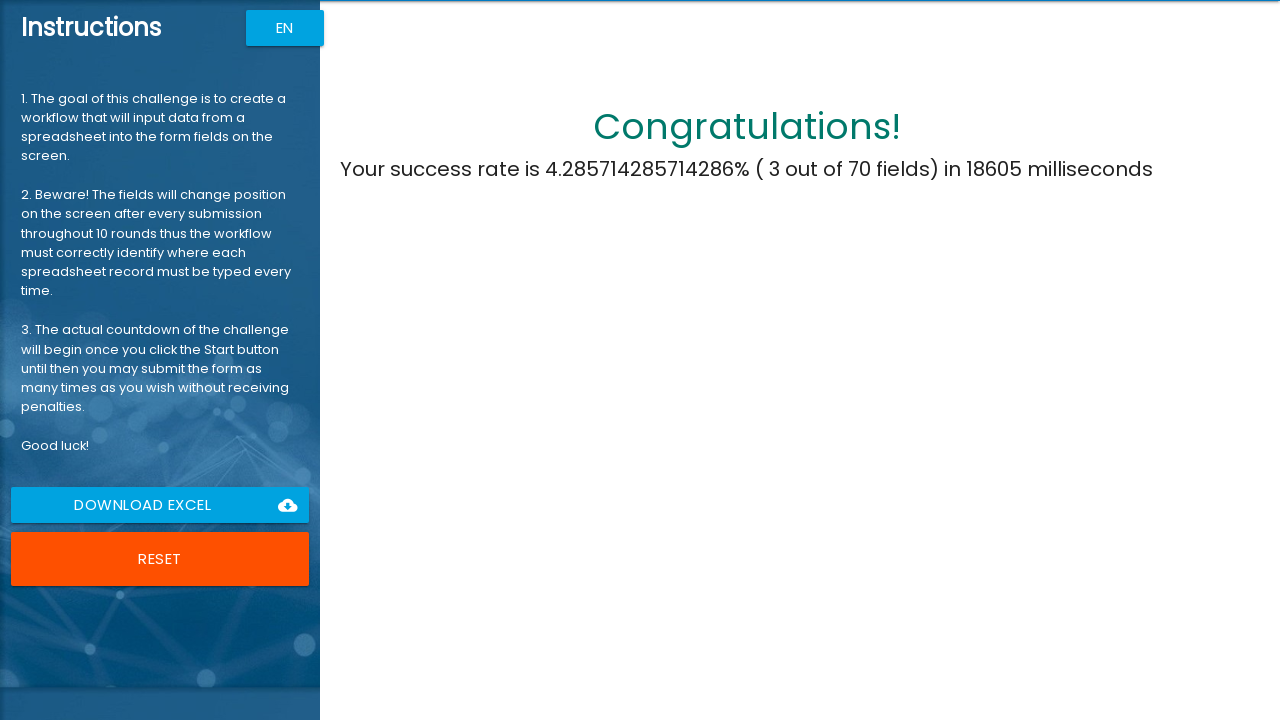

Waited for 2 seconds to display final results
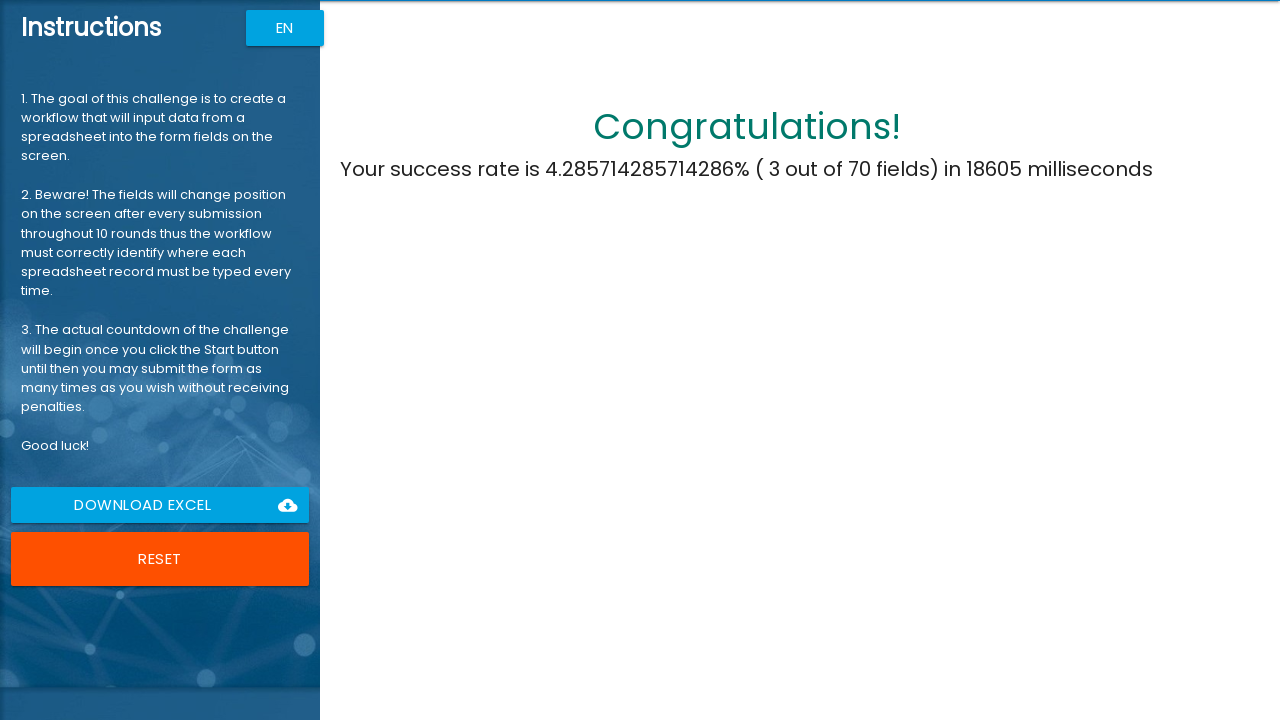

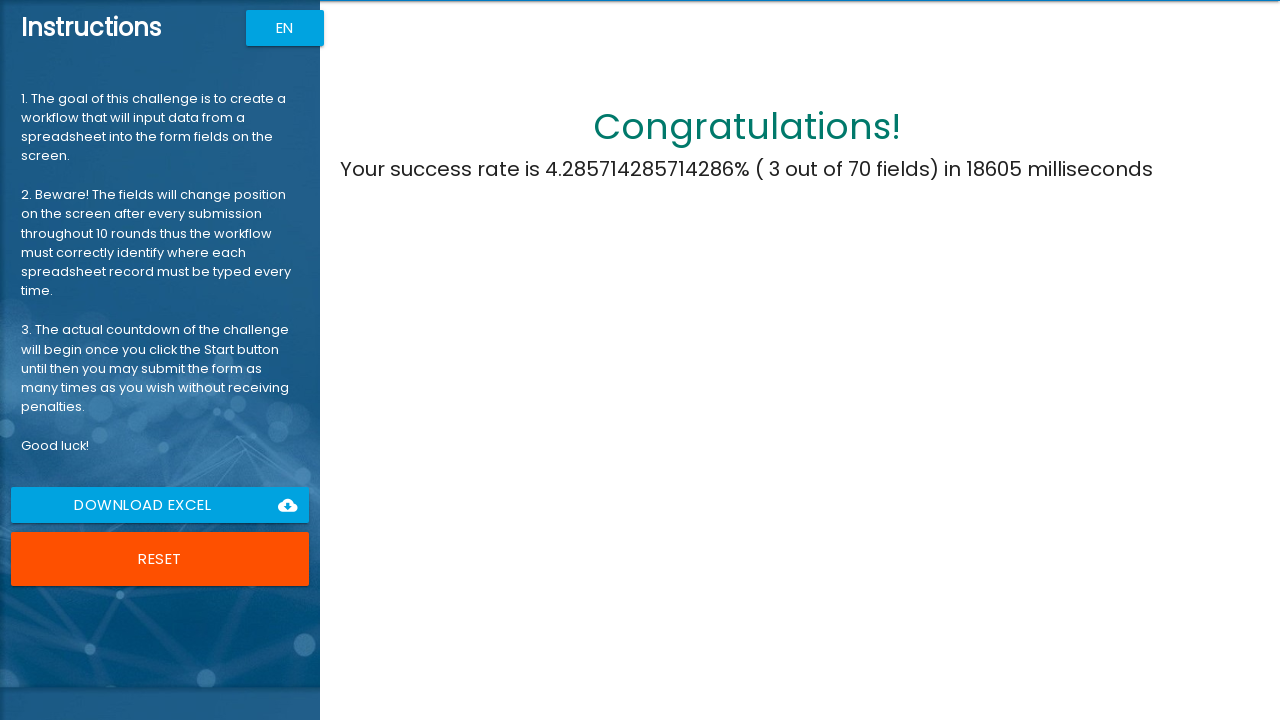